Tests filling out a large form by entering text into all input fields and submitting, then verifies a success alert appears

Starting URL: http://suninjuly.github.io/huge_form.html

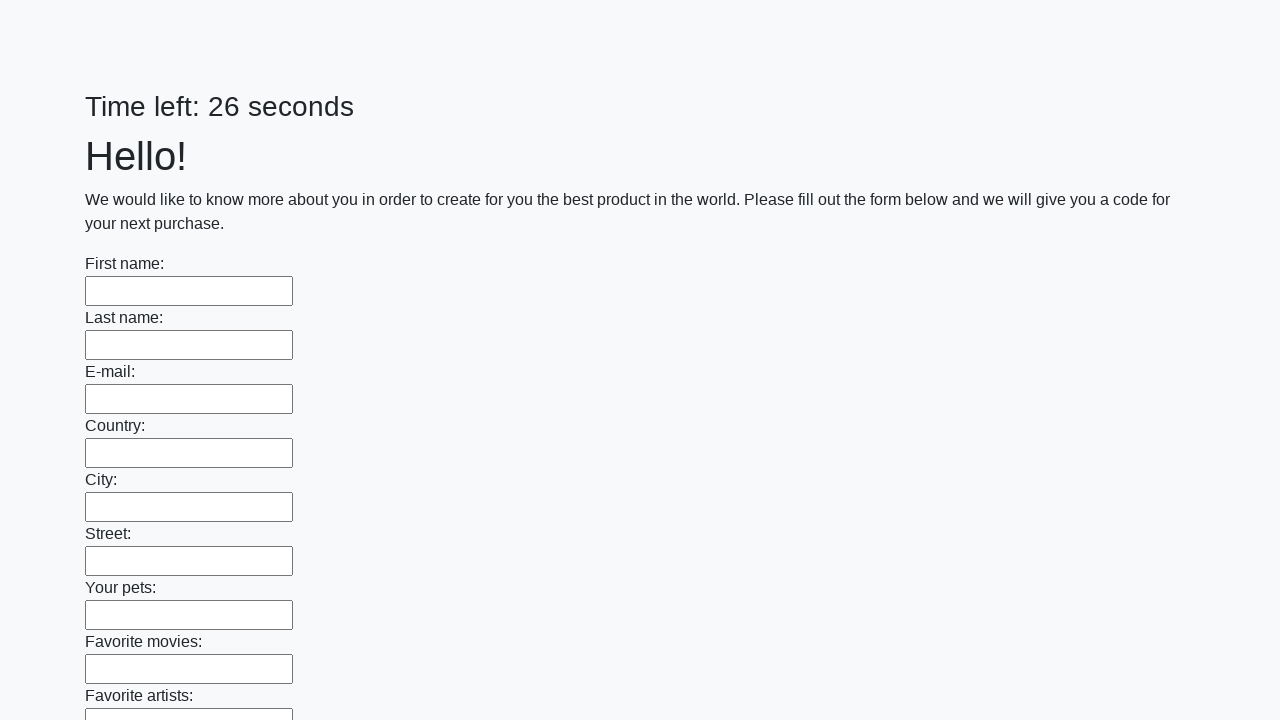

Set up dialog handler to capture and verify success alert
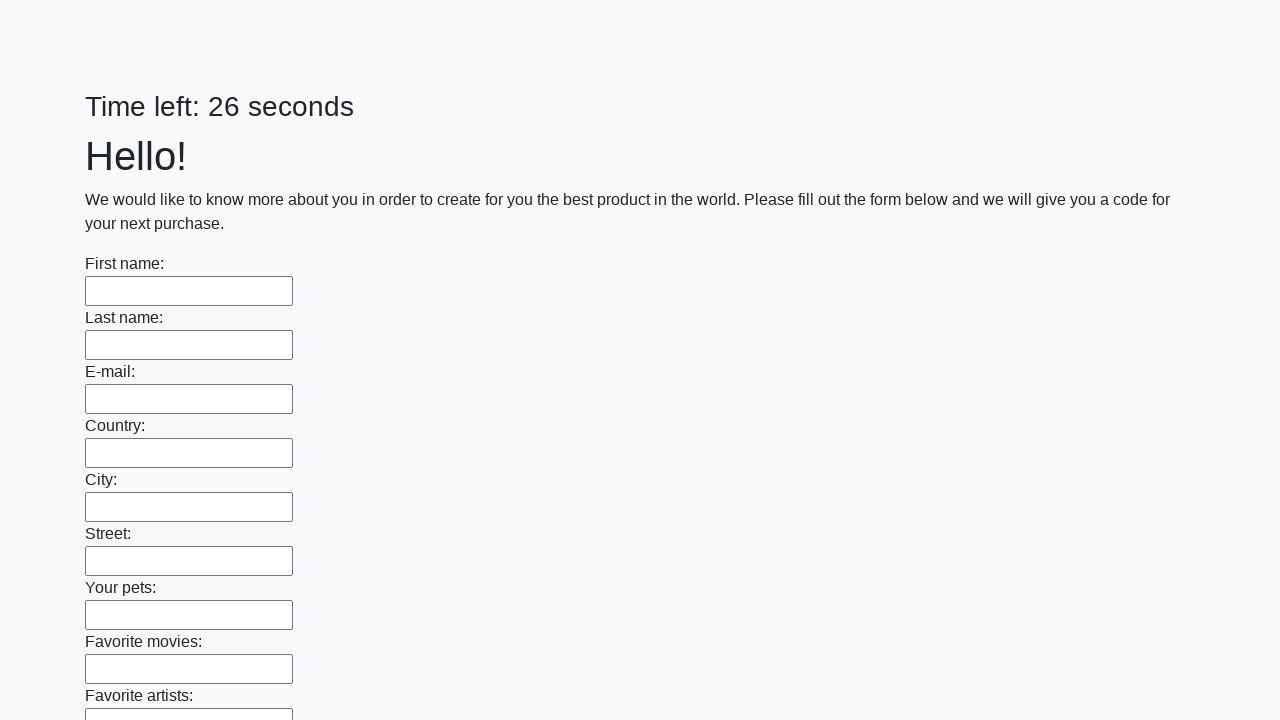

Located all input fields on the form
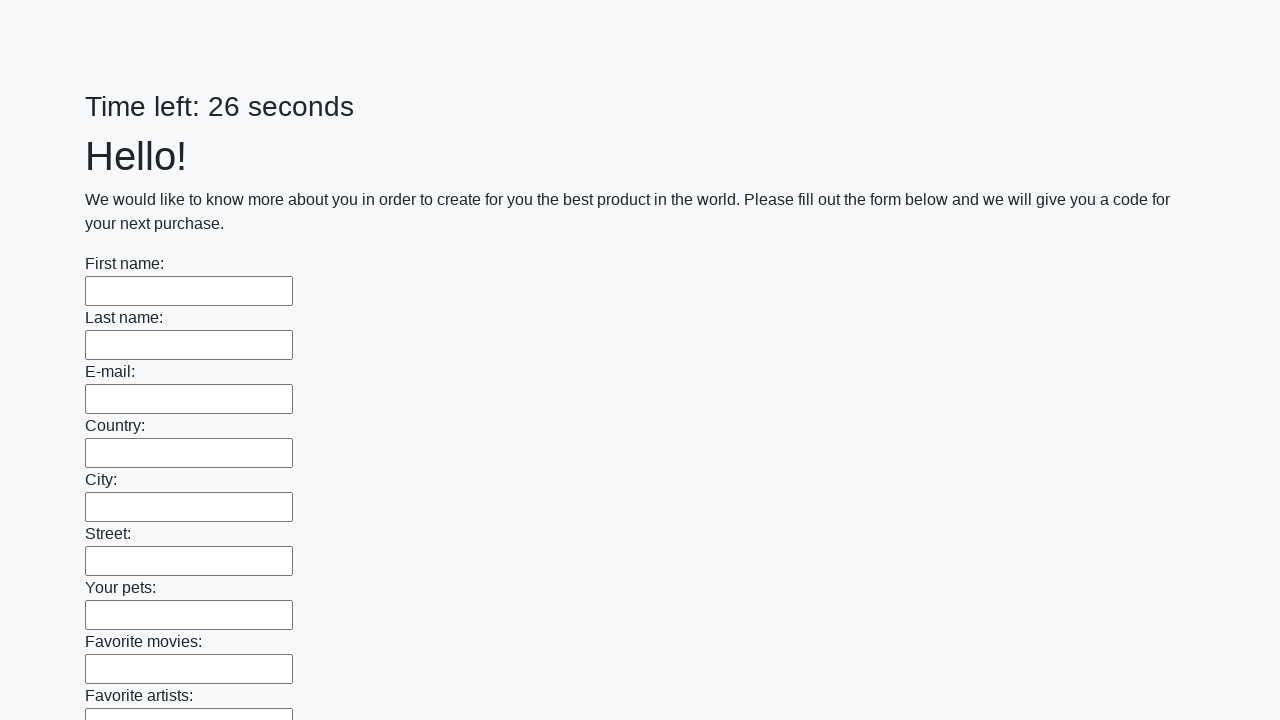

Filled an input field with 'Best Day Ever :)' on input >> nth=0
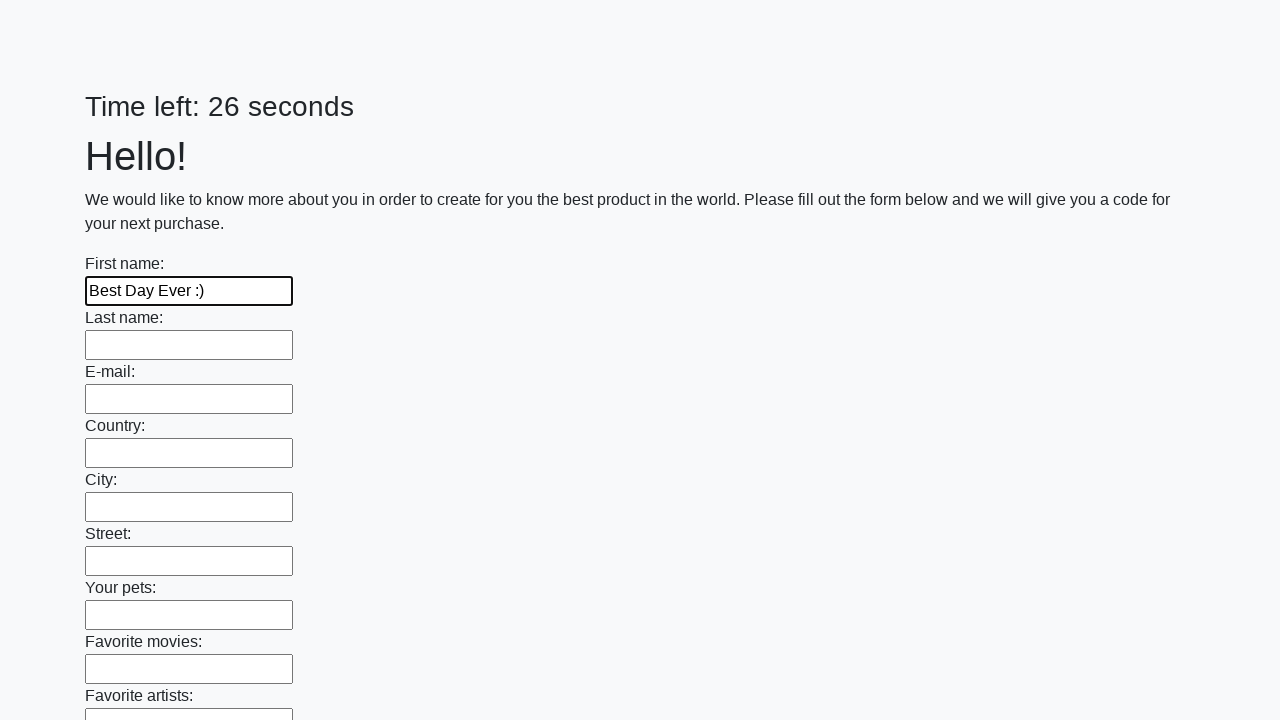

Filled an input field with 'Best Day Ever :)' on input >> nth=1
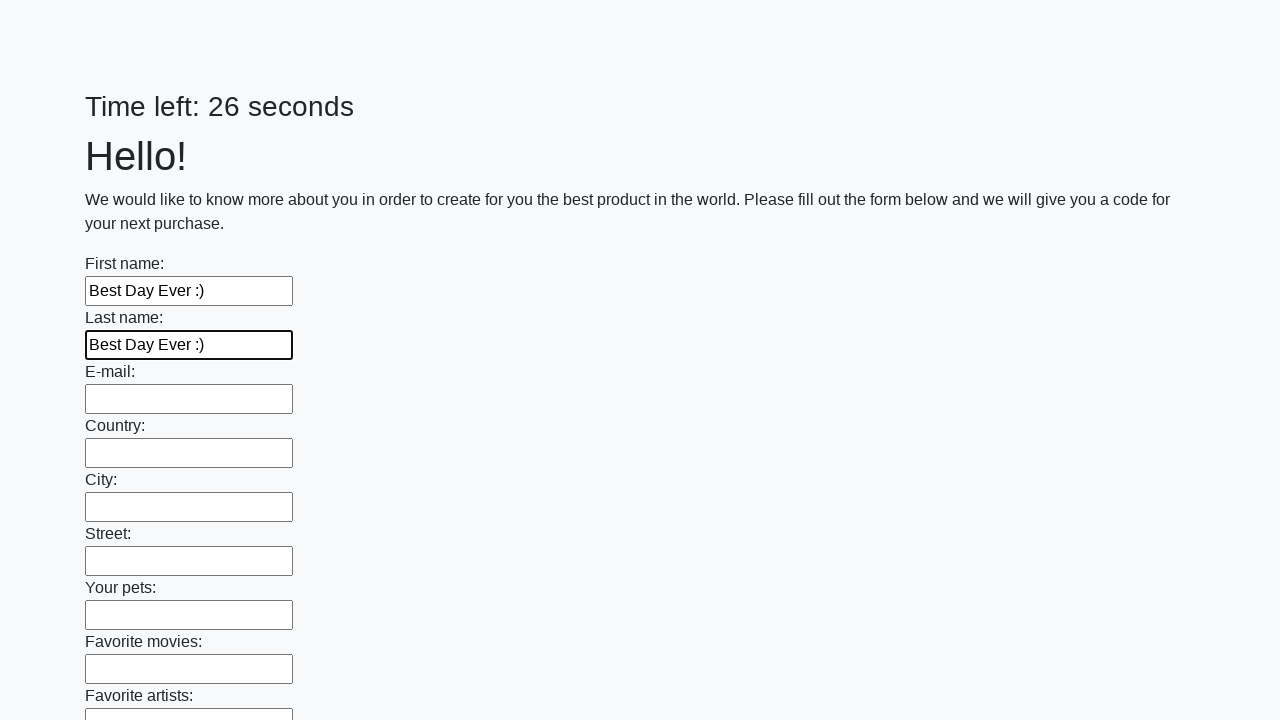

Filled an input field with 'Best Day Ever :)' on input >> nth=2
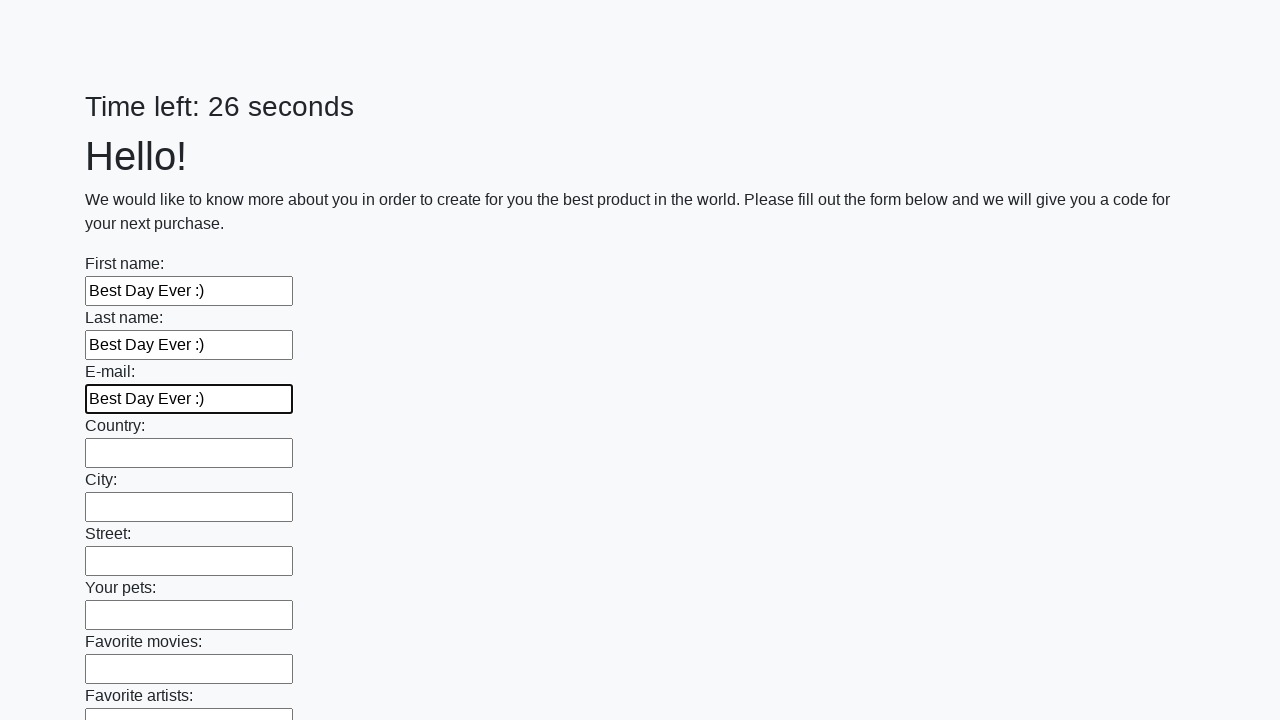

Filled an input field with 'Best Day Ever :)' on input >> nth=3
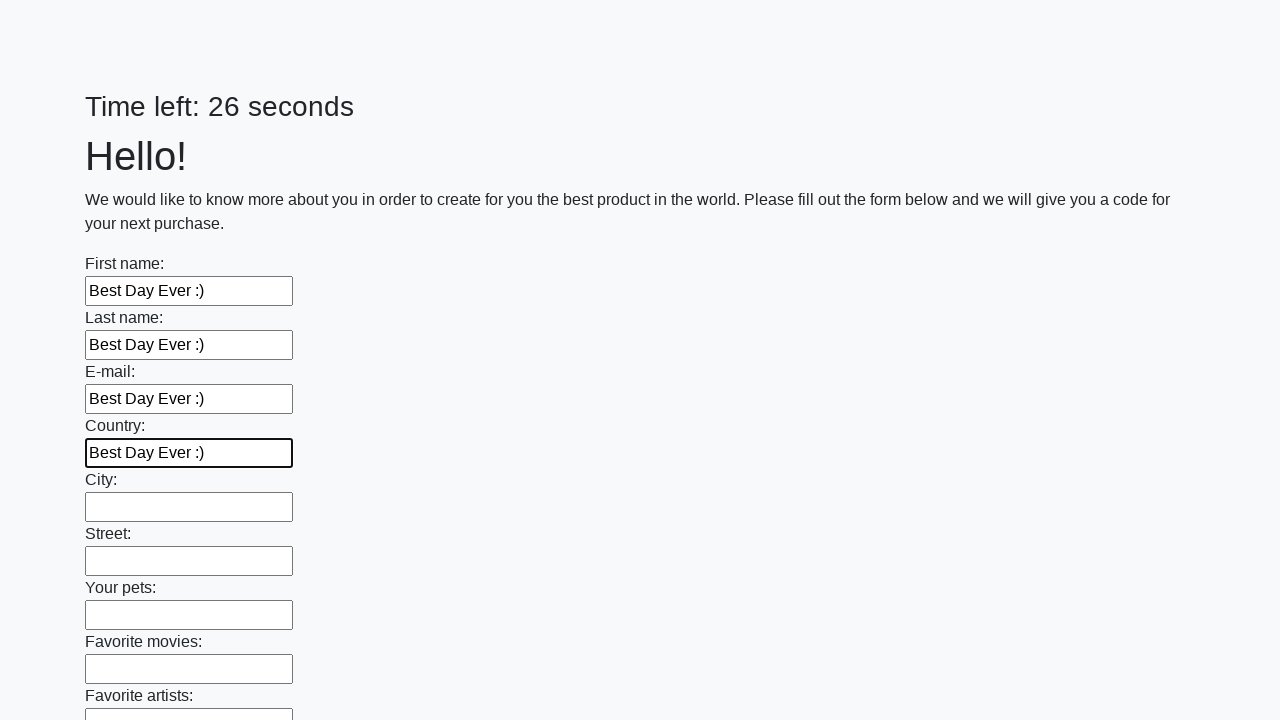

Filled an input field with 'Best Day Ever :)' on input >> nth=4
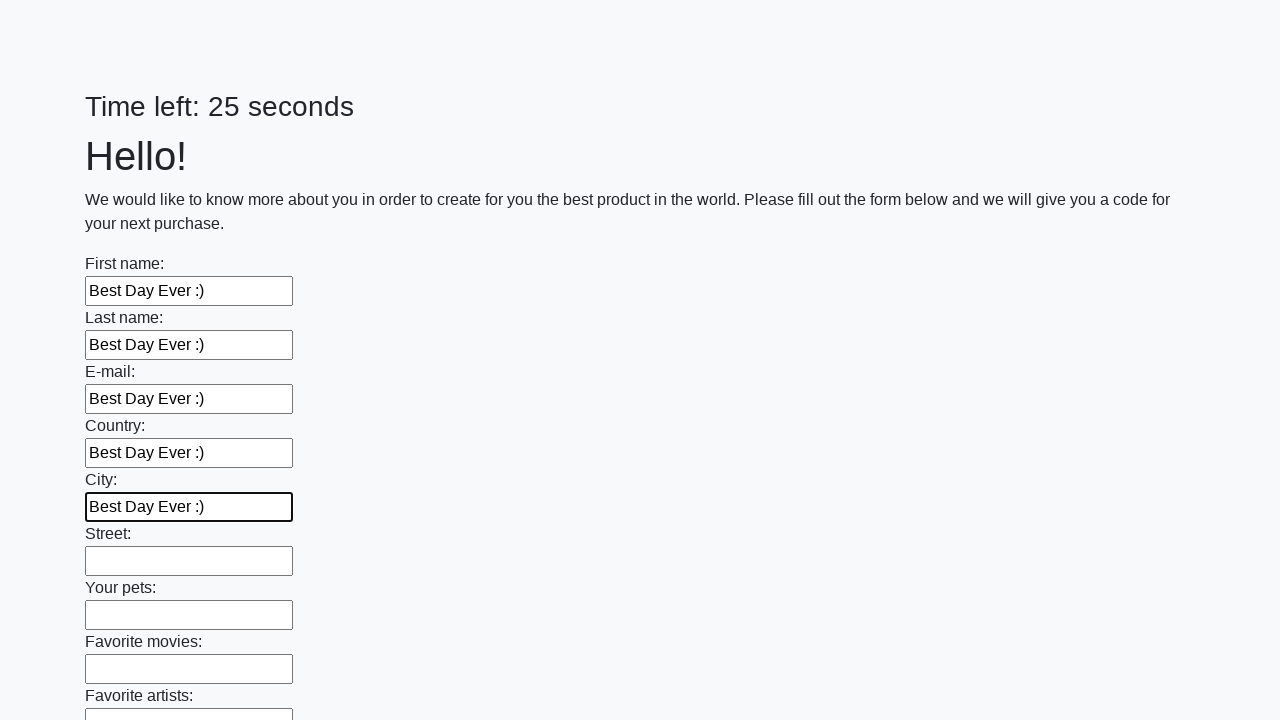

Filled an input field with 'Best Day Ever :)' on input >> nth=5
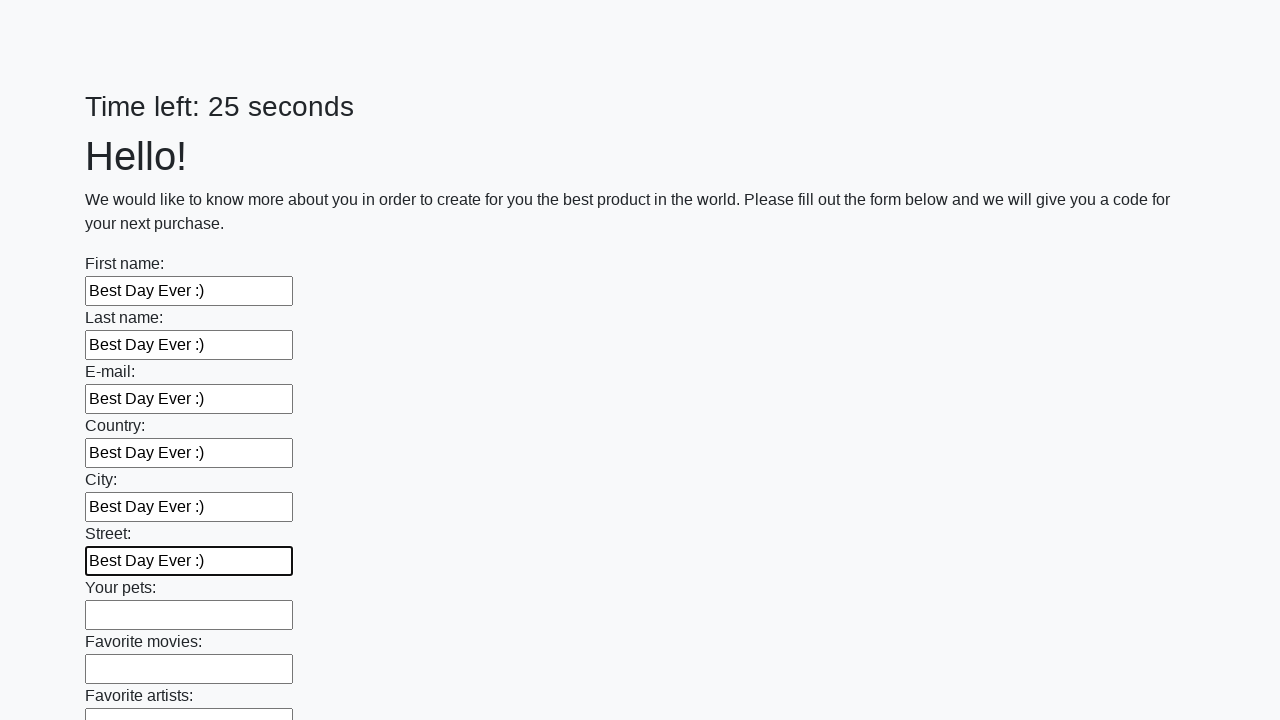

Filled an input field with 'Best Day Ever :)' on input >> nth=6
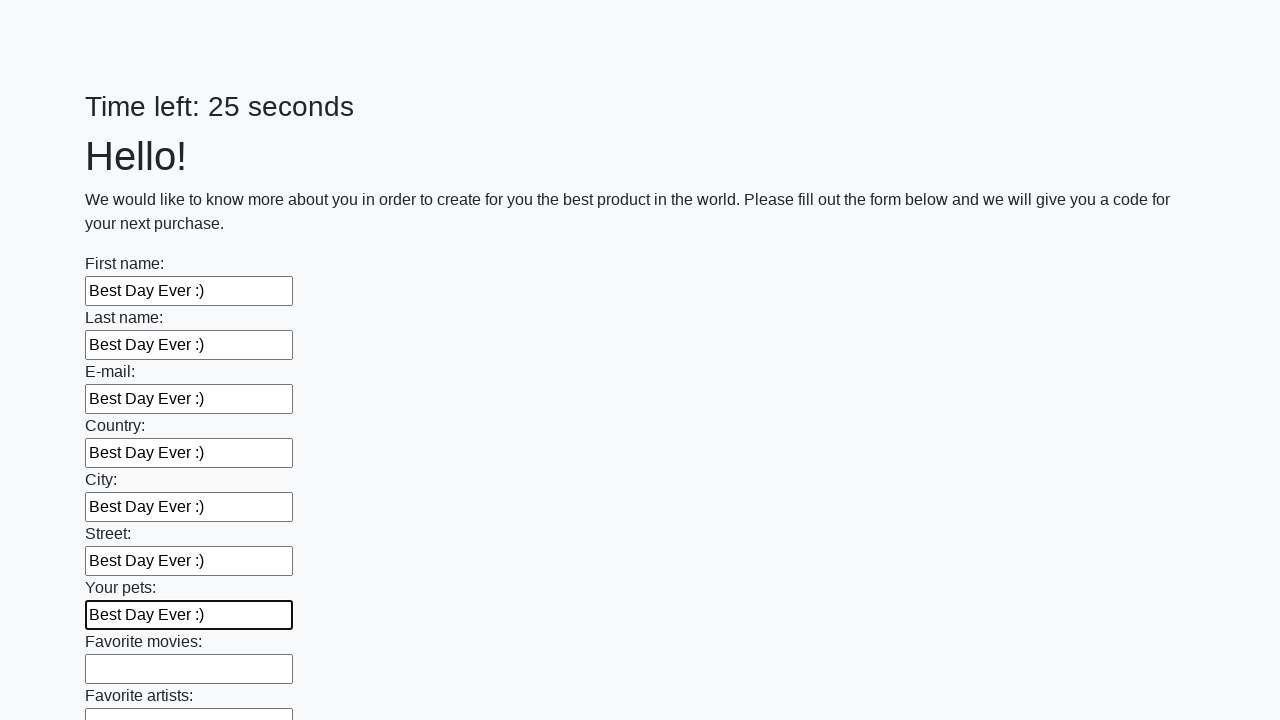

Filled an input field with 'Best Day Ever :)' on input >> nth=7
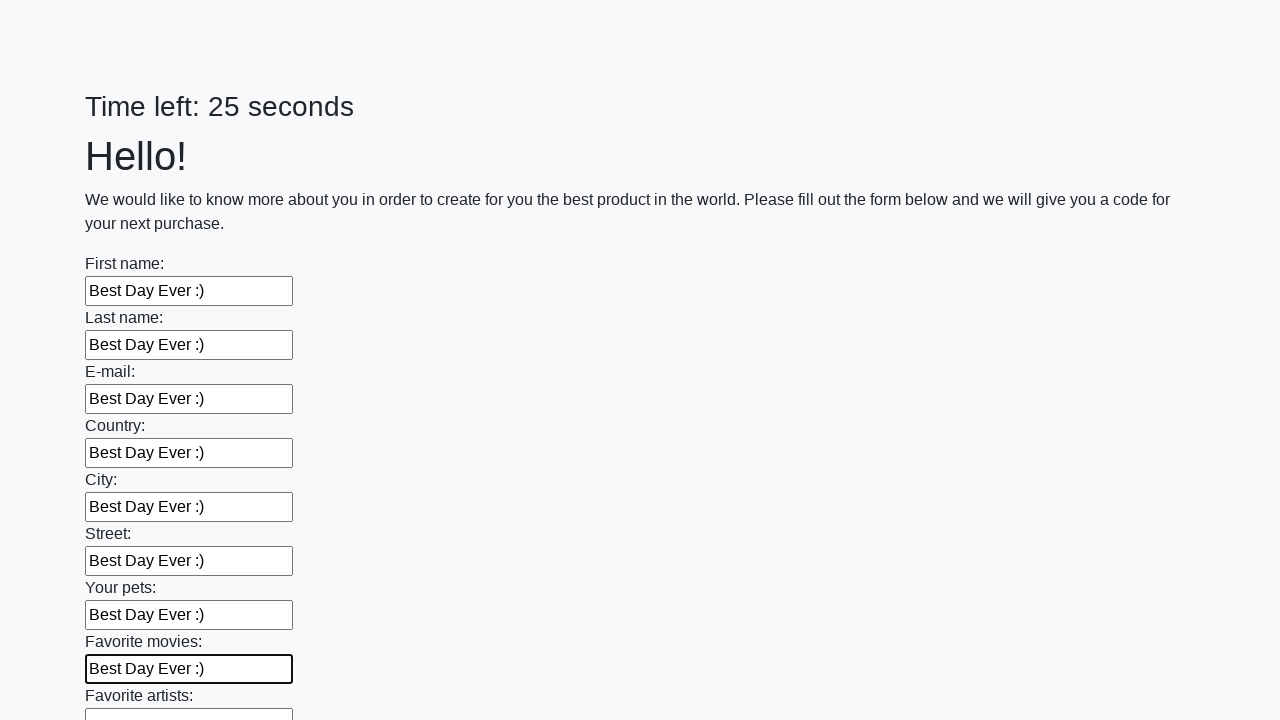

Filled an input field with 'Best Day Ever :)' on input >> nth=8
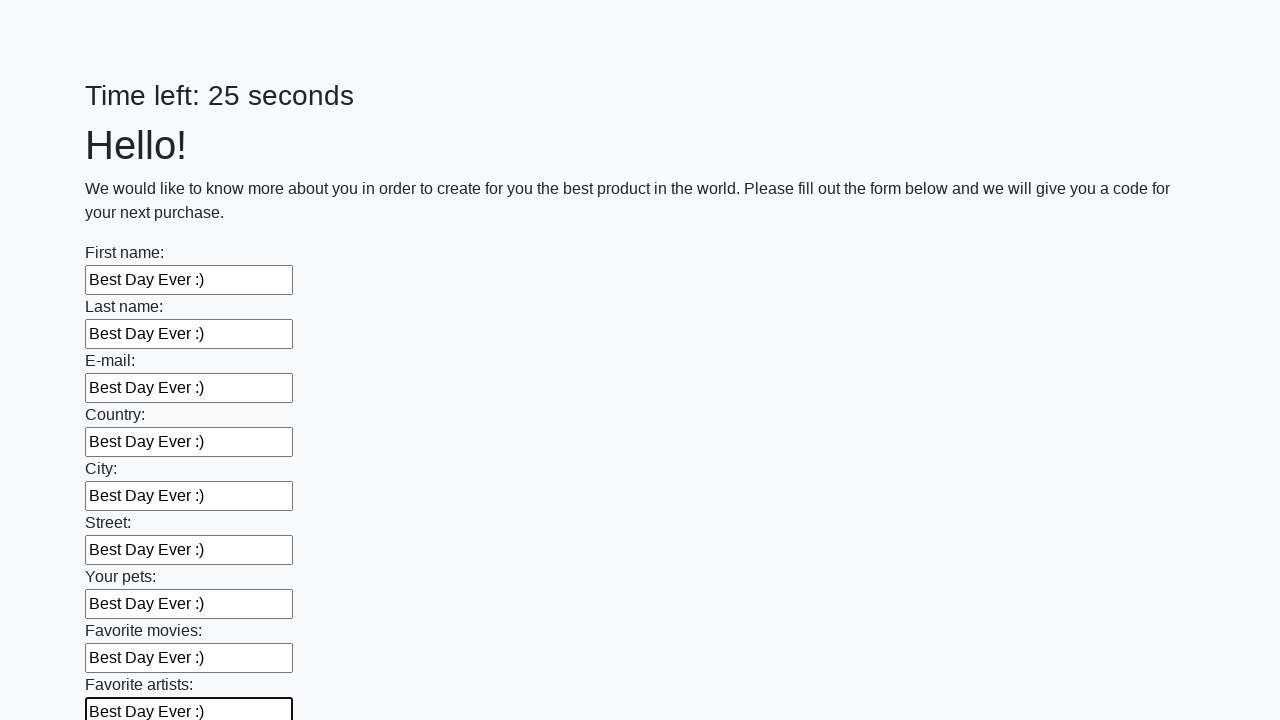

Filled an input field with 'Best Day Ever :)' on input >> nth=9
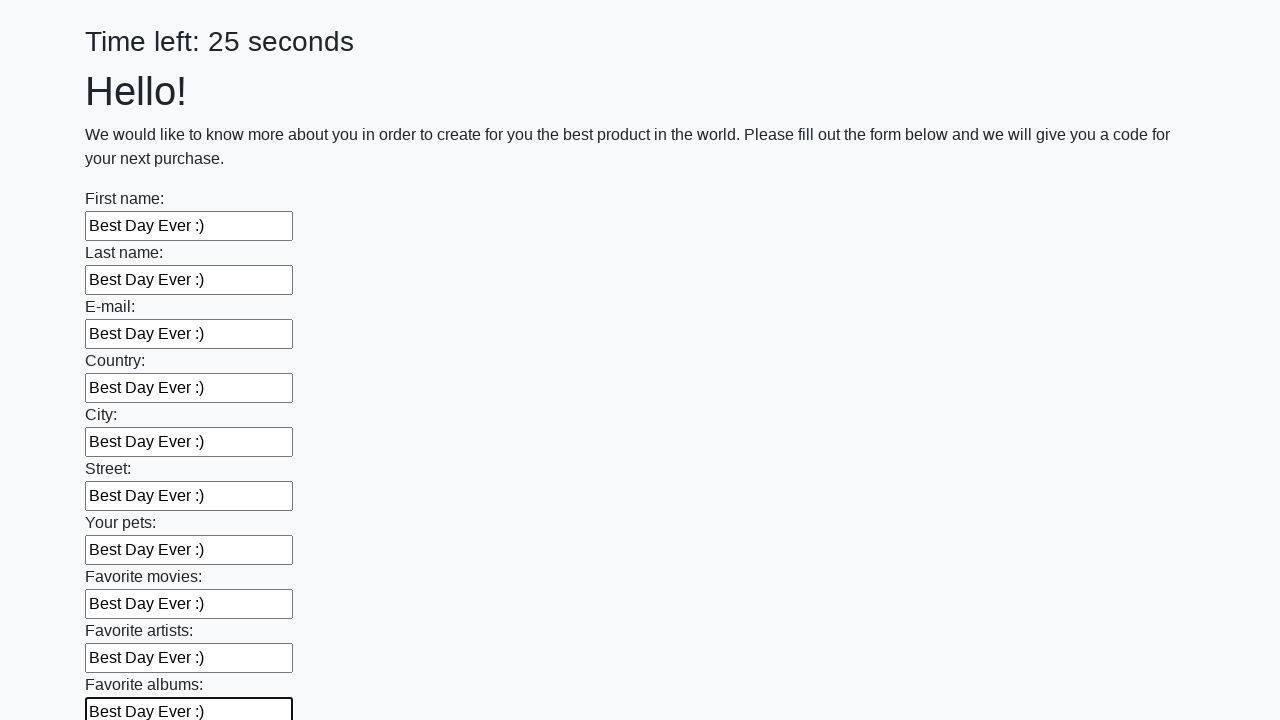

Filled an input field with 'Best Day Ever :)' on input >> nth=10
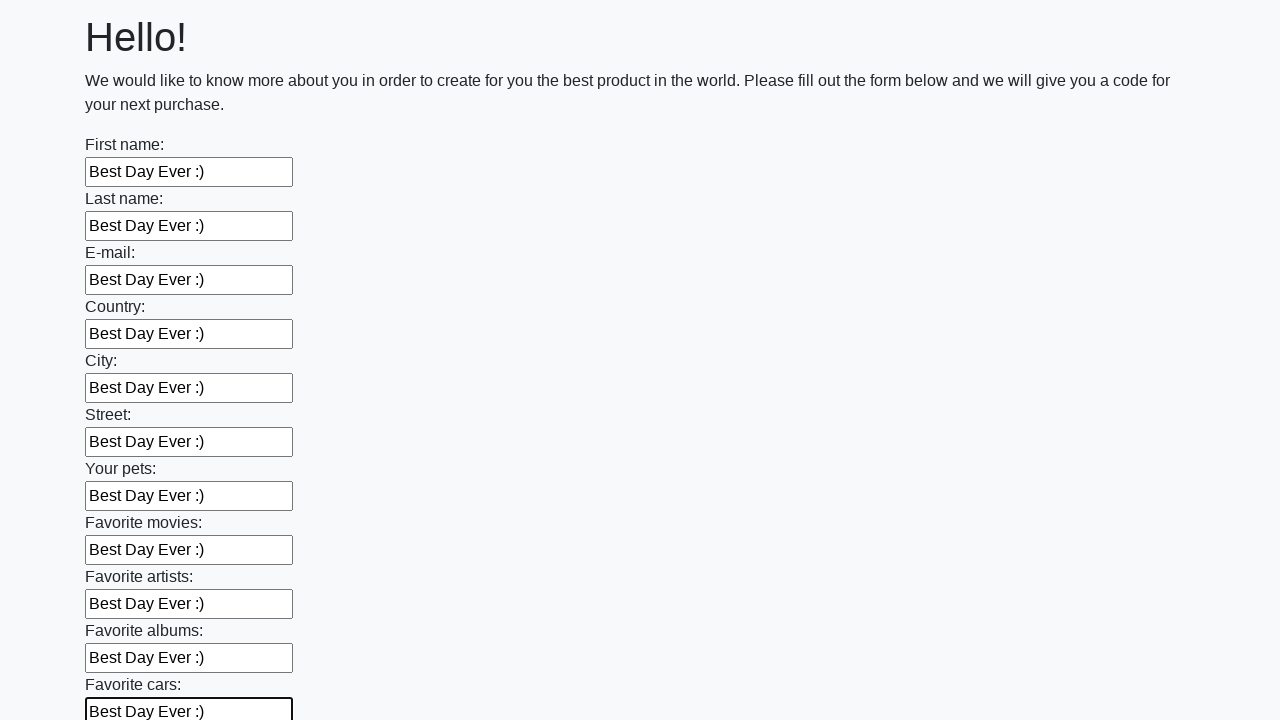

Filled an input field with 'Best Day Ever :)' on input >> nth=11
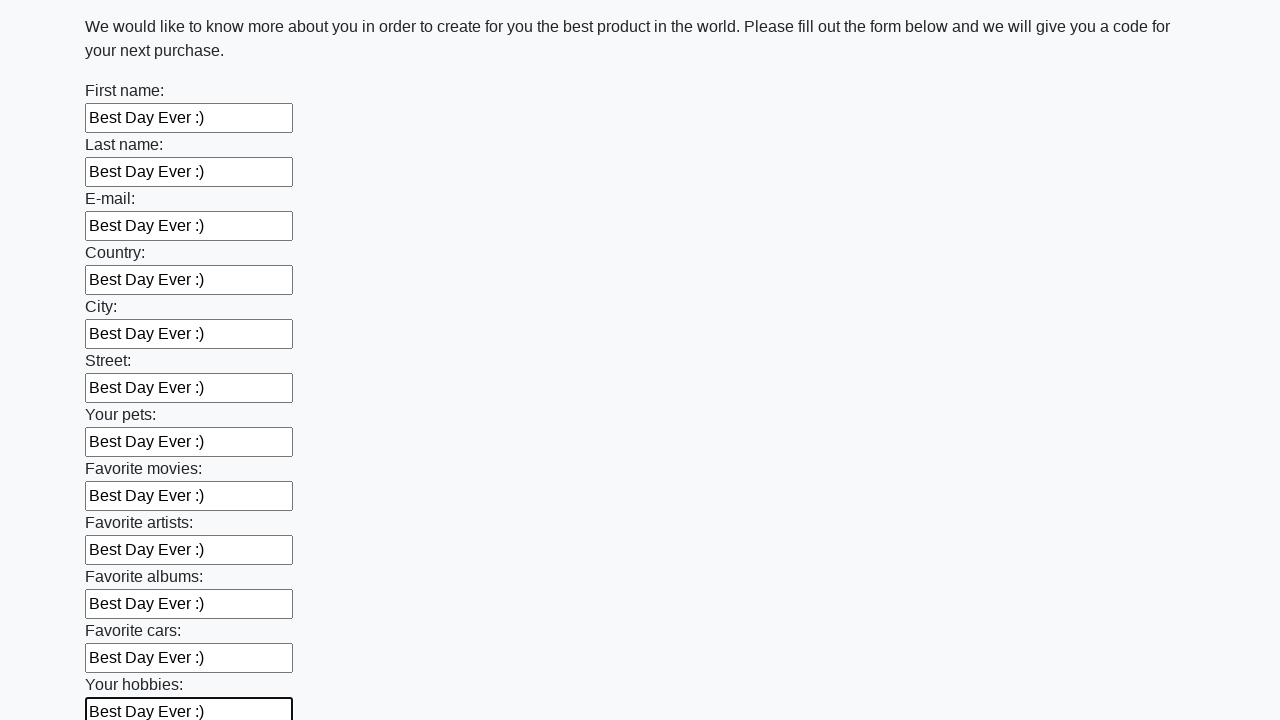

Filled an input field with 'Best Day Ever :)' on input >> nth=12
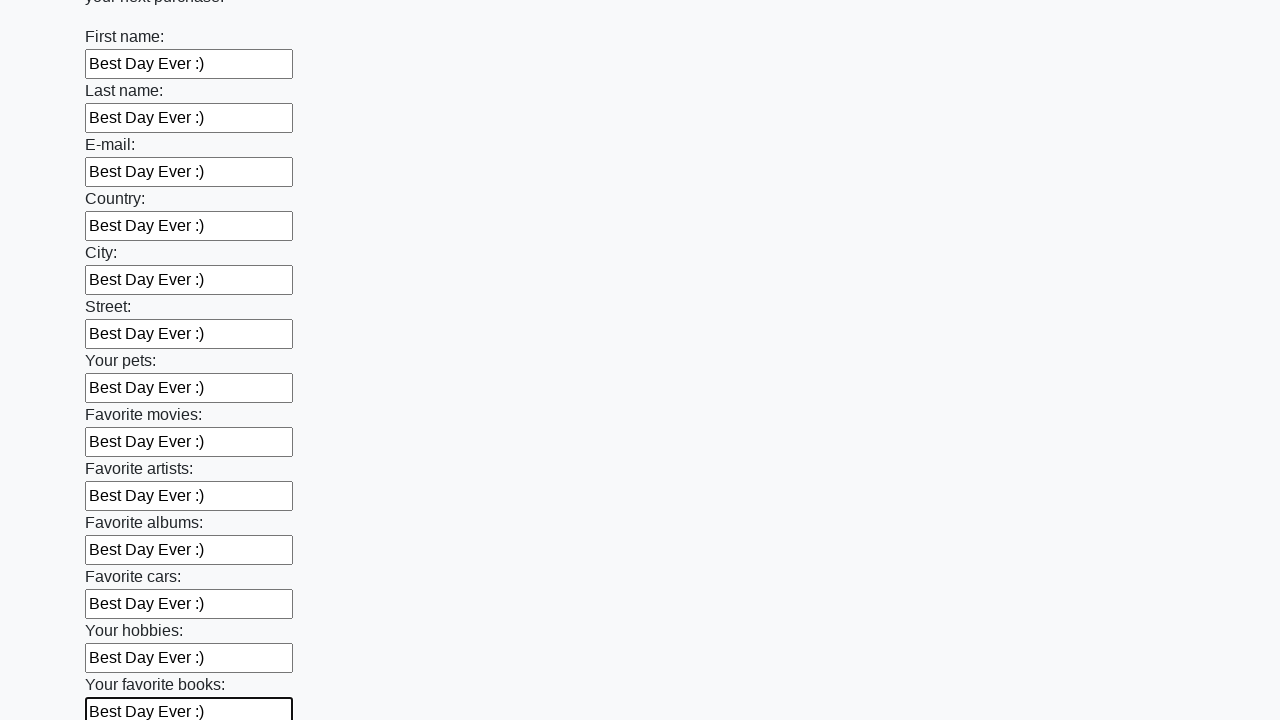

Filled an input field with 'Best Day Ever :)' on input >> nth=13
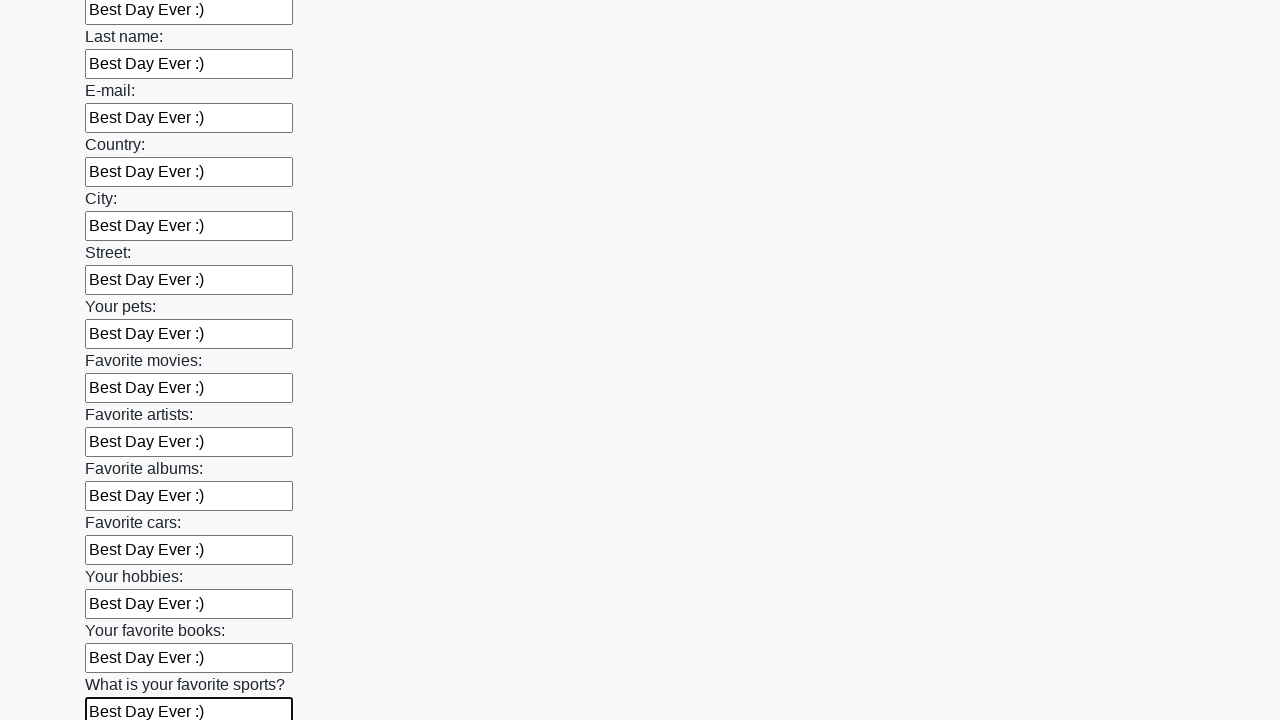

Filled an input field with 'Best Day Ever :)' on input >> nth=14
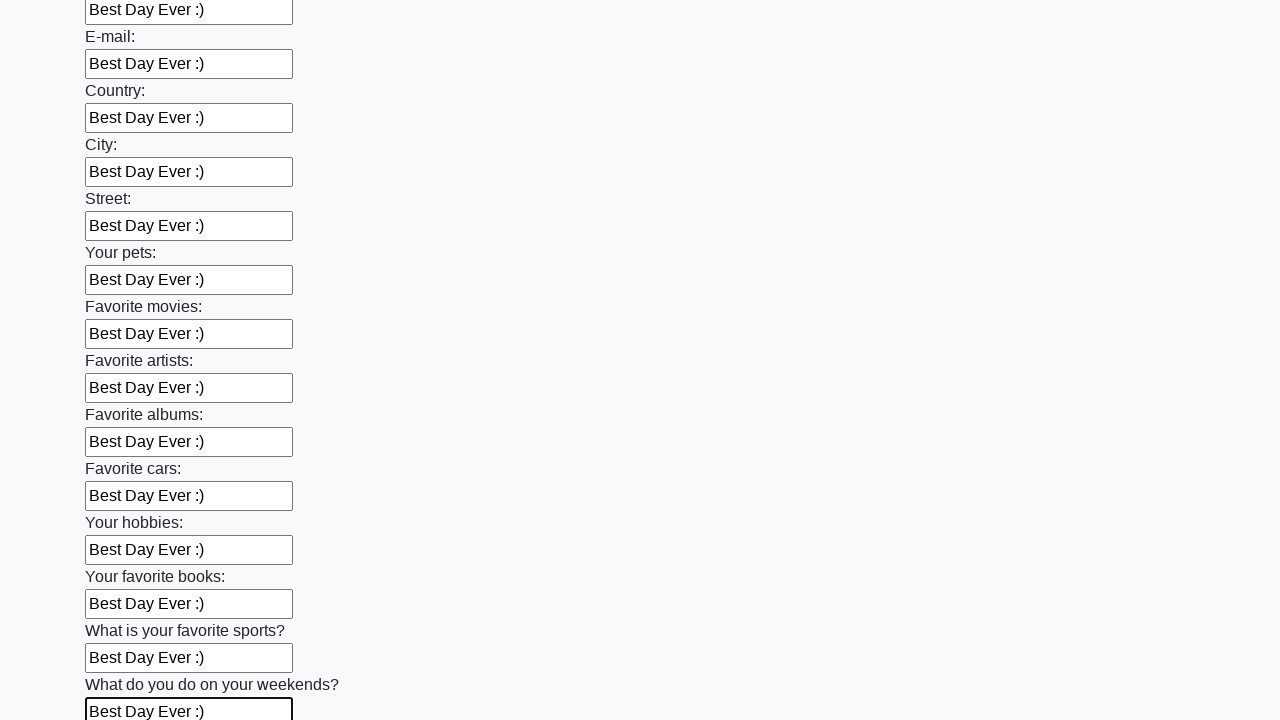

Filled an input field with 'Best Day Ever :)' on input >> nth=15
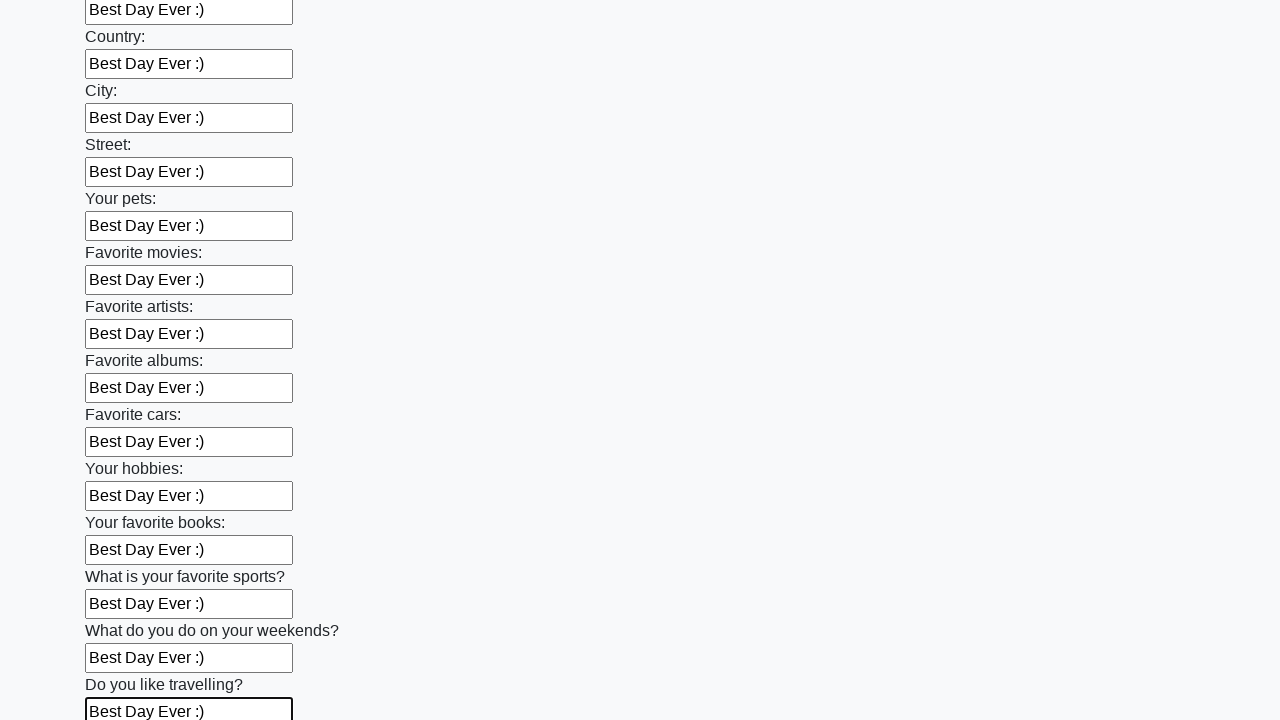

Filled an input field with 'Best Day Ever :)' on input >> nth=16
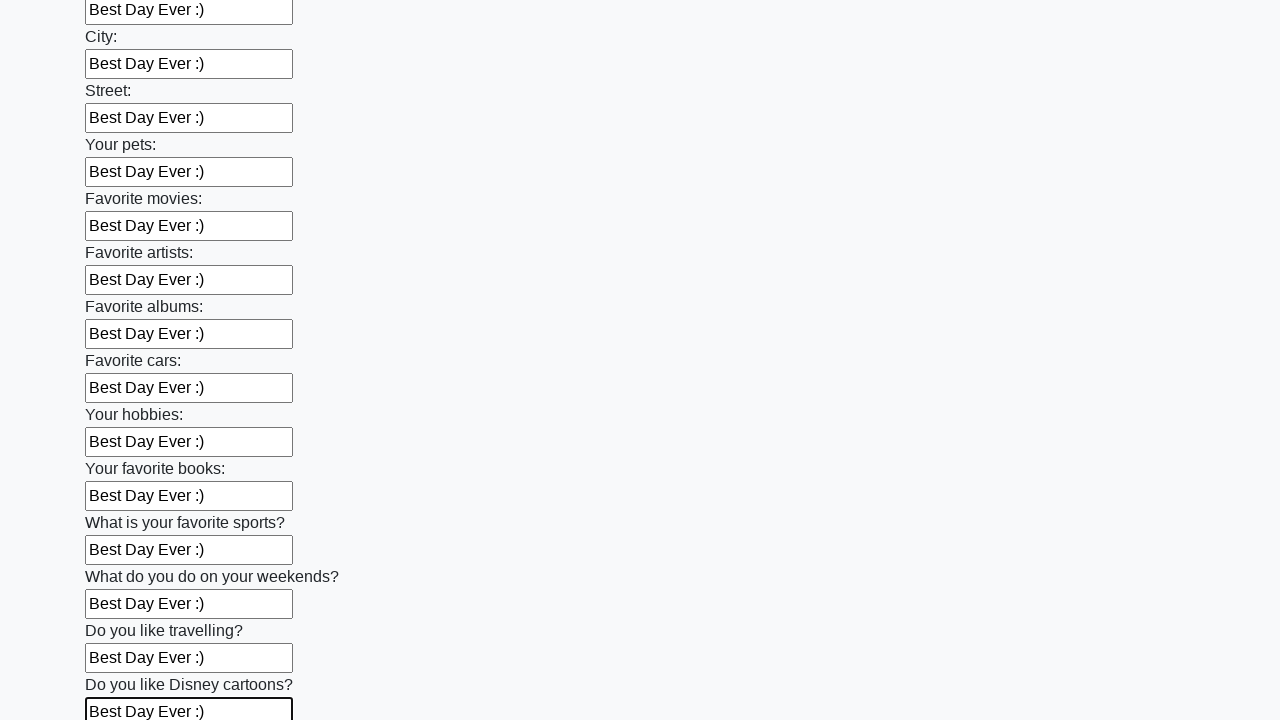

Filled an input field with 'Best Day Ever :)' on input >> nth=17
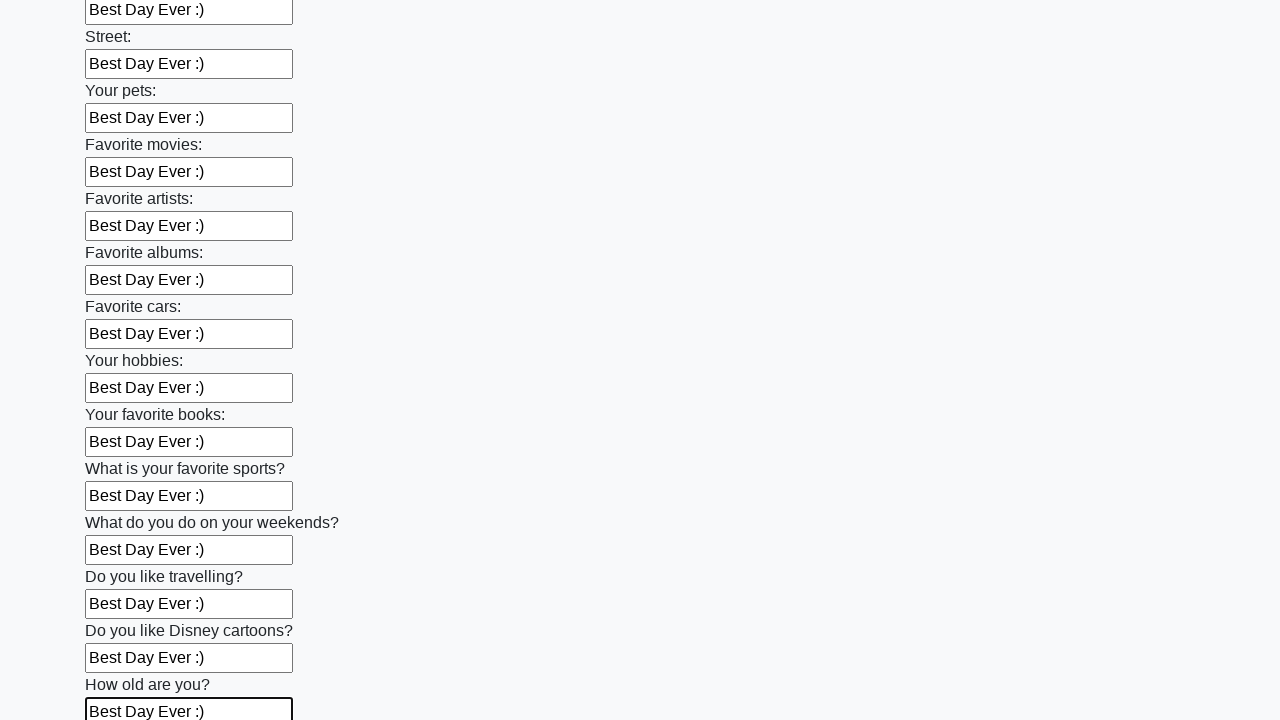

Filled an input field with 'Best Day Ever :)' on input >> nth=18
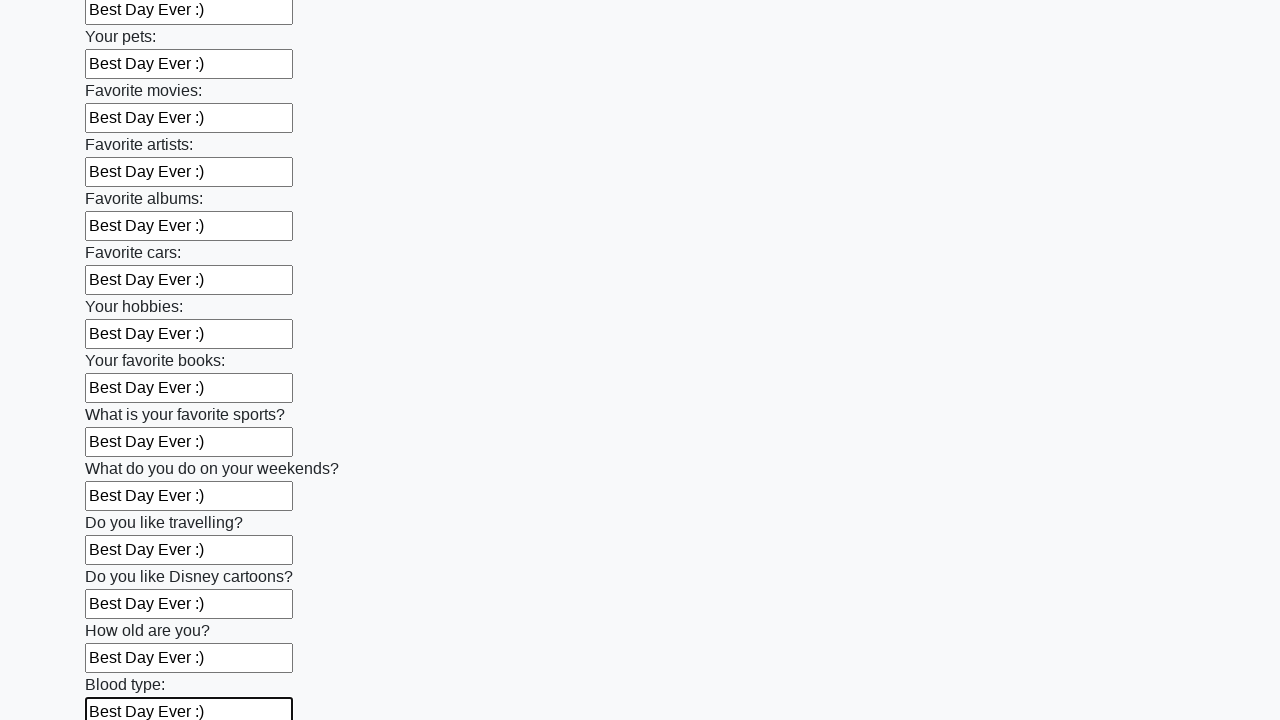

Filled an input field with 'Best Day Ever :)' on input >> nth=19
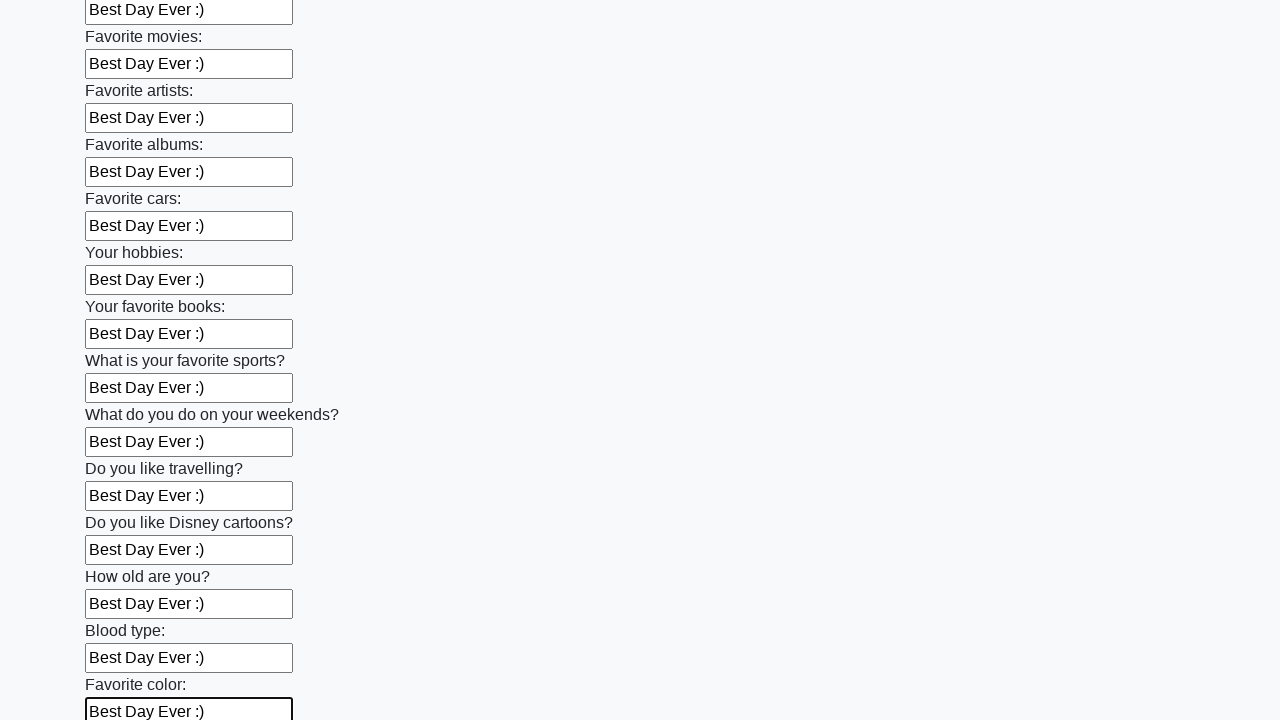

Filled an input field with 'Best Day Ever :)' on input >> nth=20
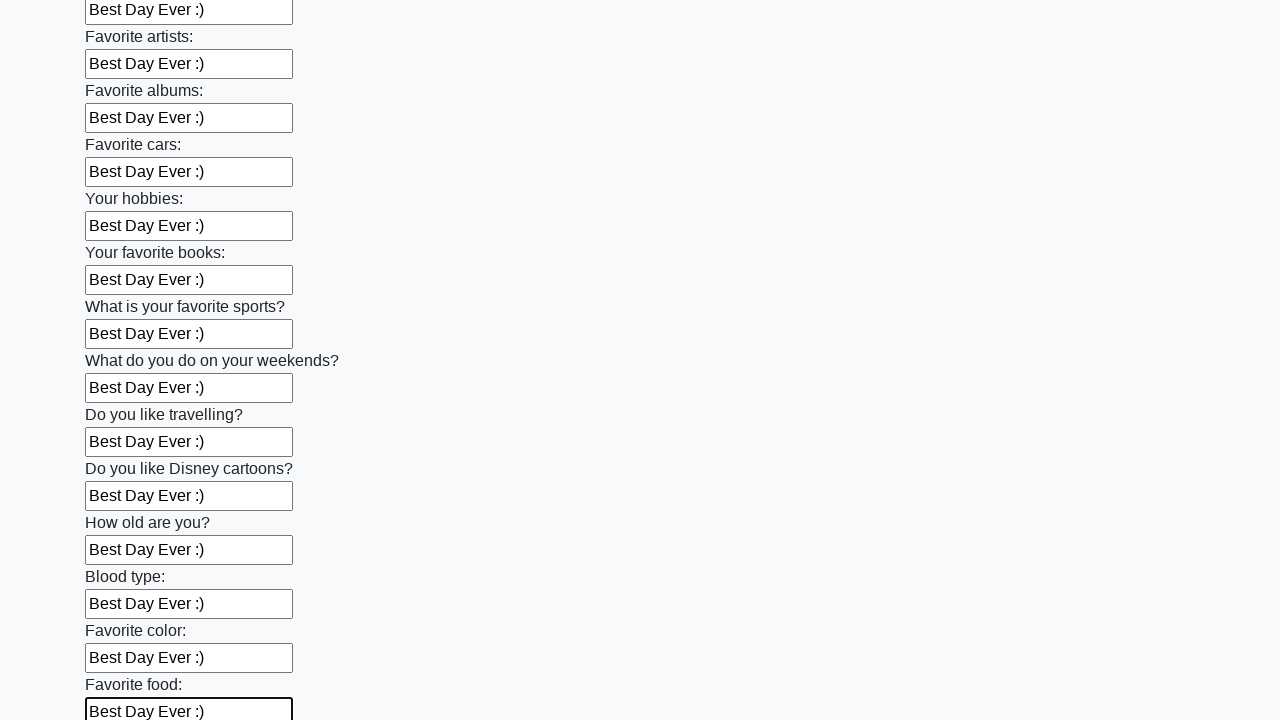

Filled an input field with 'Best Day Ever :)' on input >> nth=21
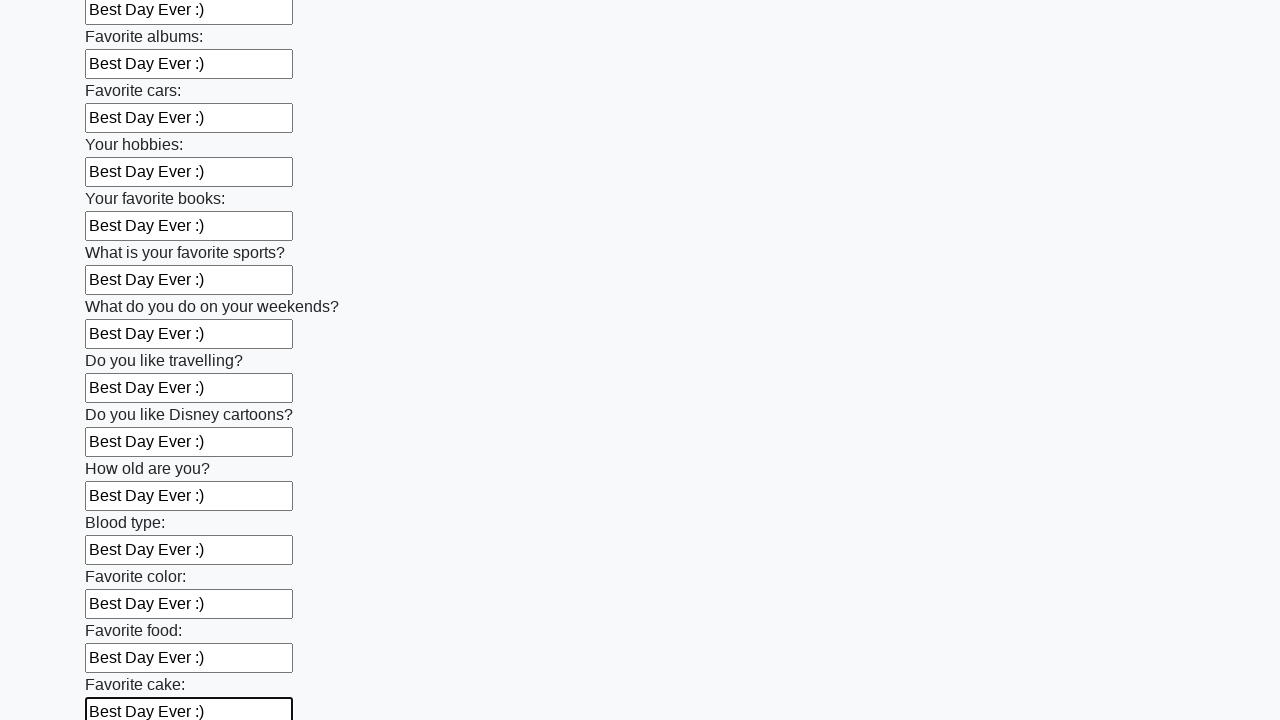

Filled an input field with 'Best Day Ever :)' on input >> nth=22
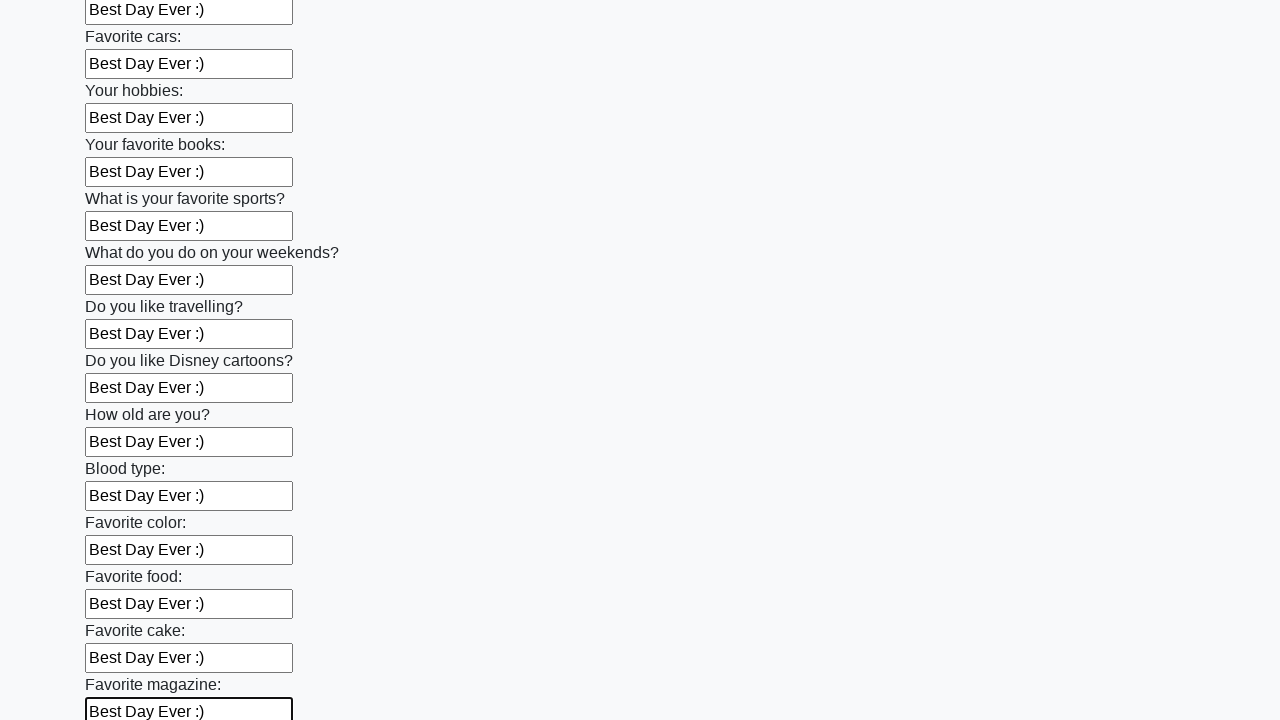

Filled an input field with 'Best Day Ever :)' on input >> nth=23
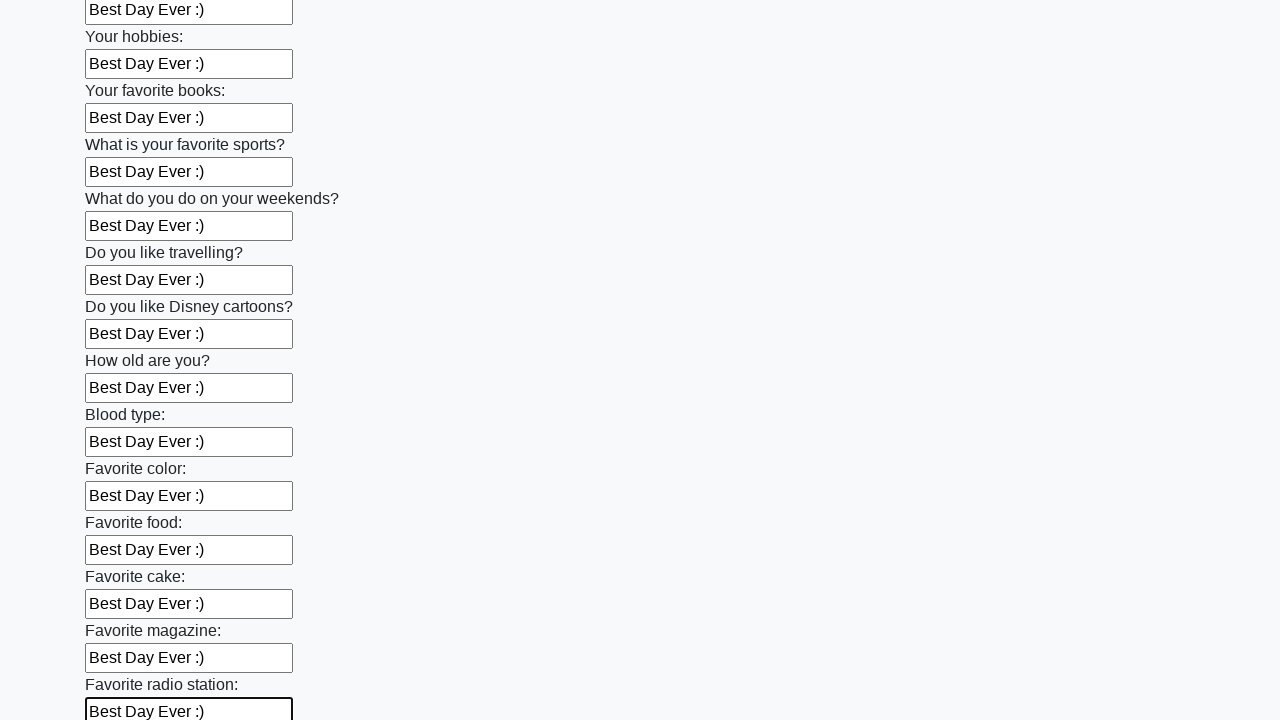

Filled an input field with 'Best Day Ever :)' on input >> nth=24
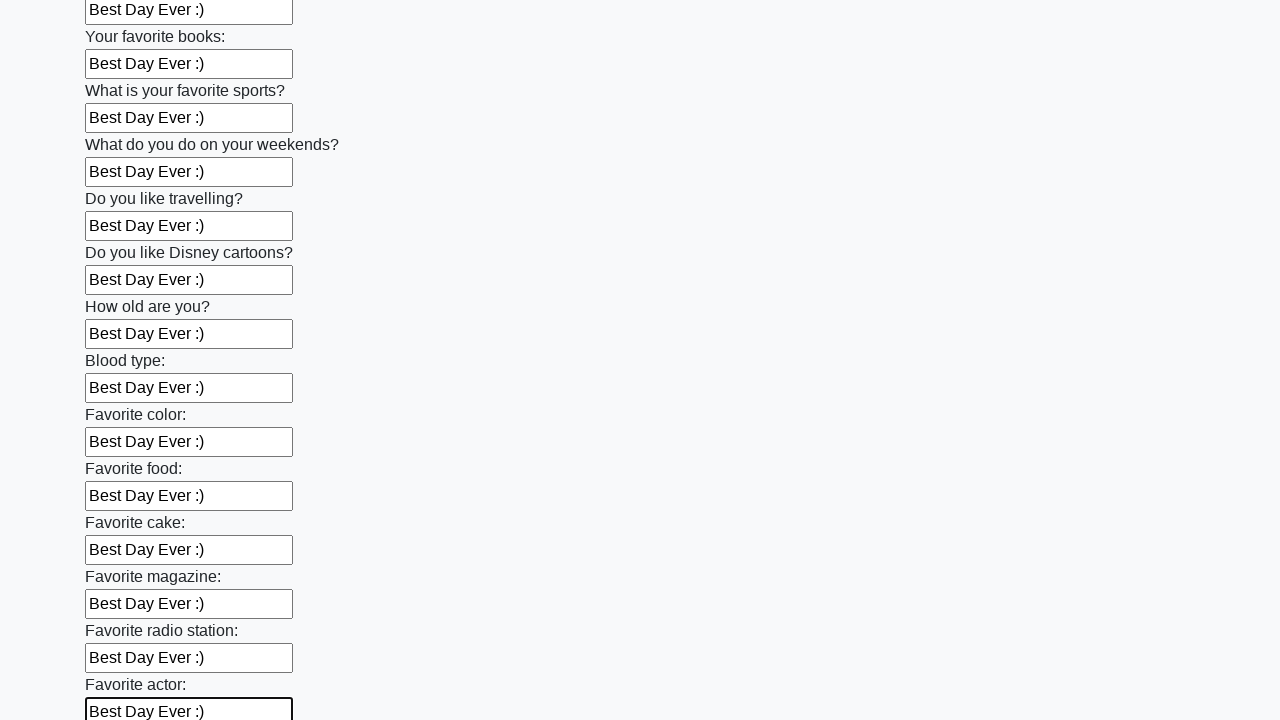

Filled an input field with 'Best Day Ever :)' on input >> nth=25
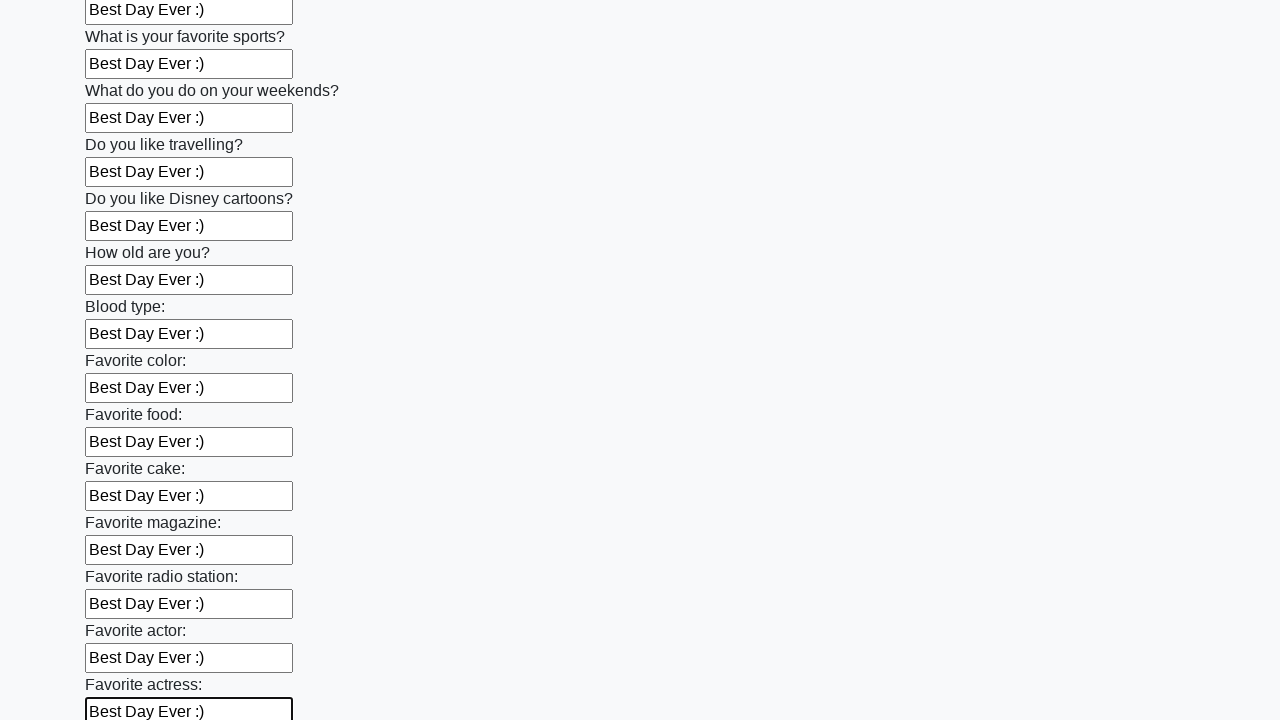

Filled an input field with 'Best Day Ever :)' on input >> nth=26
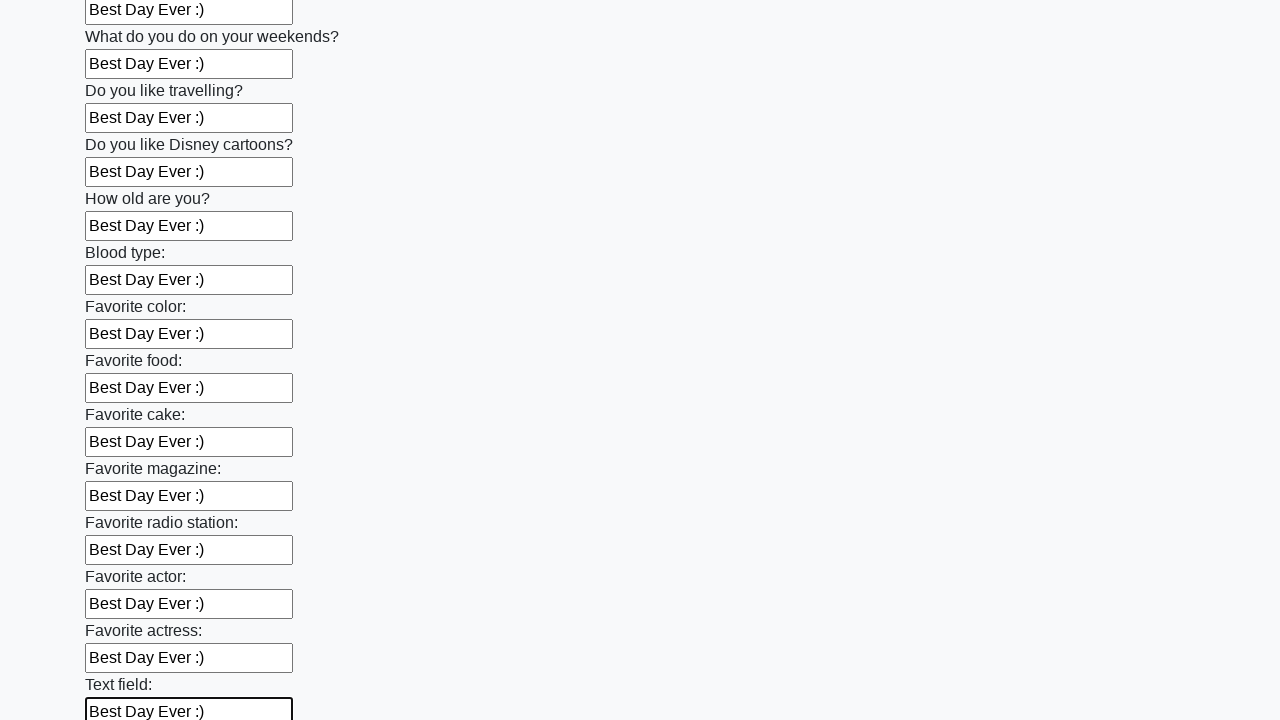

Filled an input field with 'Best Day Ever :)' on input >> nth=27
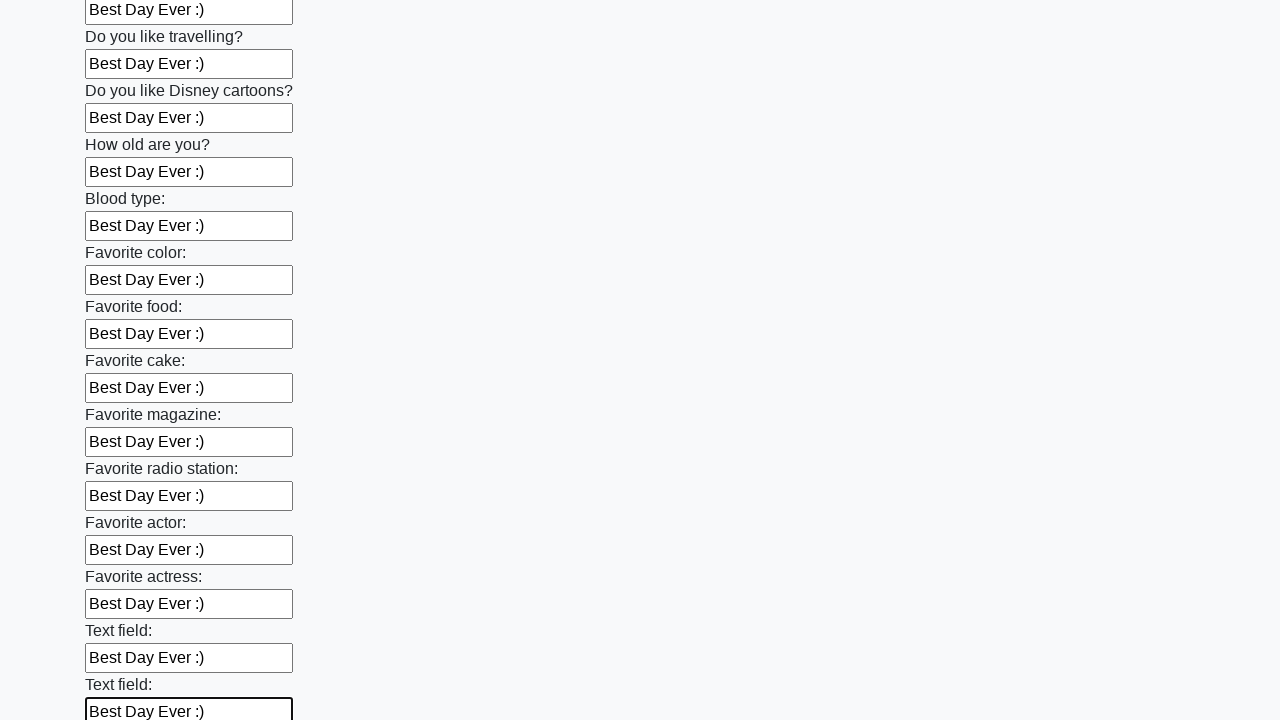

Filled an input field with 'Best Day Ever :)' on input >> nth=28
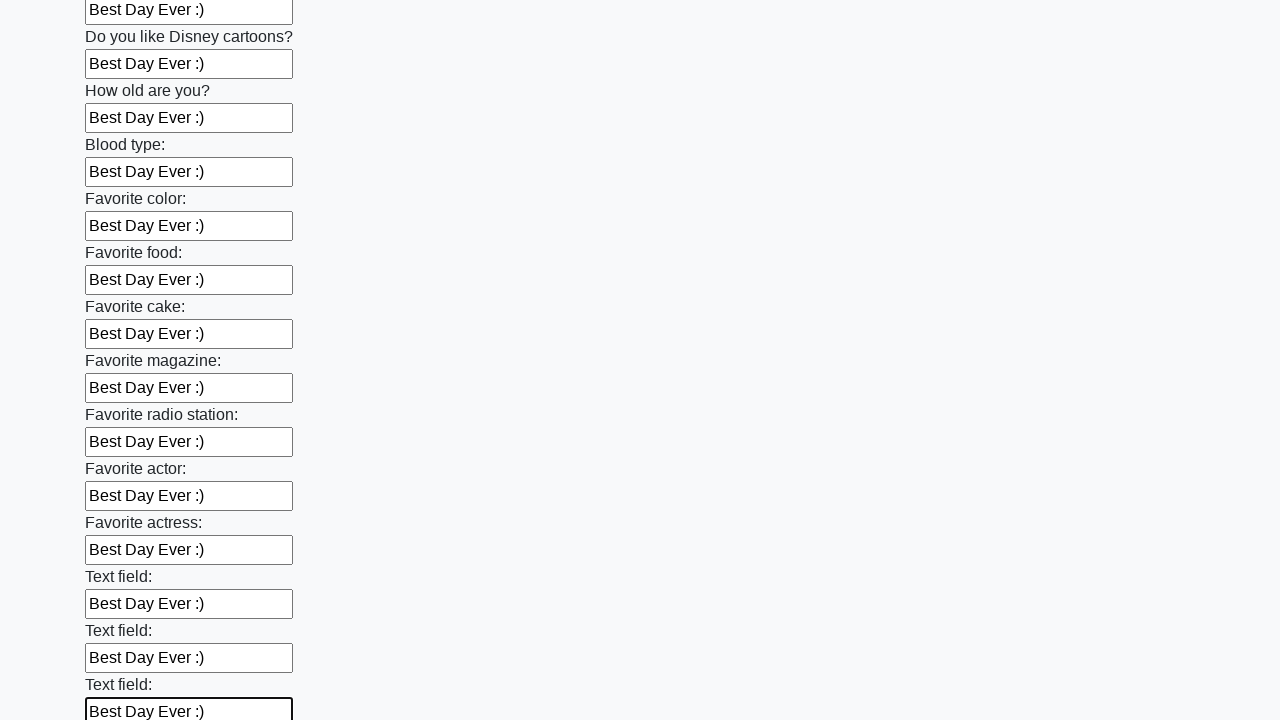

Filled an input field with 'Best Day Ever :)' on input >> nth=29
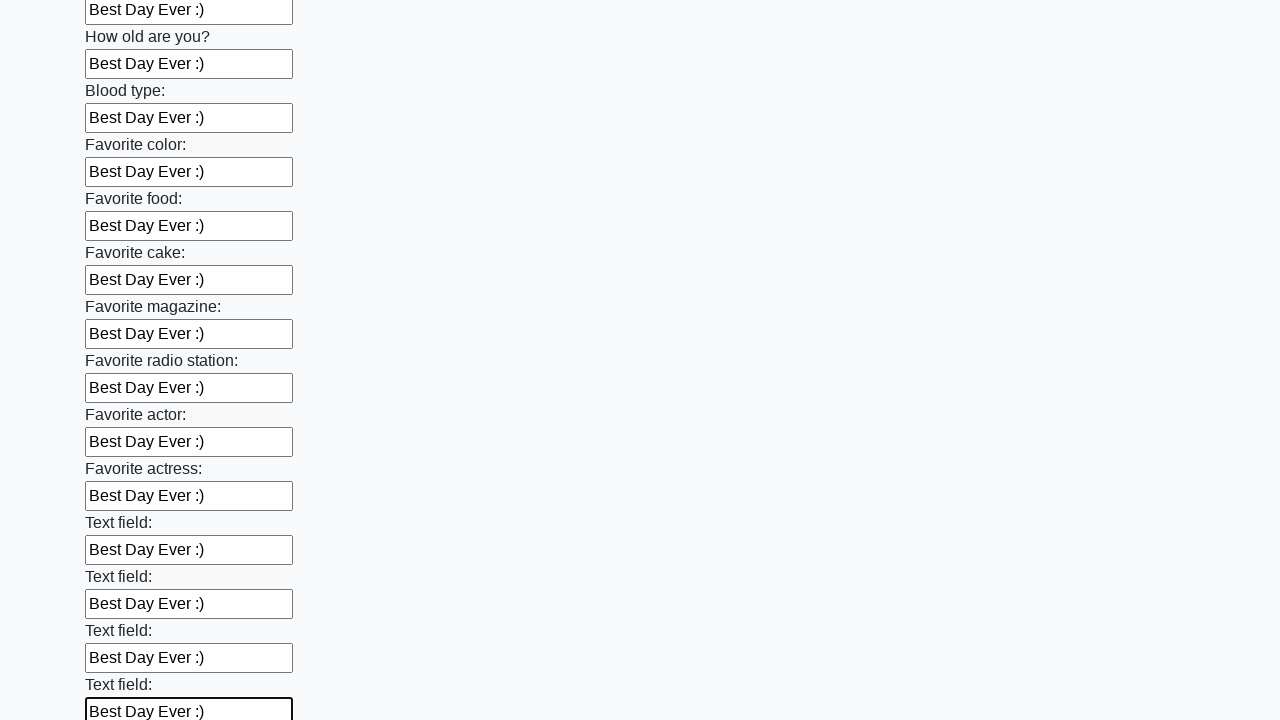

Filled an input field with 'Best Day Ever :)' on input >> nth=30
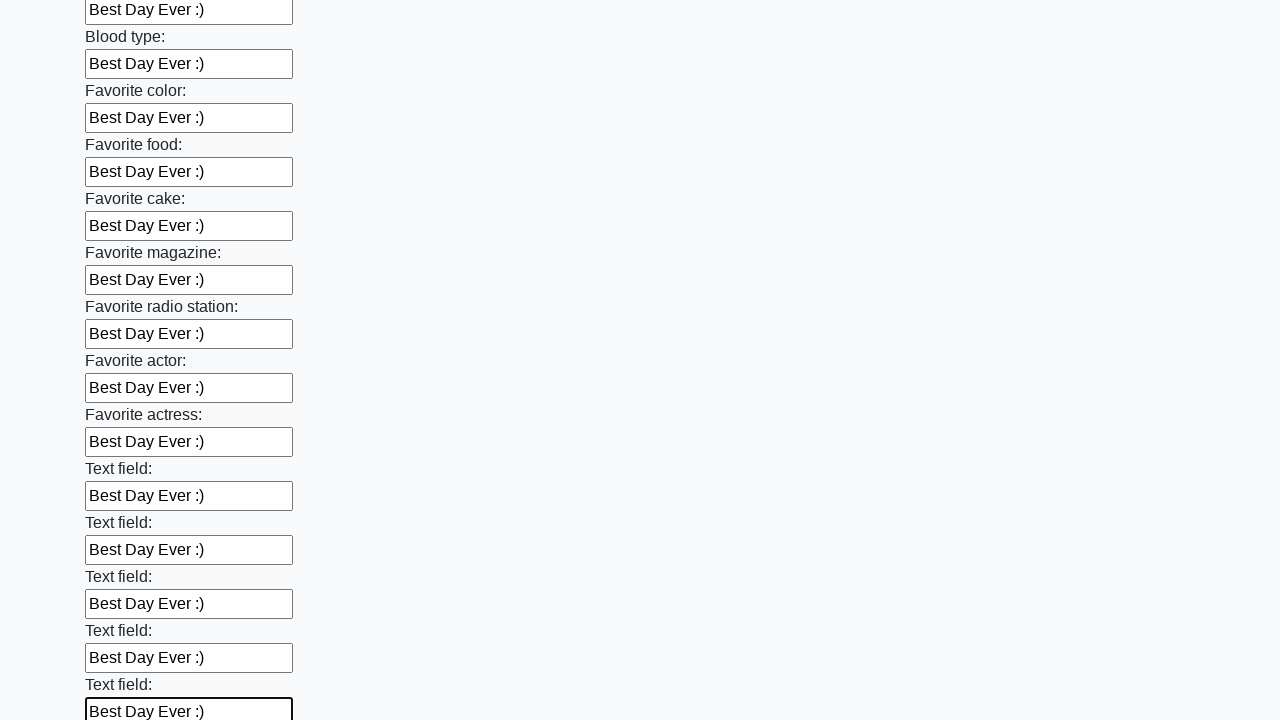

Filled an input field with 'Best Day Ever :)' on input >> nth=31
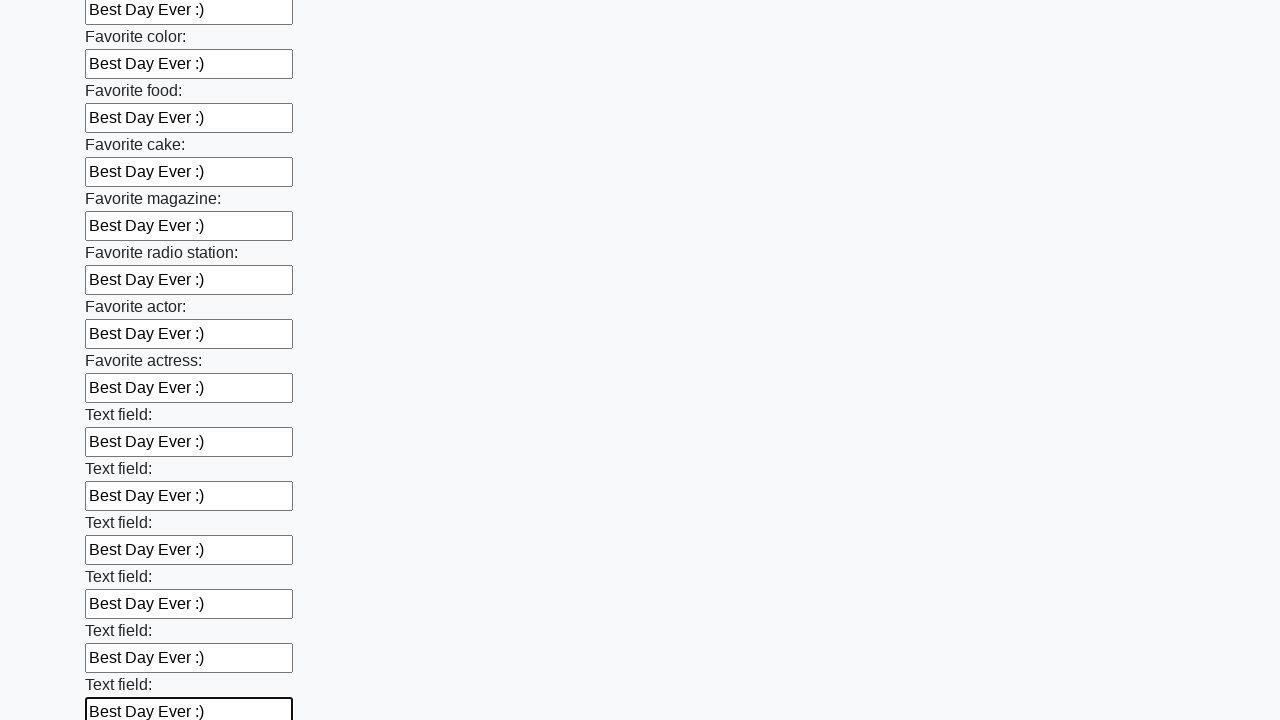

Filled an input field with 'Best Day Ever :)' on input >> nth=32
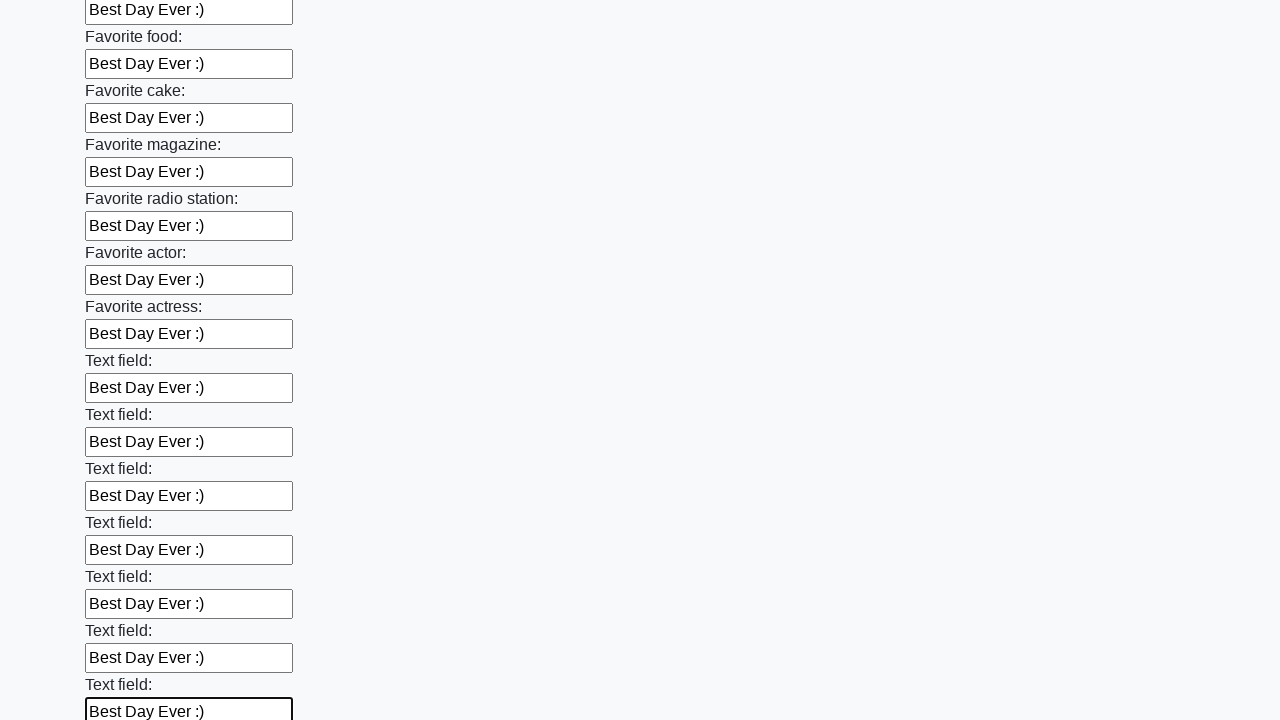

Filled an input field with 'Best Day Ever :)' on input >> nth=33
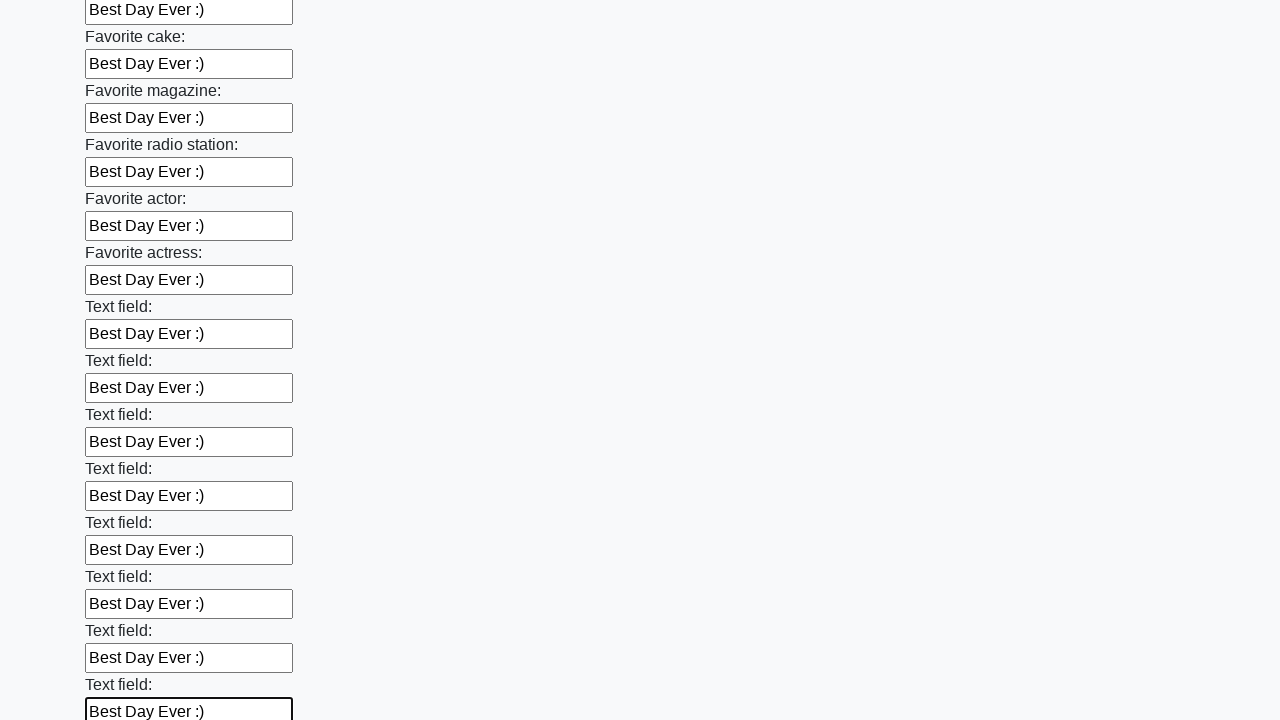

Filled an input field with 'Best Day Ever :)' on input >> nth=34
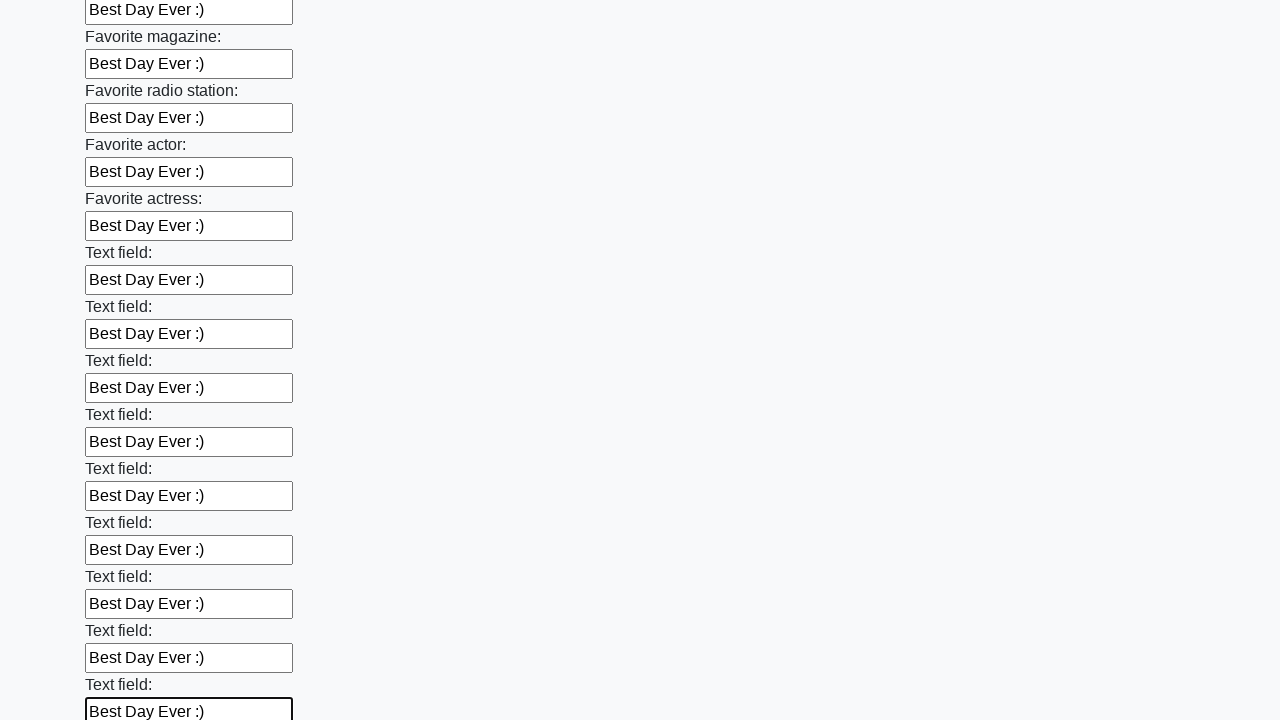

Filled an input field with 'Best Day Ever :)' on input >> nth=35
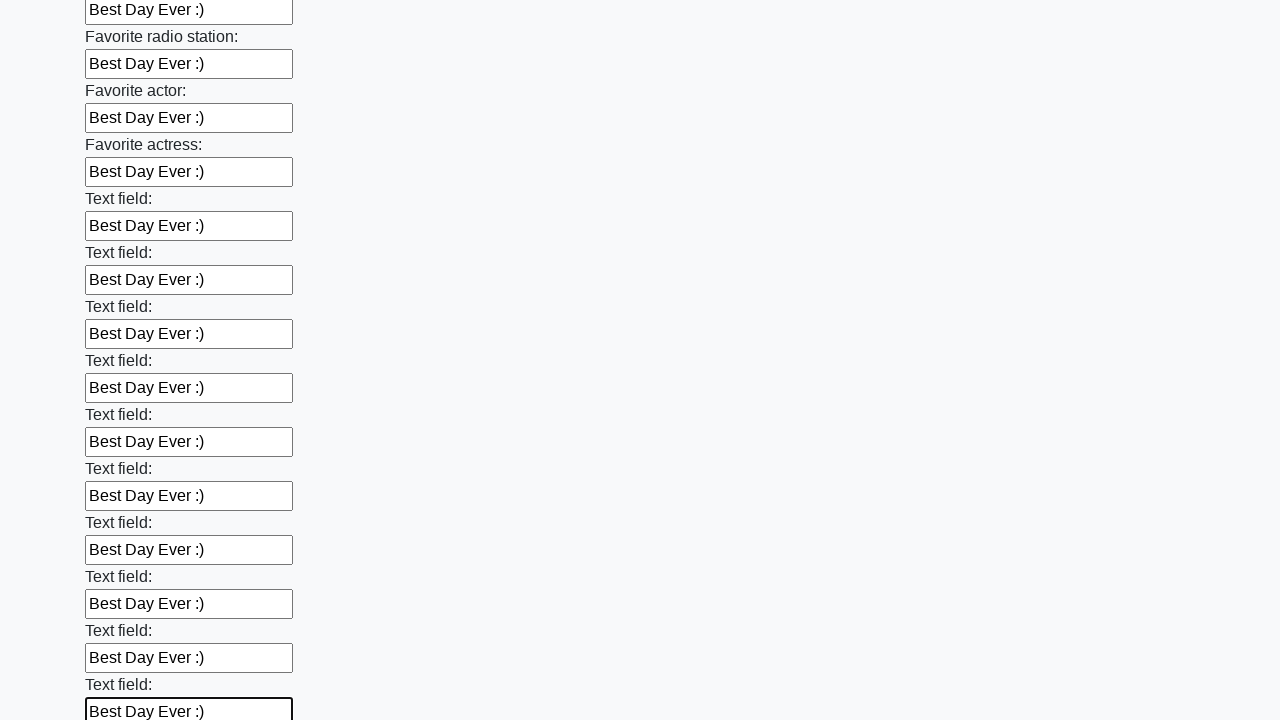

Filled an input field with 'Best Day Ever :)' on input >> nth=36
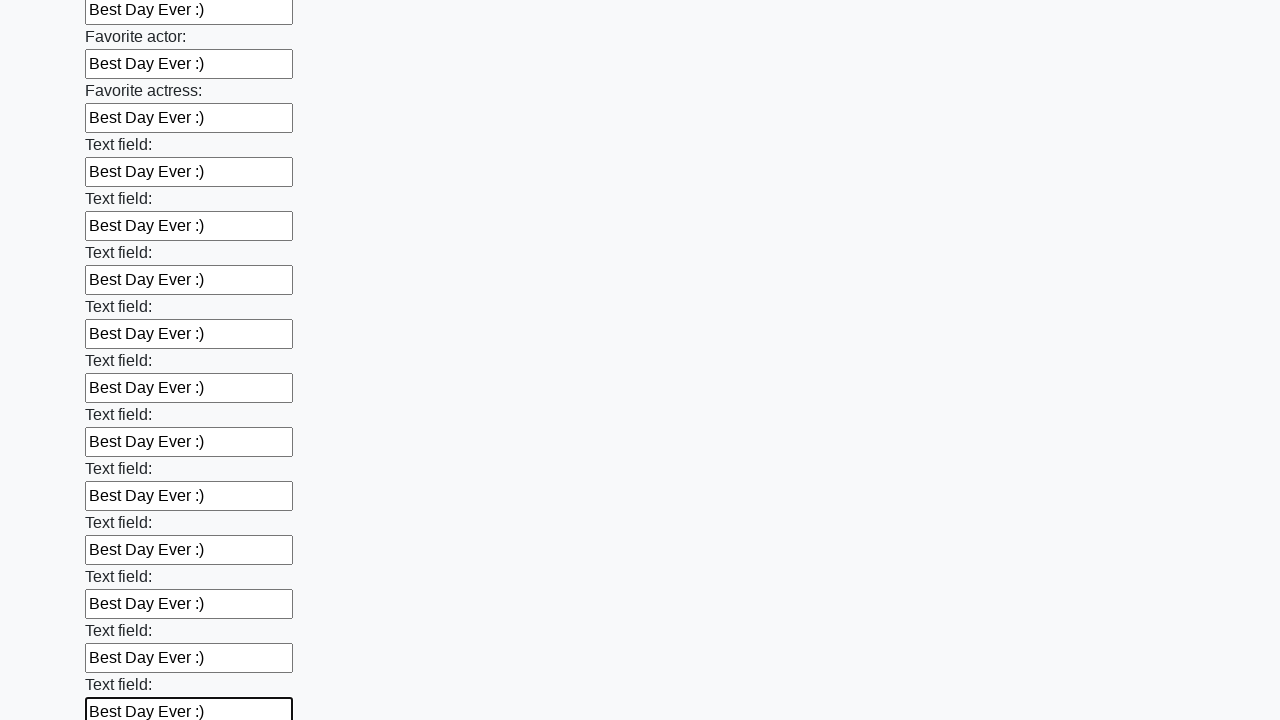

Filled an input field with 'Best Day Ever :)' on input >> nth=37
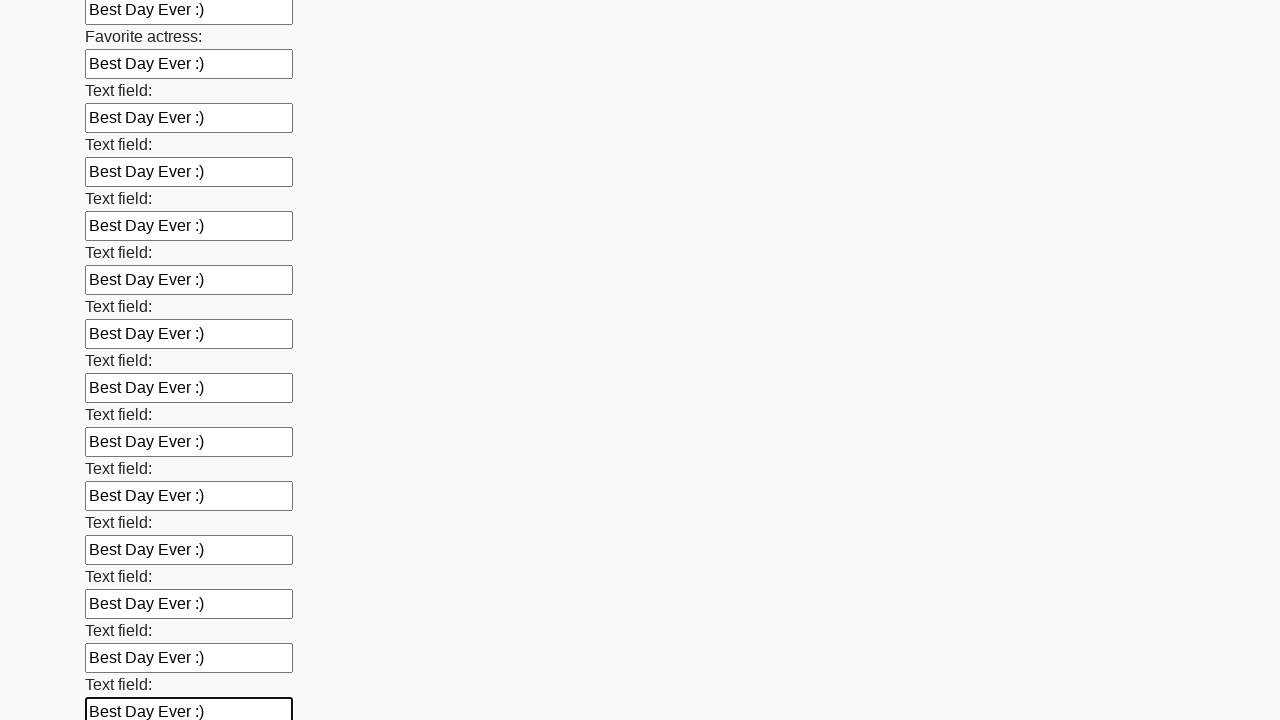

Filled an input field with 'Best Day Ever :)' on input >> nth=38
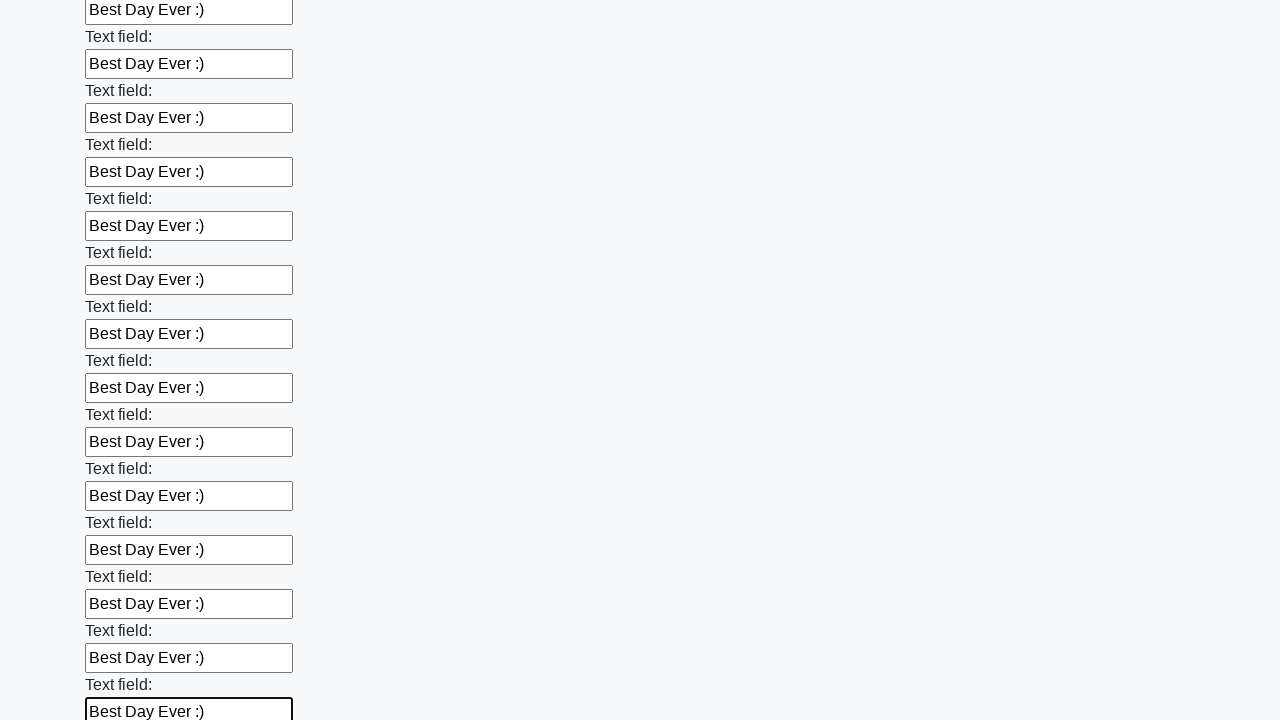

Filled an input field with 'Best Day Ever :)' on input >> nth=39
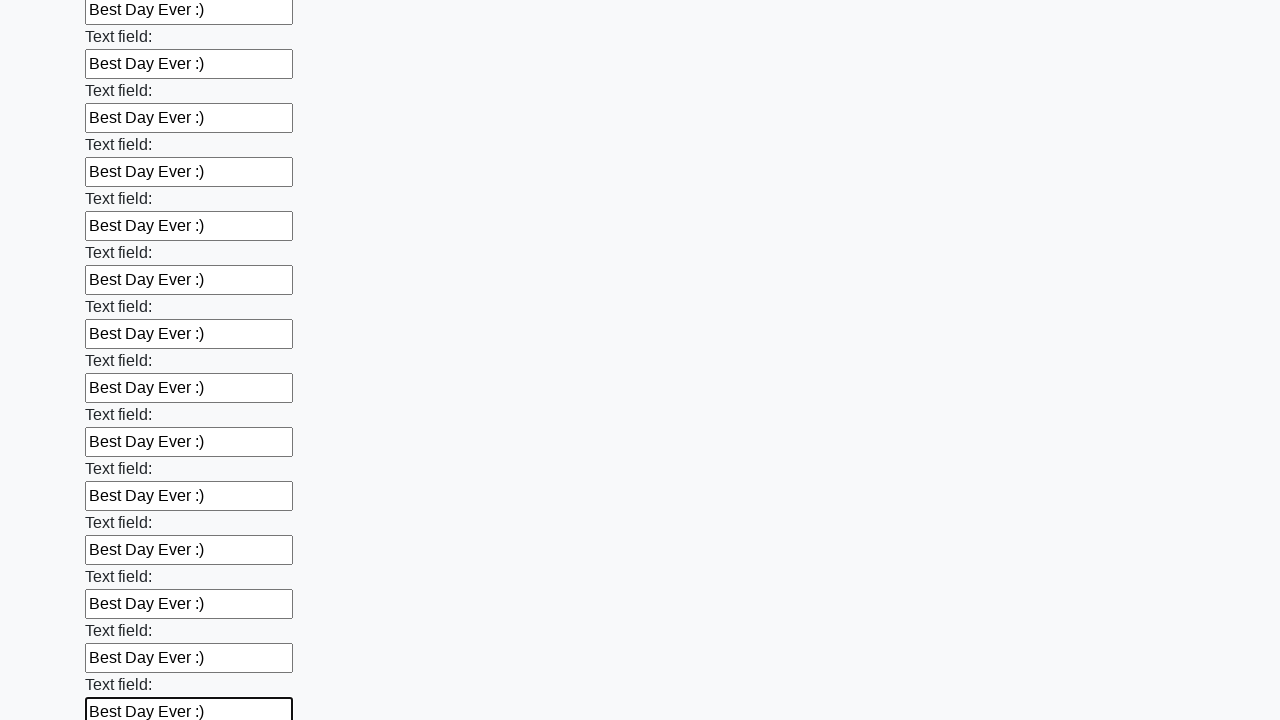

Filled an input field with 'Best Day Ever :)' on input >> nth=40
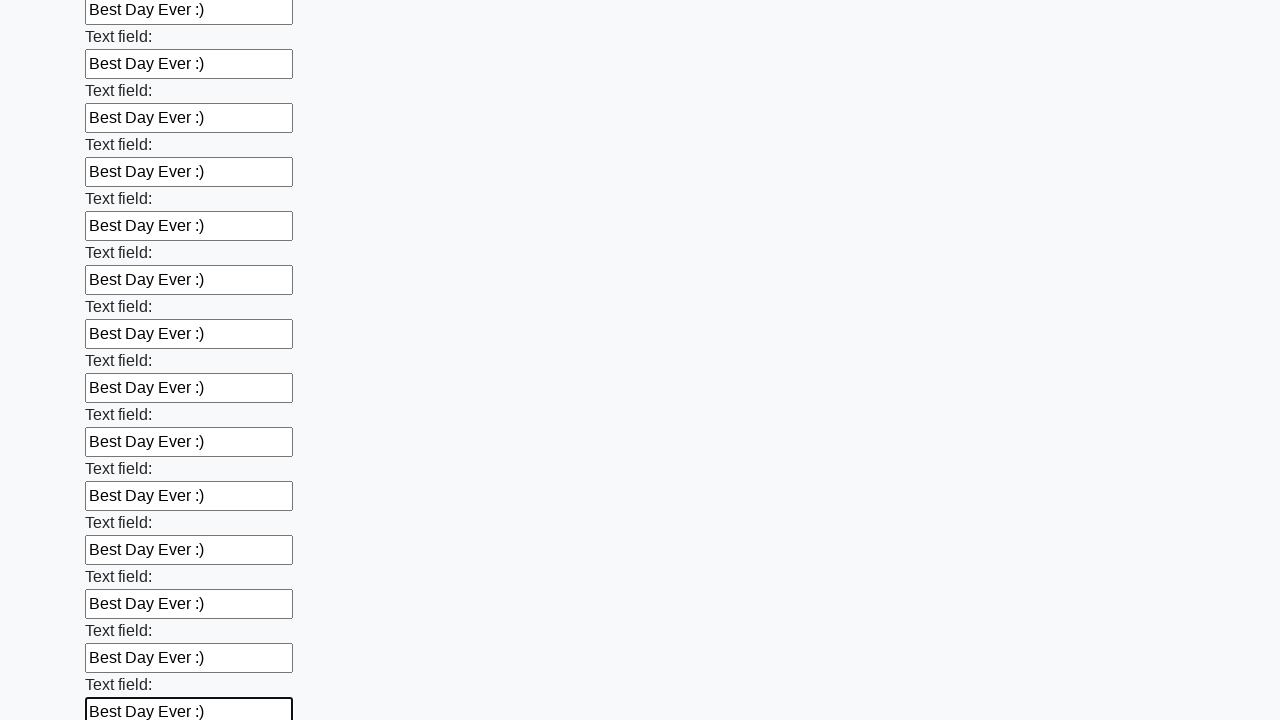

Filled an input field with 'Best Day Ever :)' on input >> nth=41
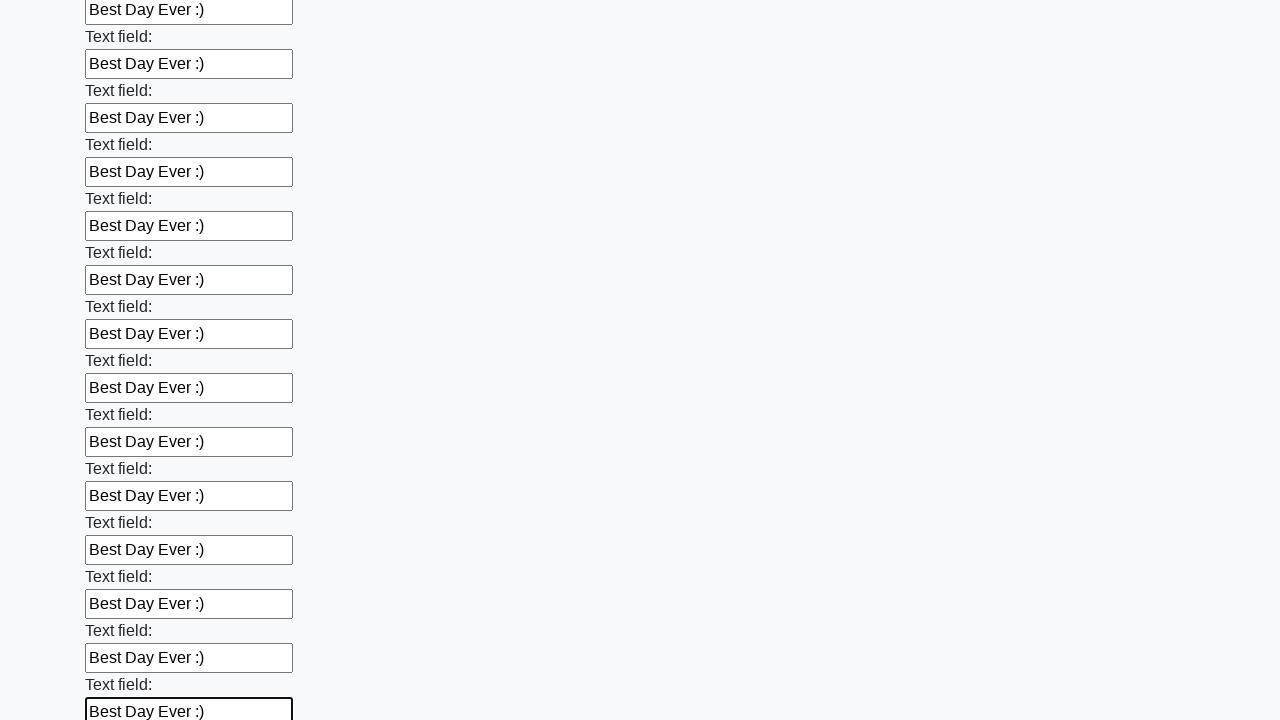

Filled an input field with 'Best Day Ever :)' on input >> nth=42
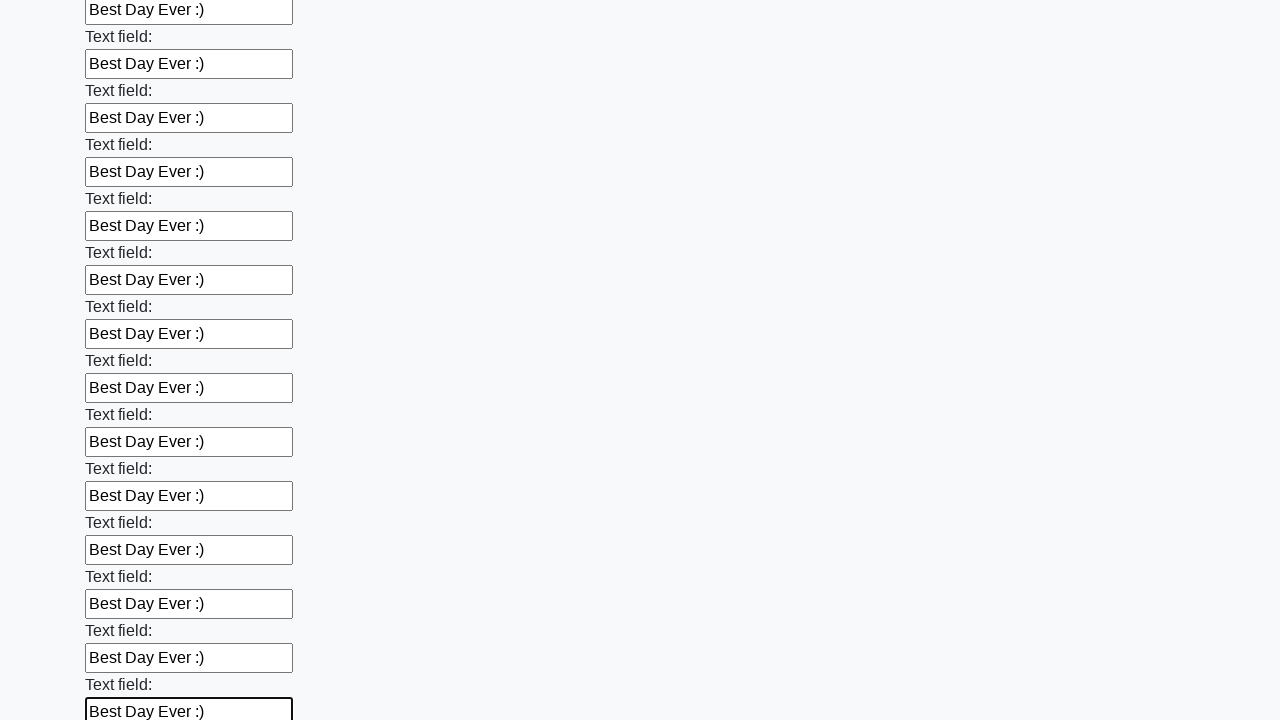

Filled an input field with 'Best Day Ever :)' on input >> nth=43
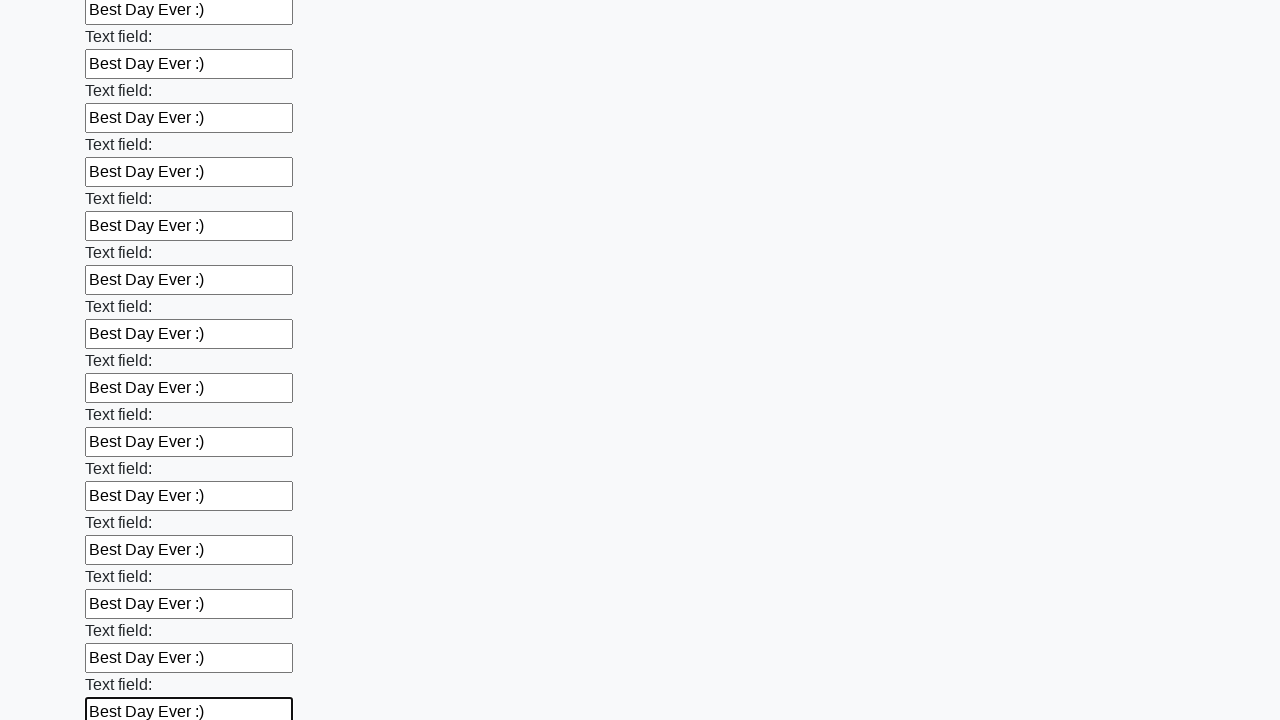

Filled an input field with 'Best Day Ever :)' on input >> nth=44
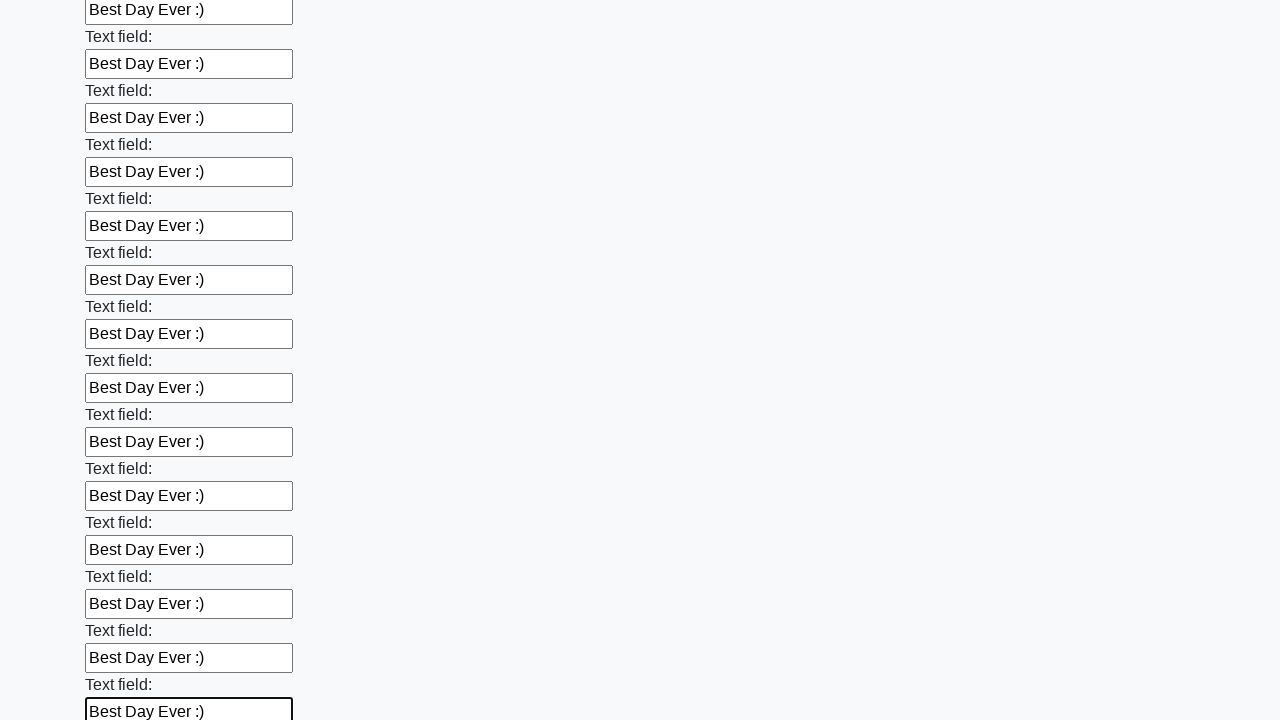

Filled an input field with 'Best Day Ever :)' on input >> nth=45
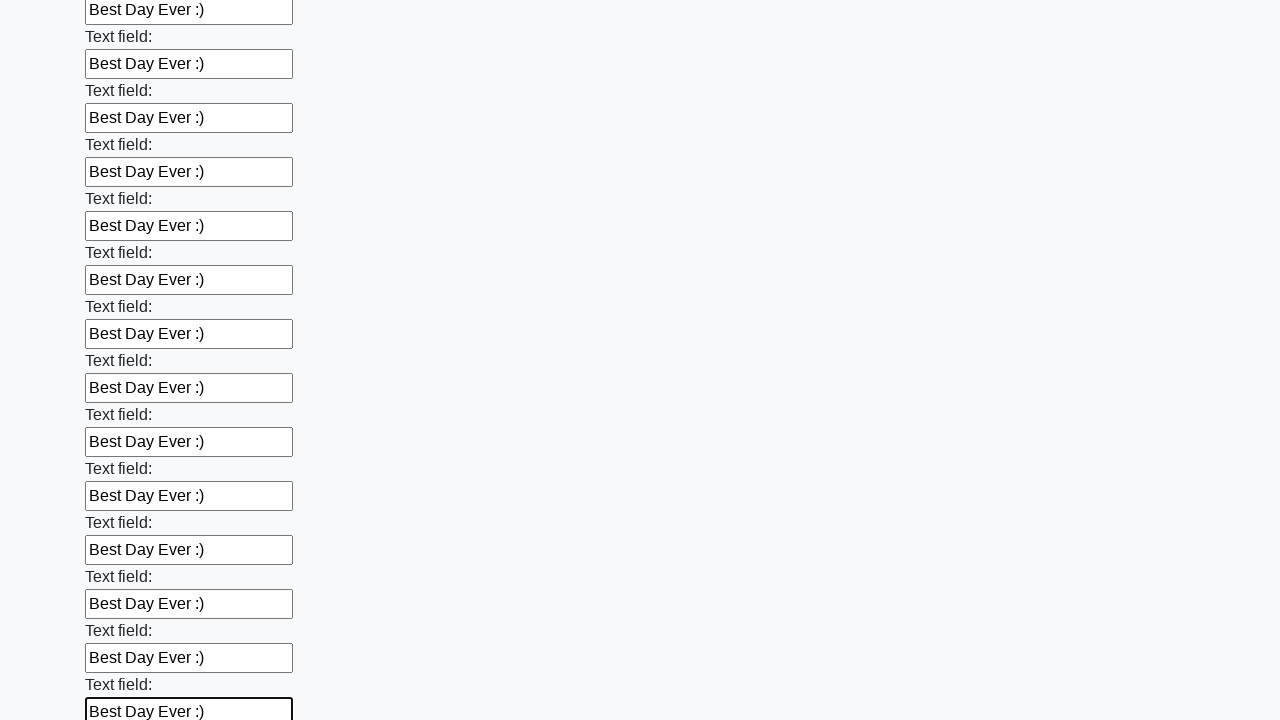

Filled an input field with 'Best Day Ever :)' on input >> nth=46
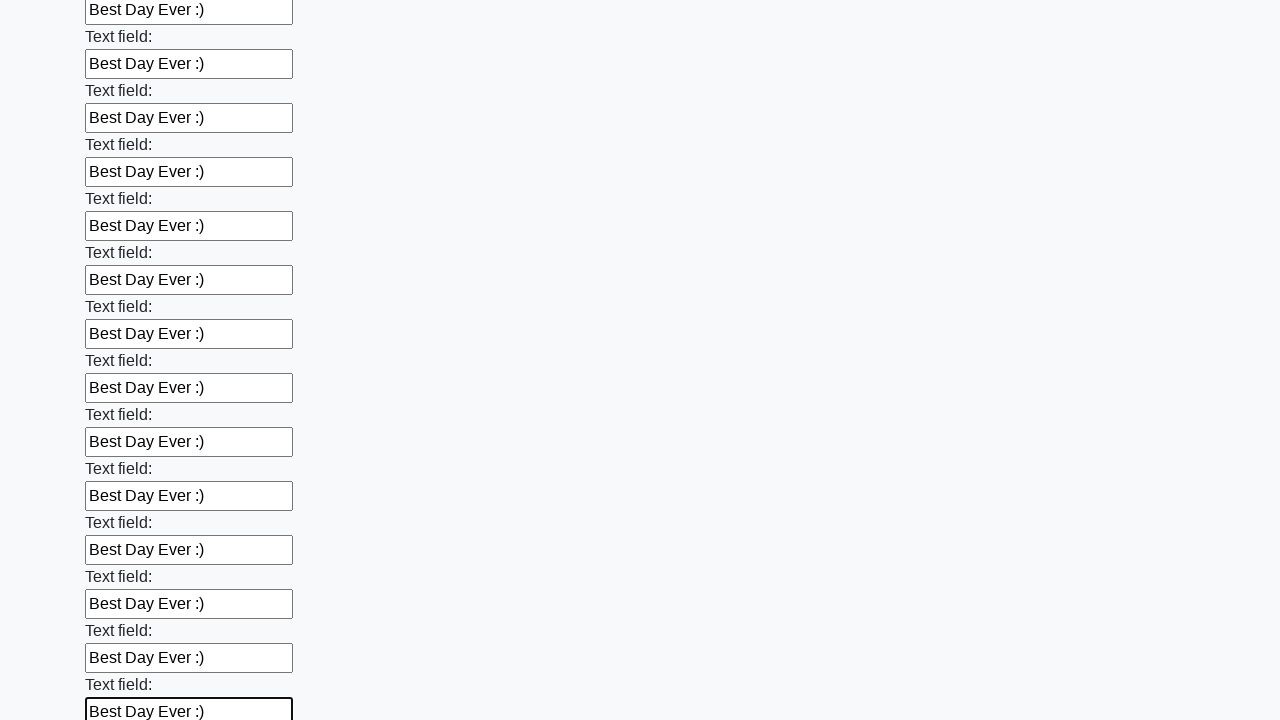

Filled an input field with 'Best Day Ever :)' on input >> nth=47
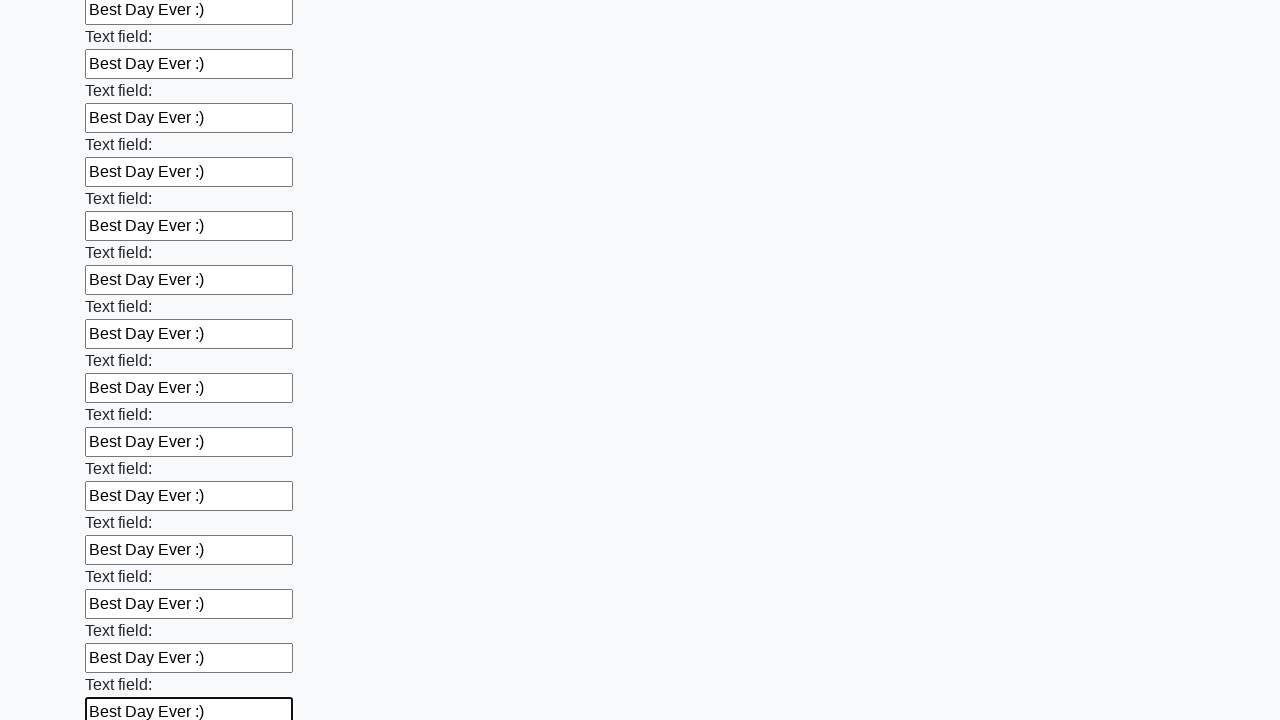

Filled an input field with 'Best Day Ever :)' on input >> nth=48
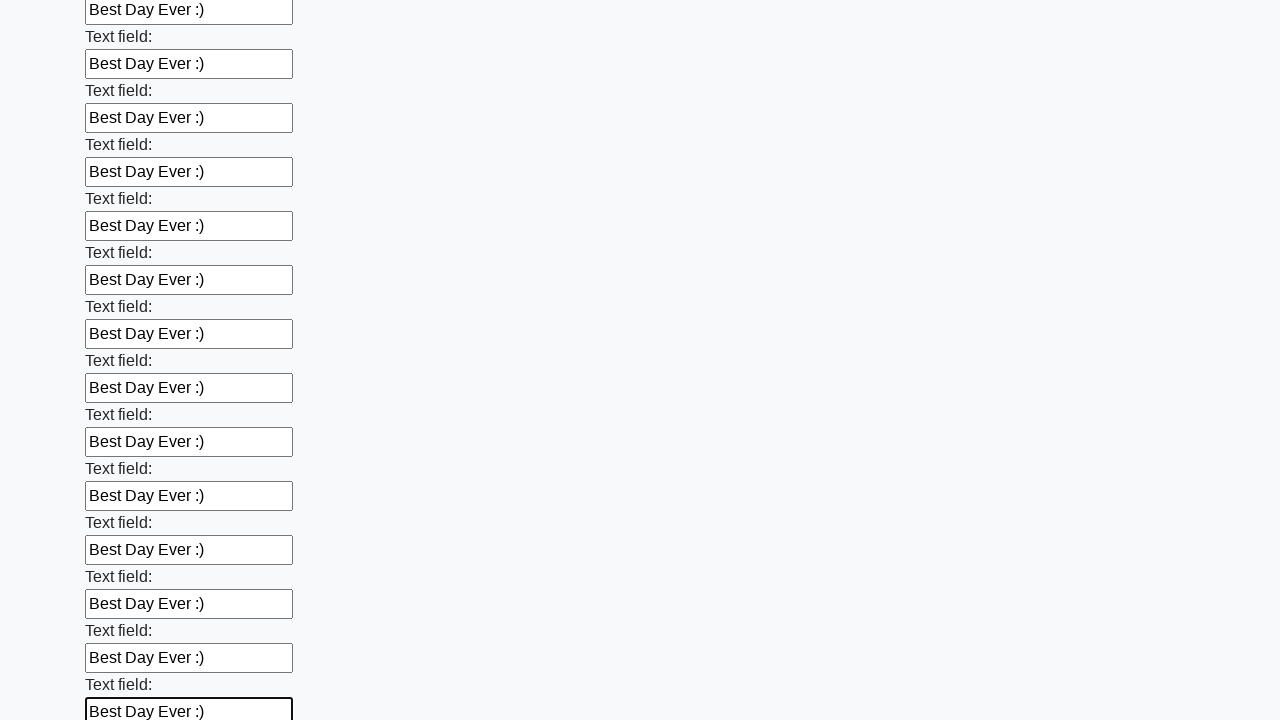

Filled an input field with 'Best Day Ever :)' on input >> nth=49
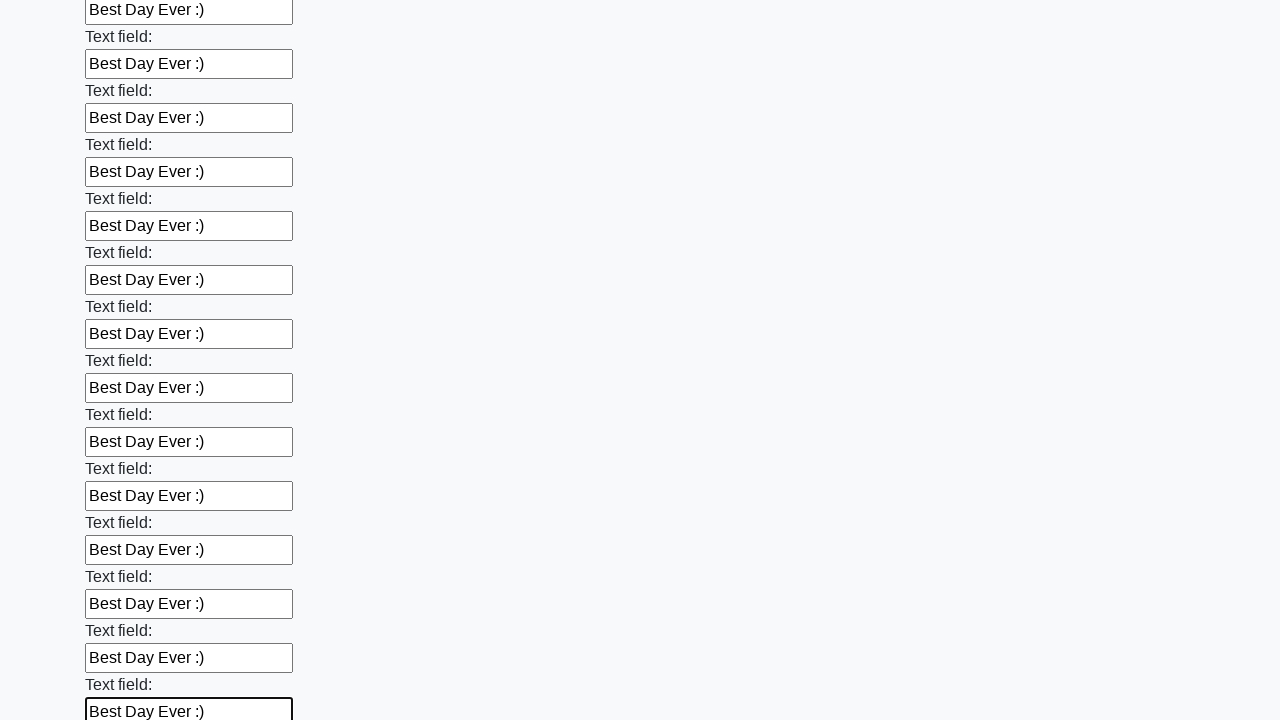

Filled an input field with 'Best Day Ever :)' on input >> nth=50
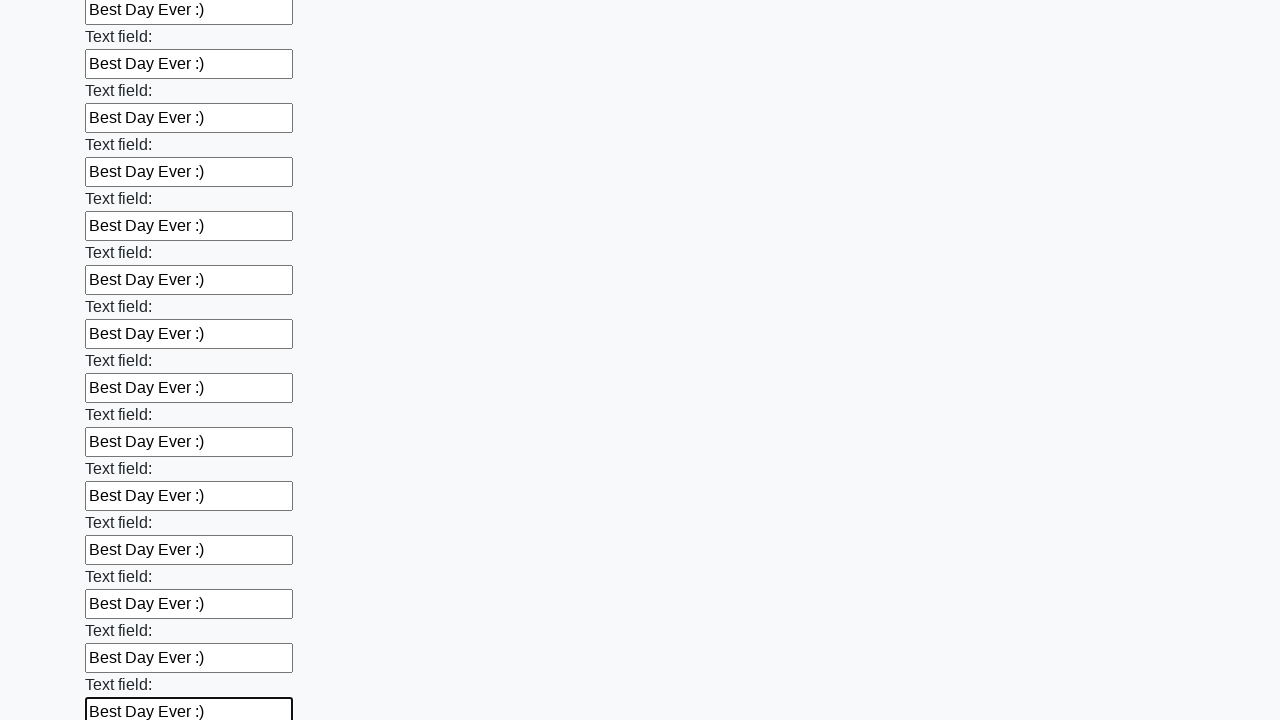

Filled an input field with 'Best Day Ever :)' on input >> nth=51
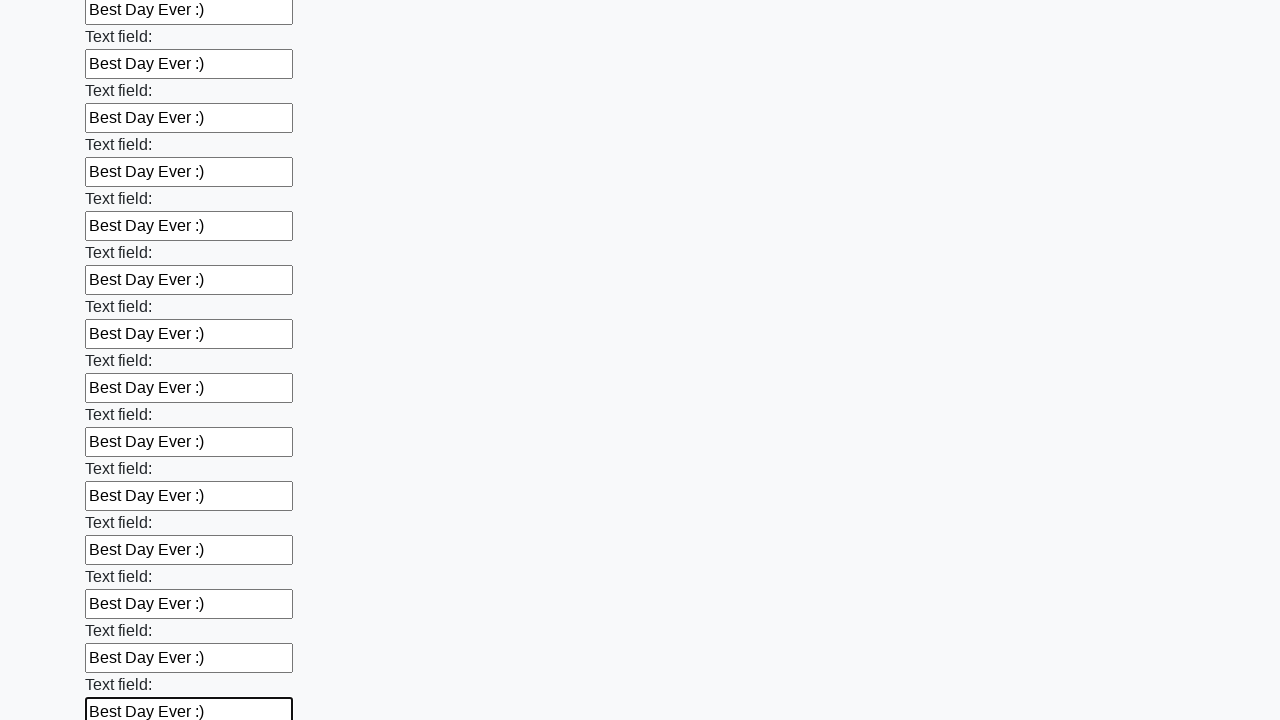

Filled an input field with 'Best Day Ever :)' on input >> nth=52
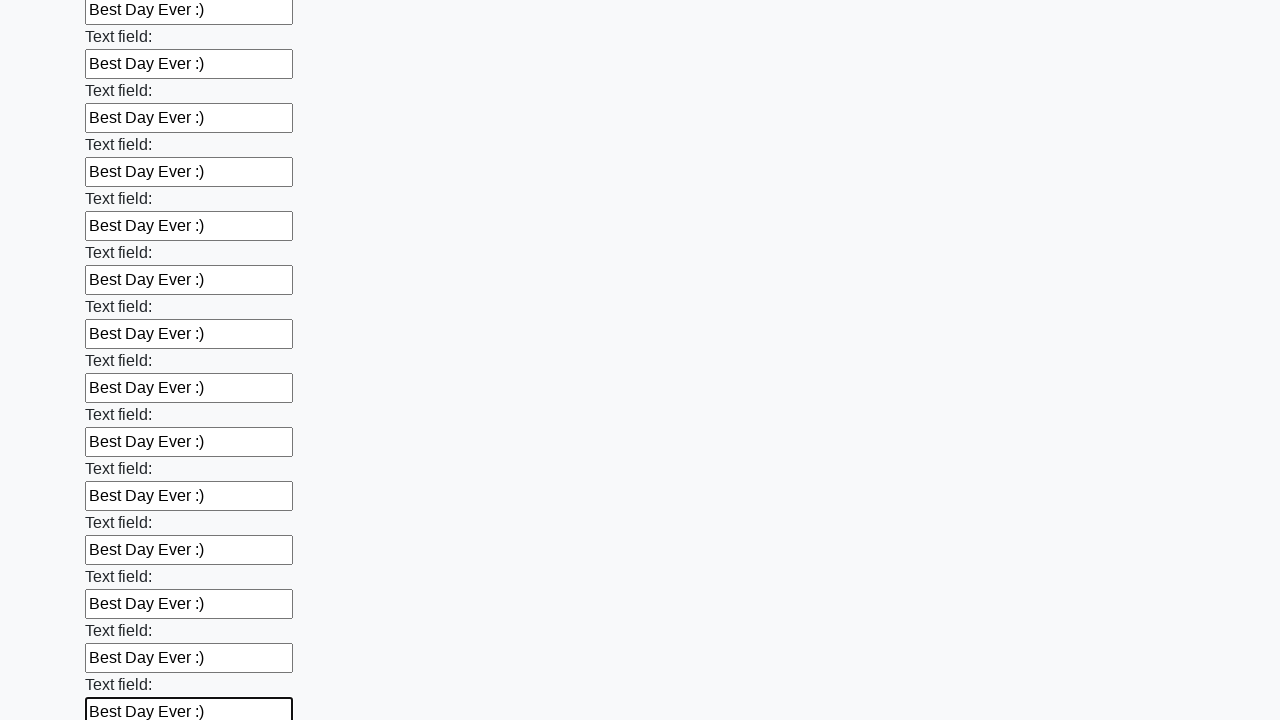

Filled an input field with 'Best Day Ever :)' on input >> nth=53
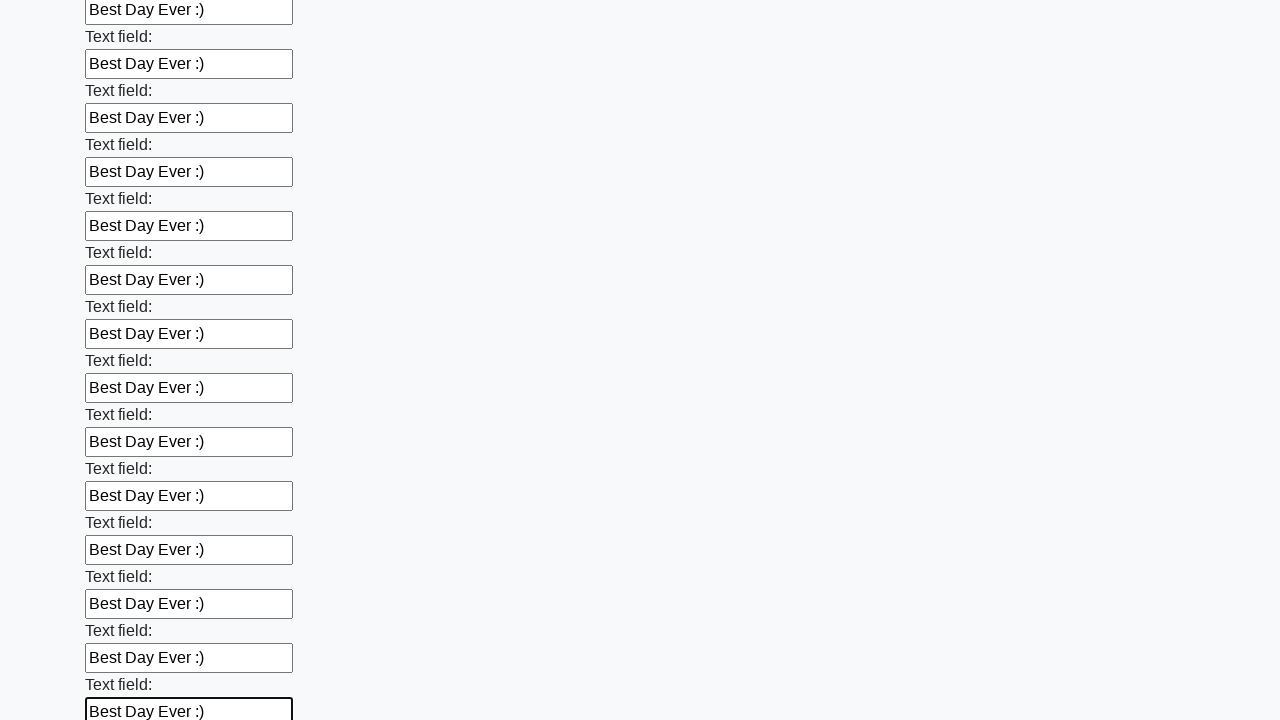

Filled an input field with 'Best Day Ever :)' on input >> nth=54
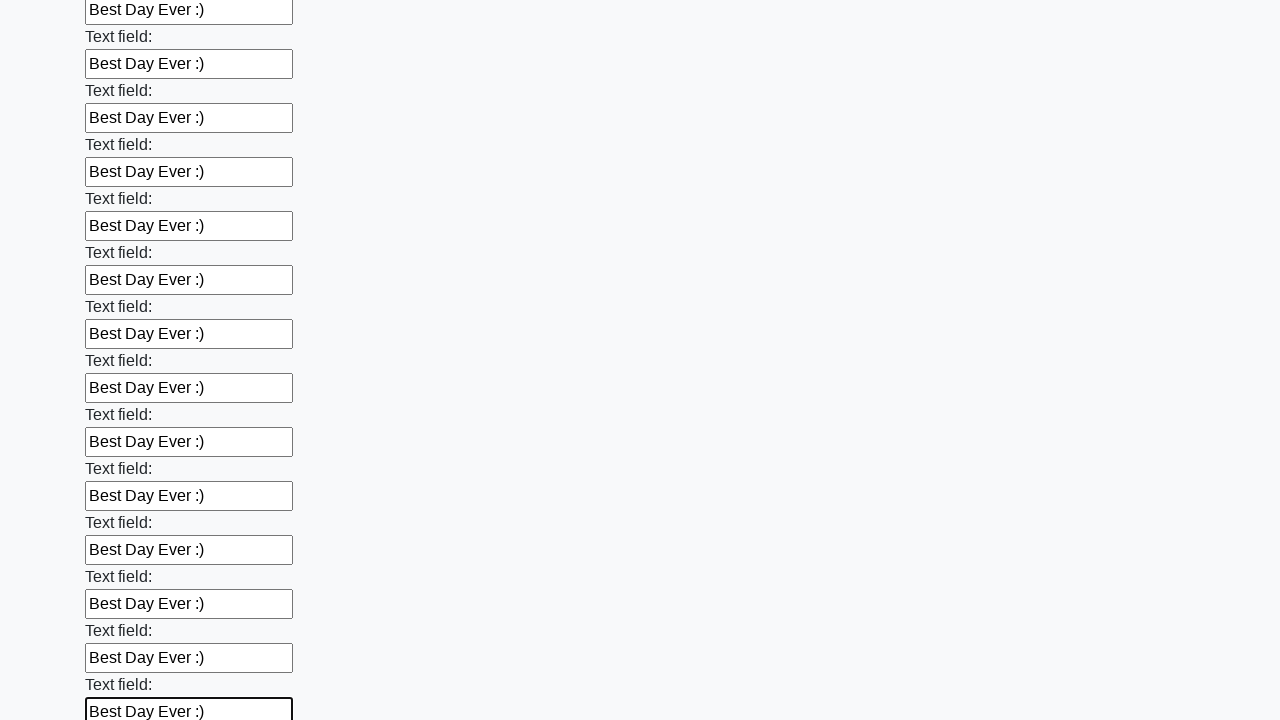

Filled an input field with 'Best Day Ever :)' on input >> nth=55
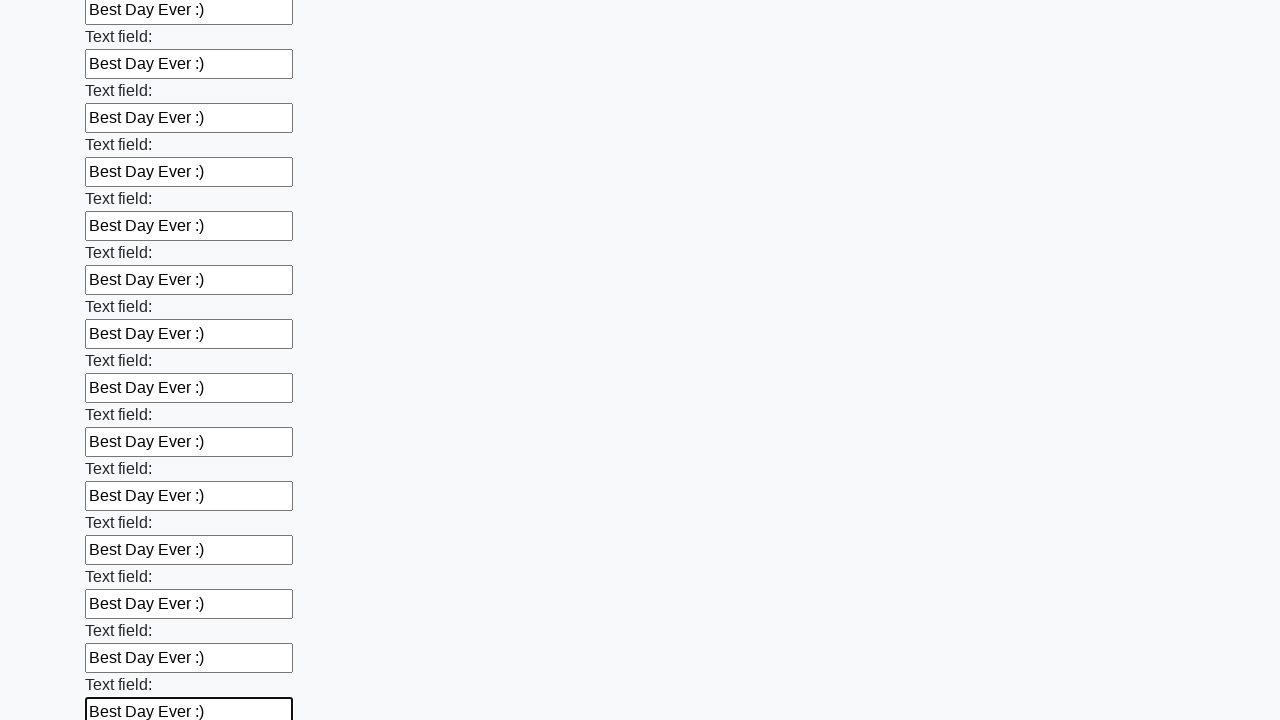

Filled an input field with 'Best Day Ever :)' on input >> nth=56
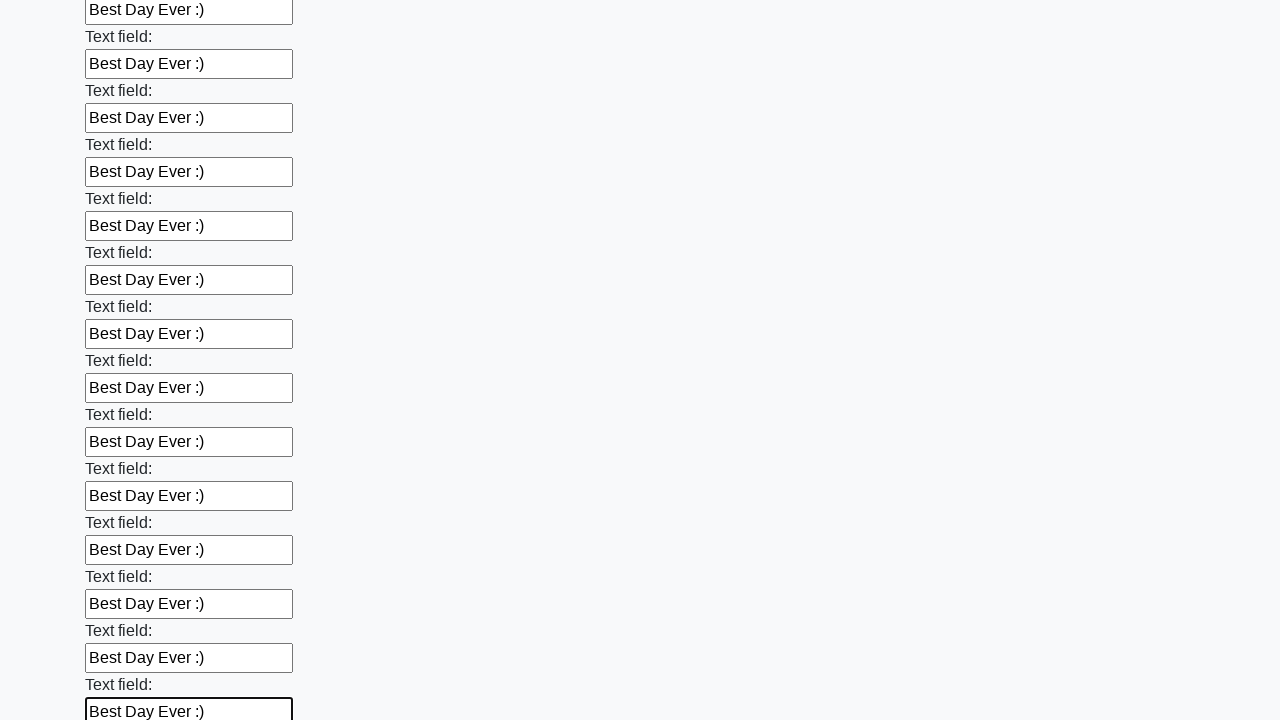

Filled an input field with 'Best Day Ever :)' on input >> nth=57
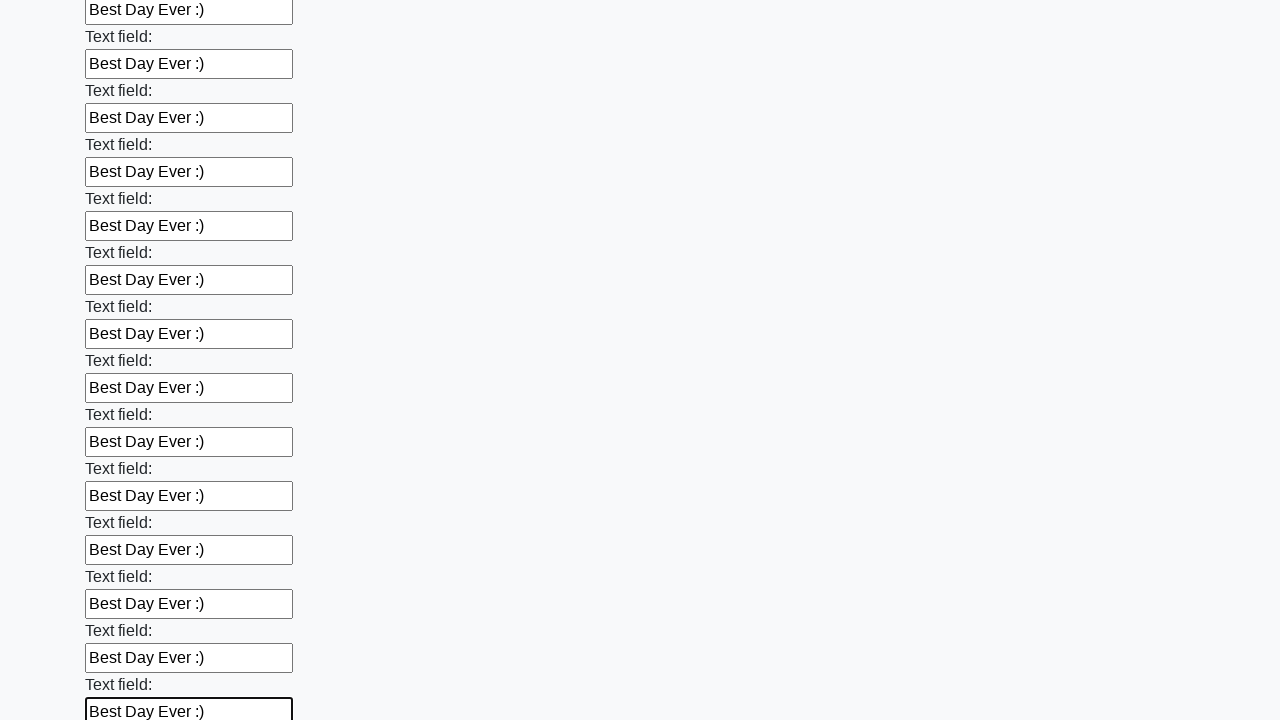

Filled an input field with 'Best Day Ever :)' on input >> nth=58
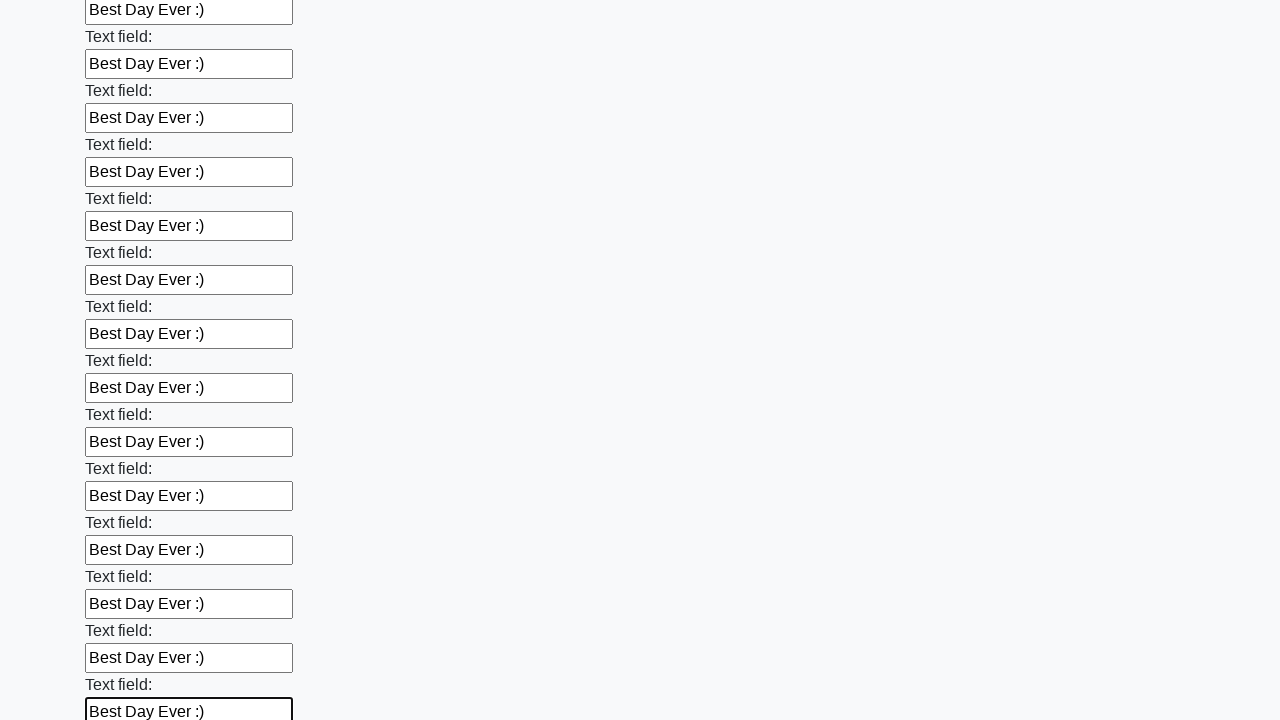

Filled an input field with 'Best Day Ever :)' on input >> nth=59
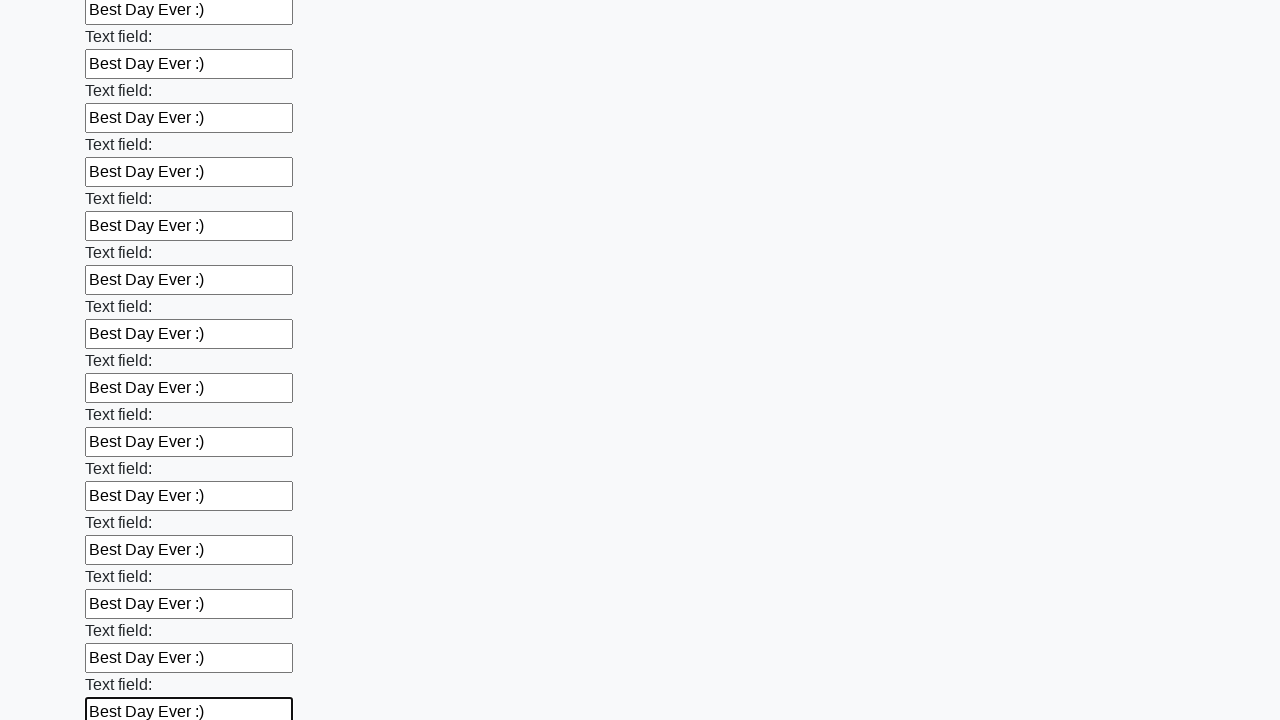

Filled an input field with 'Best Day Ever :)' on input >> nth=60
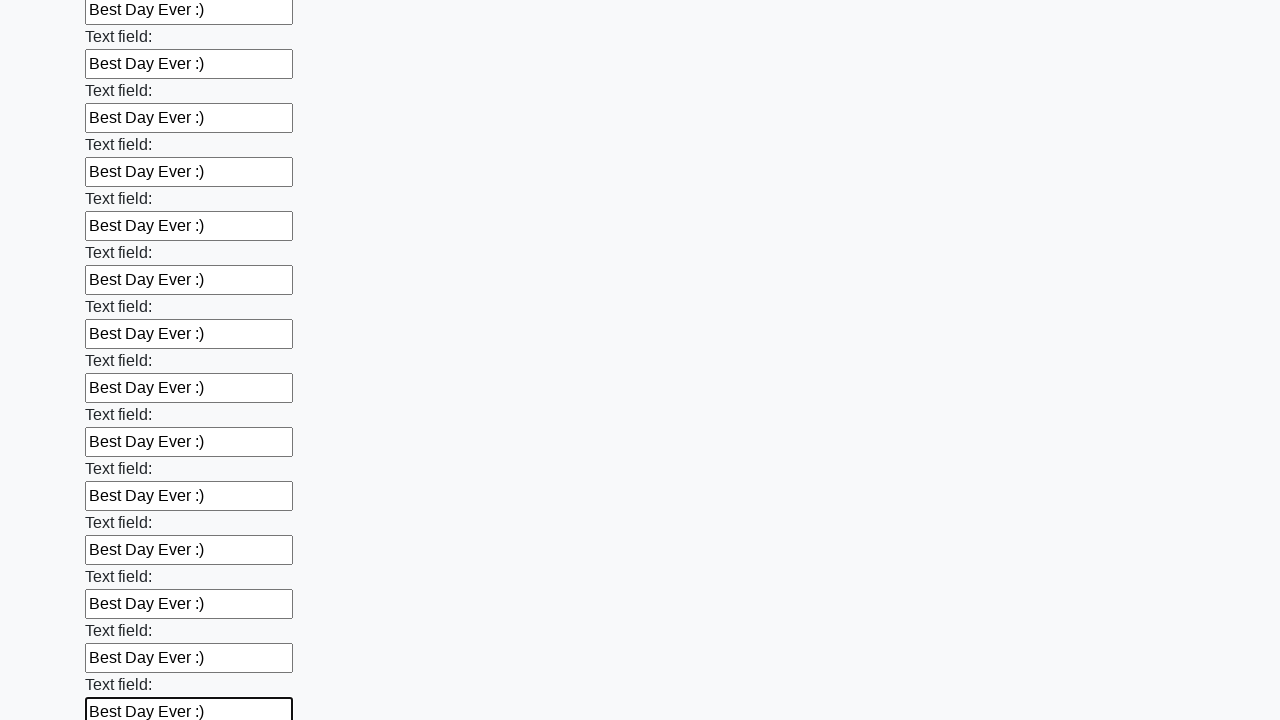

Filled an input field with 'Best Day Ever :)' on input >> nth=61
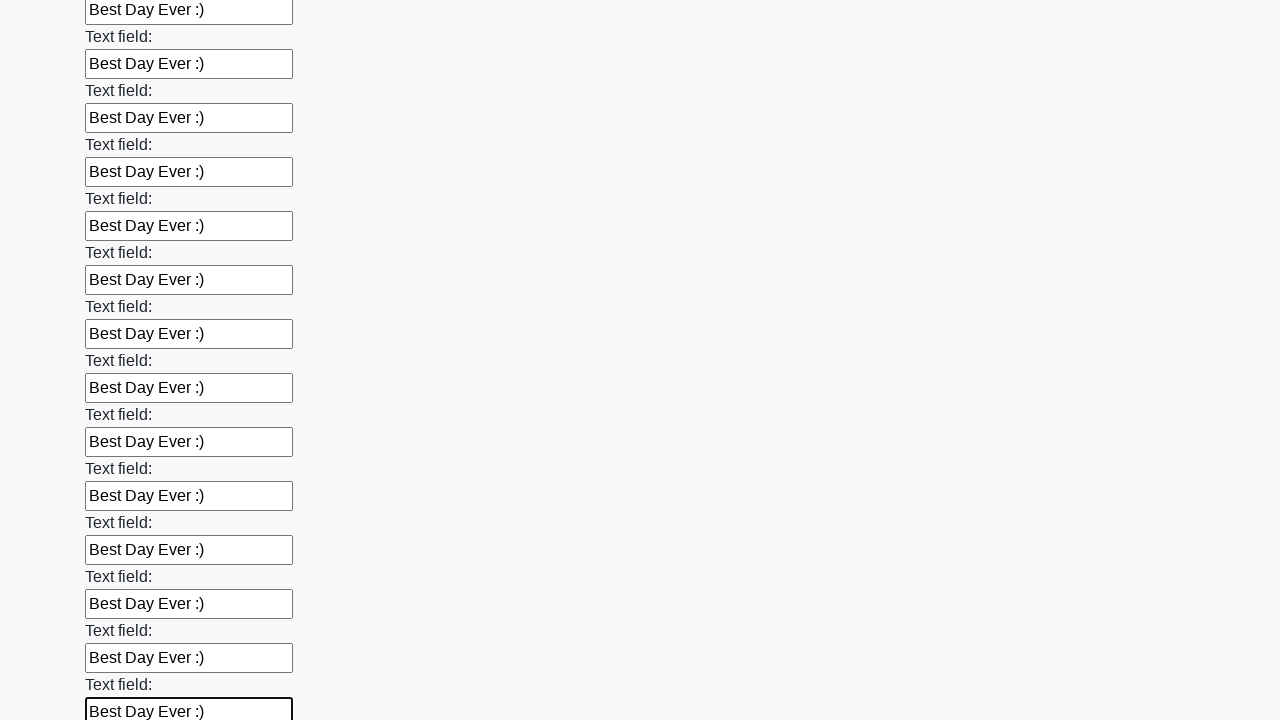

Filled an input field with 'Best Day Ever :)' on input >> nth=62
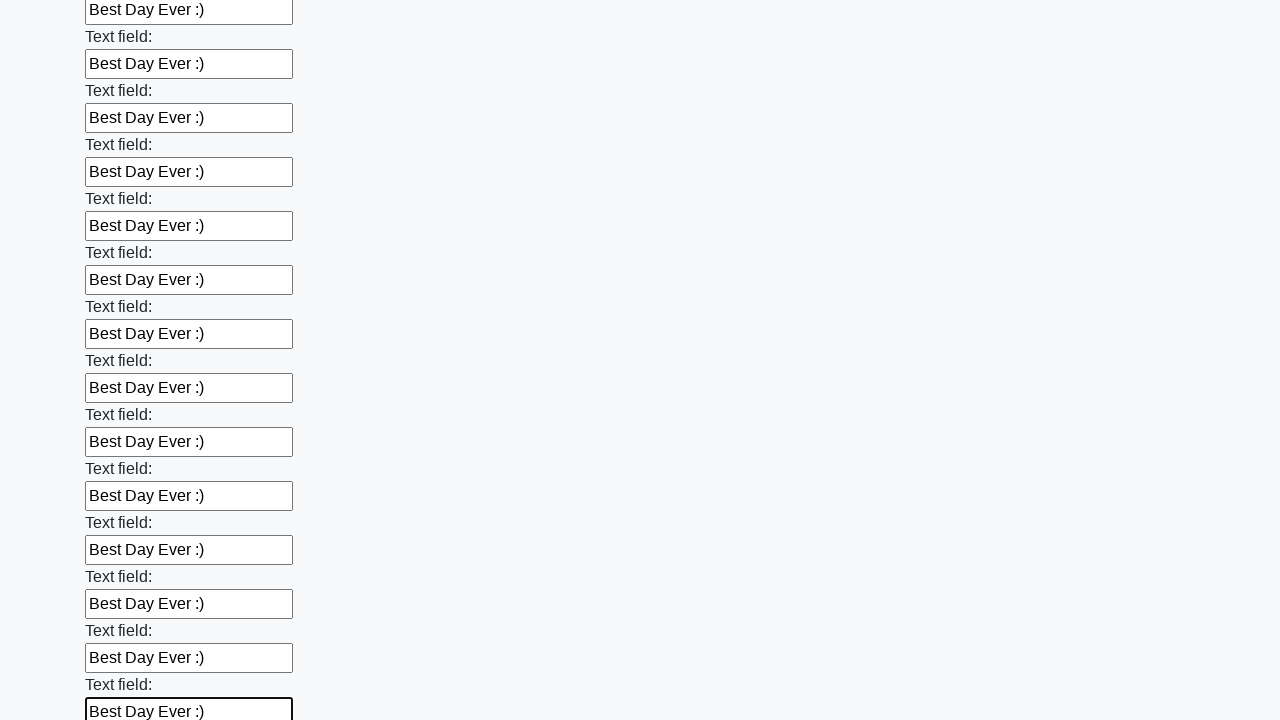

Filled an input field with 'Best Day Ever :)' on input >> nth=63
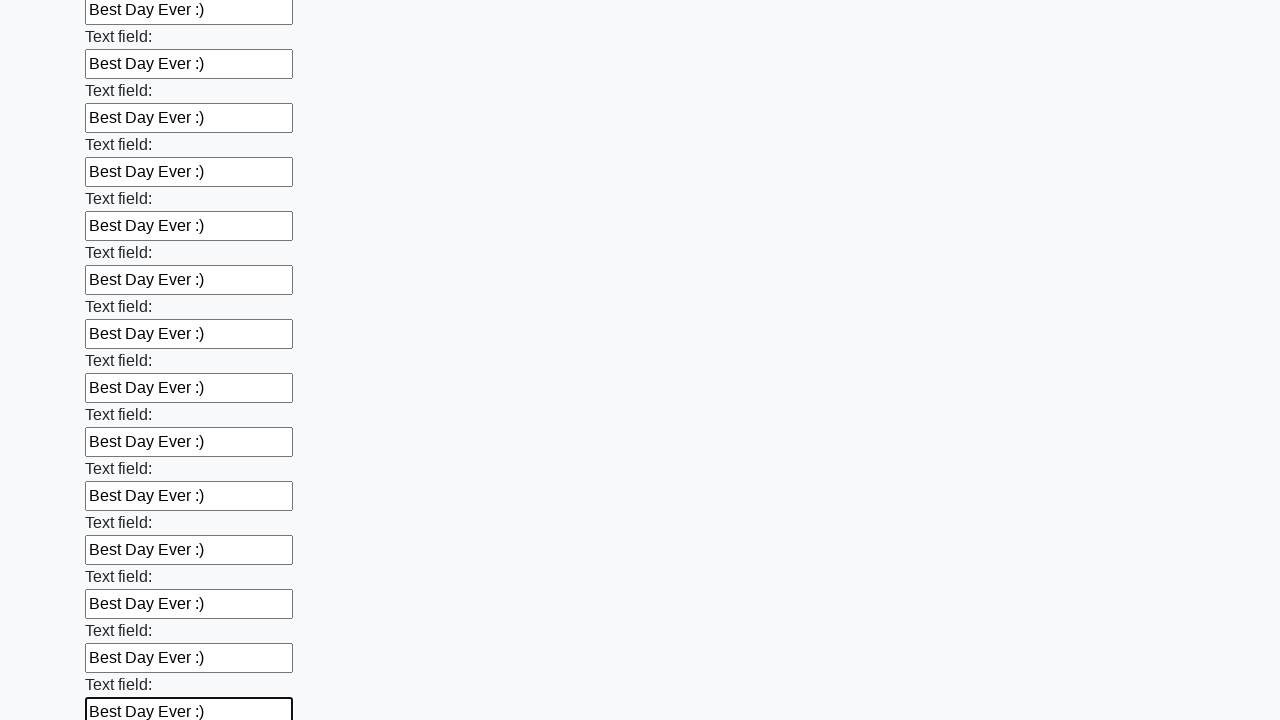

Filled an input field with 'Best Day Ever :)' on input >> nth=64
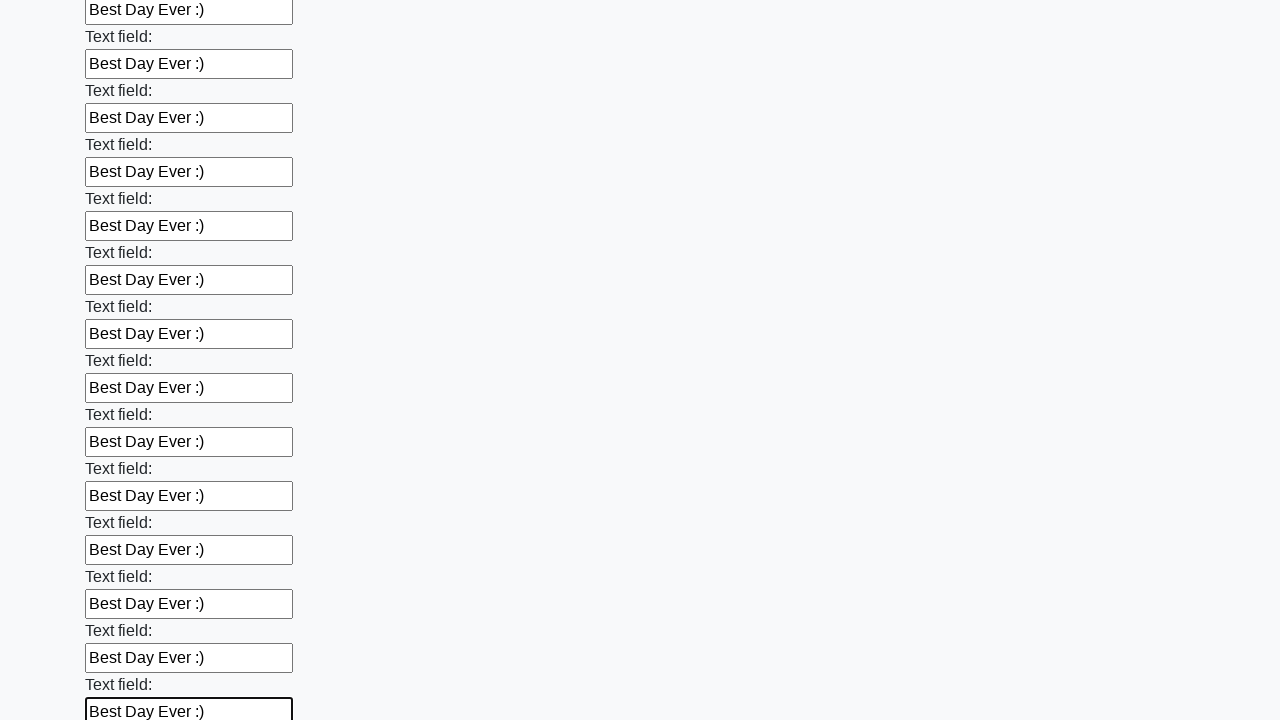

Filled an input field with 'Best Day Ever :)' on input >> nth=65
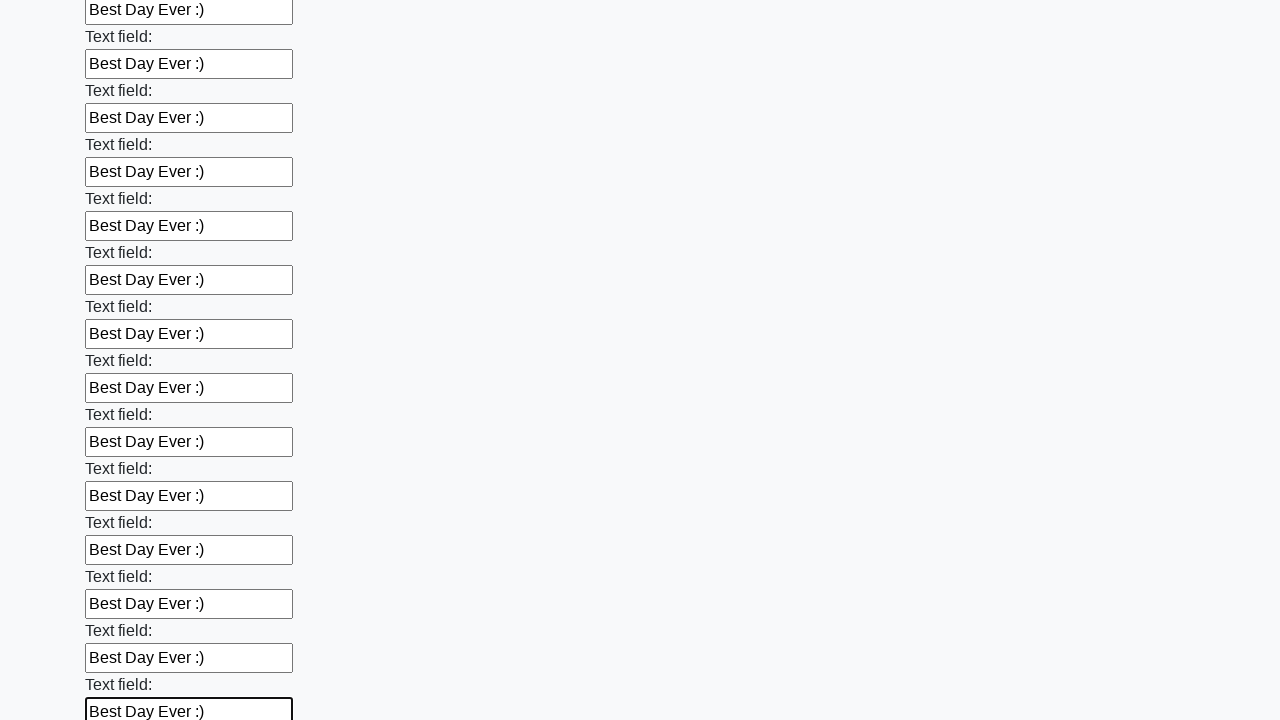

Filled an input field with 'Best Day Ever :)' on input >> nth=66
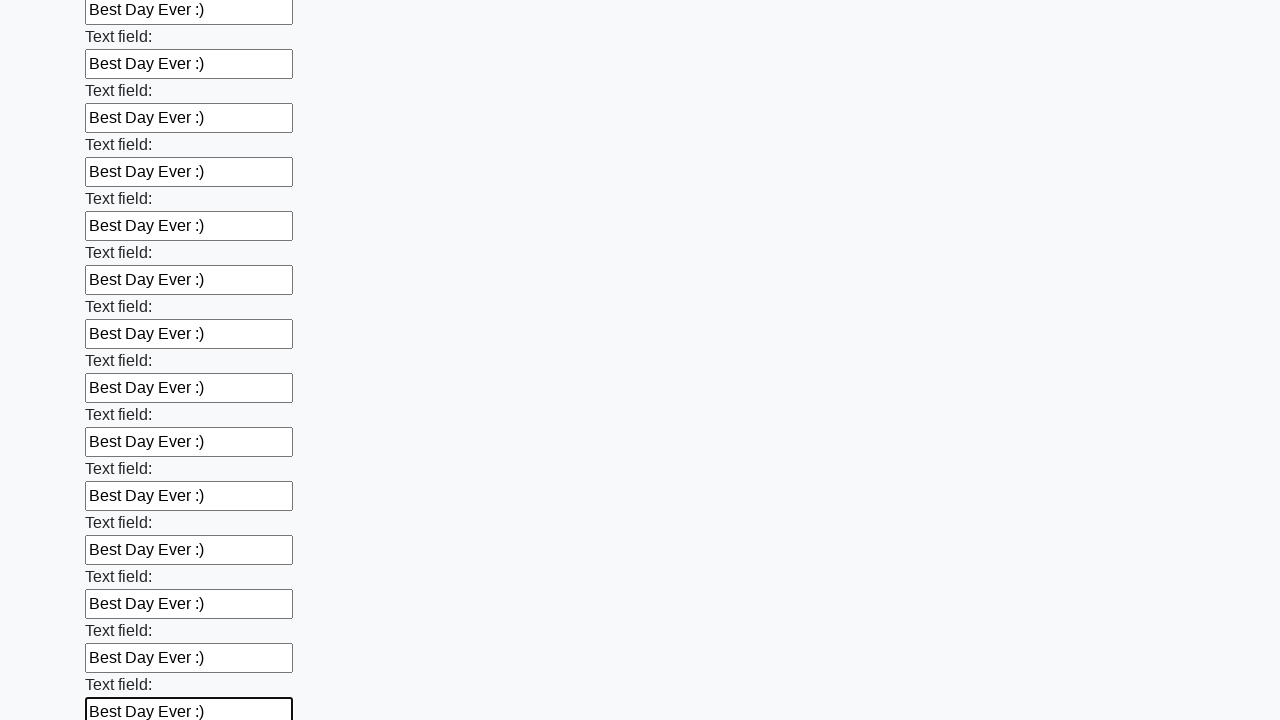

Filled an input field with 'Best Day Ever :)' on input >> nth=67
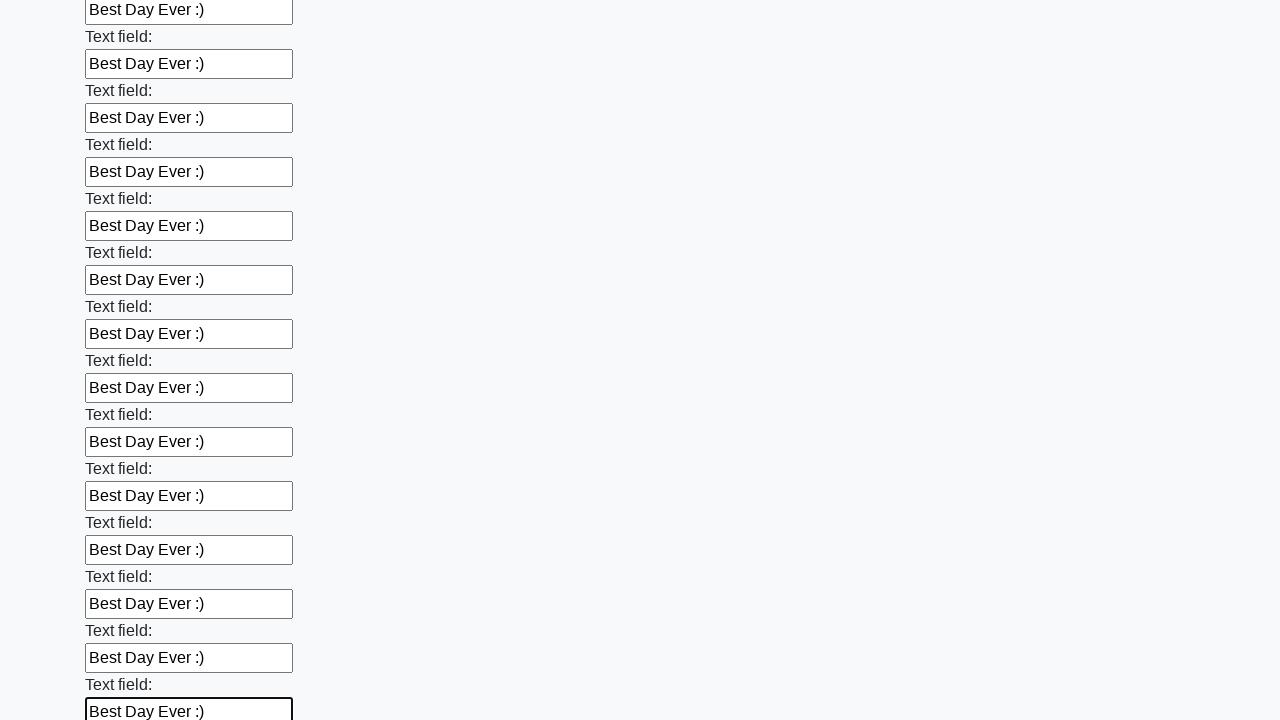

Filled an input field with 'Best Day Ever :)' on input >> nth=68
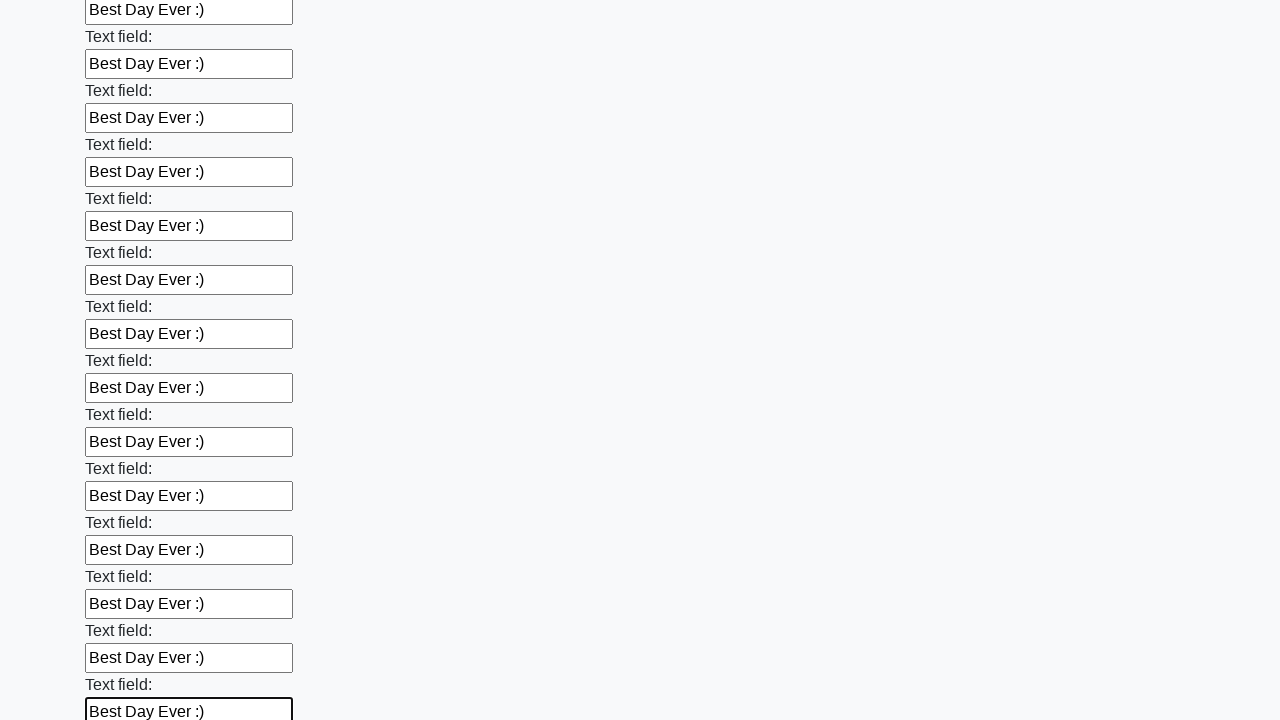

Filled an input field with 'Best Day Ever :)' on input >> nth=69
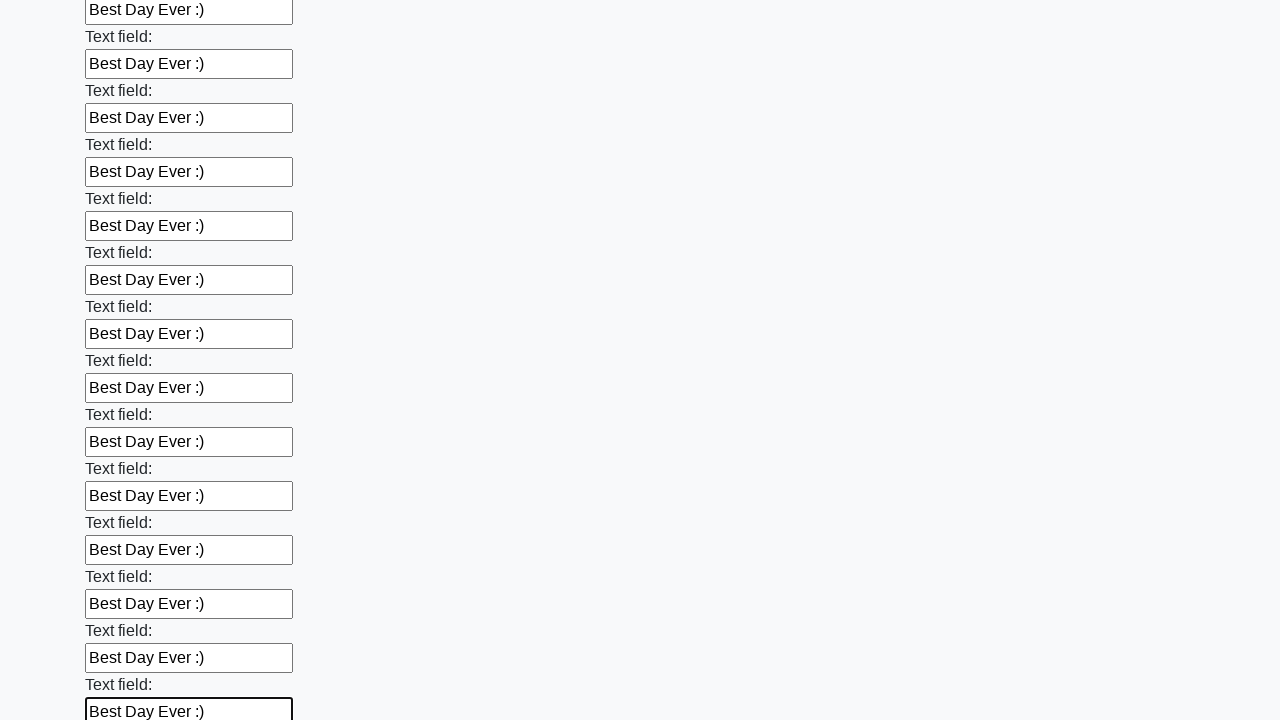

Filled an input field with 'Best Day Ever :)' on input >> nth=70
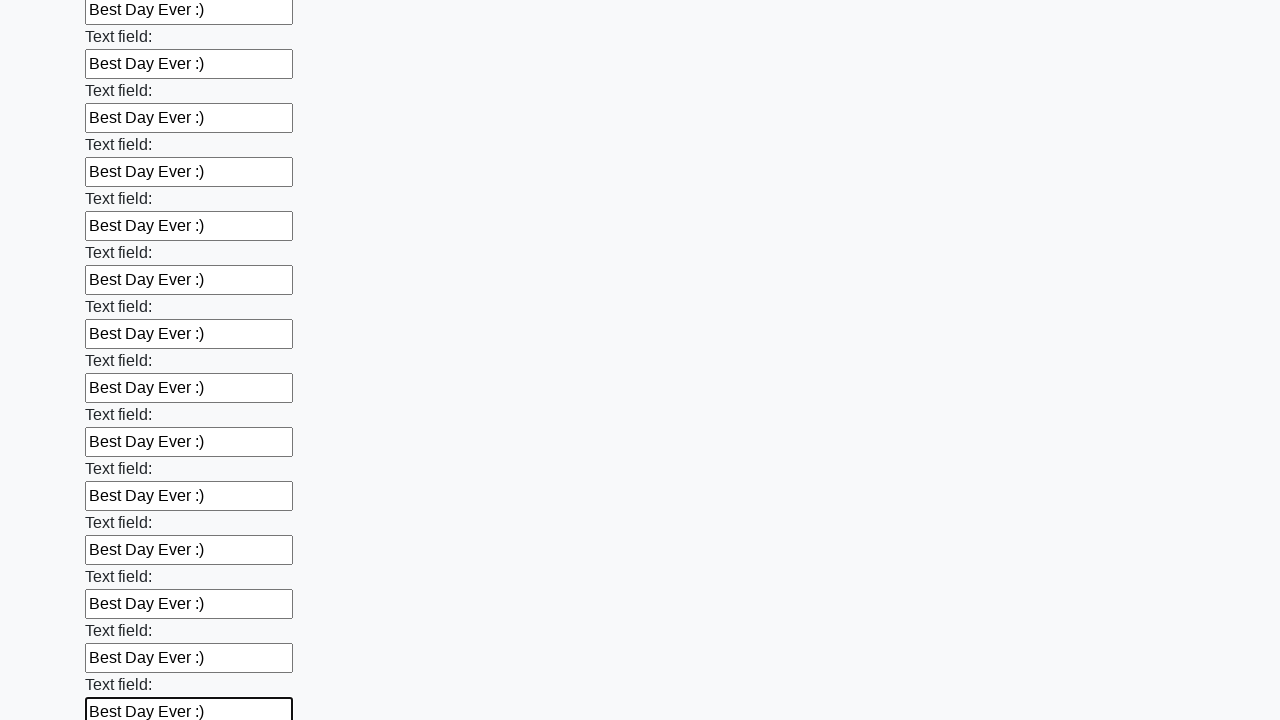

Filled an input field with 'Best Day Ever :)' on input >> nth=71
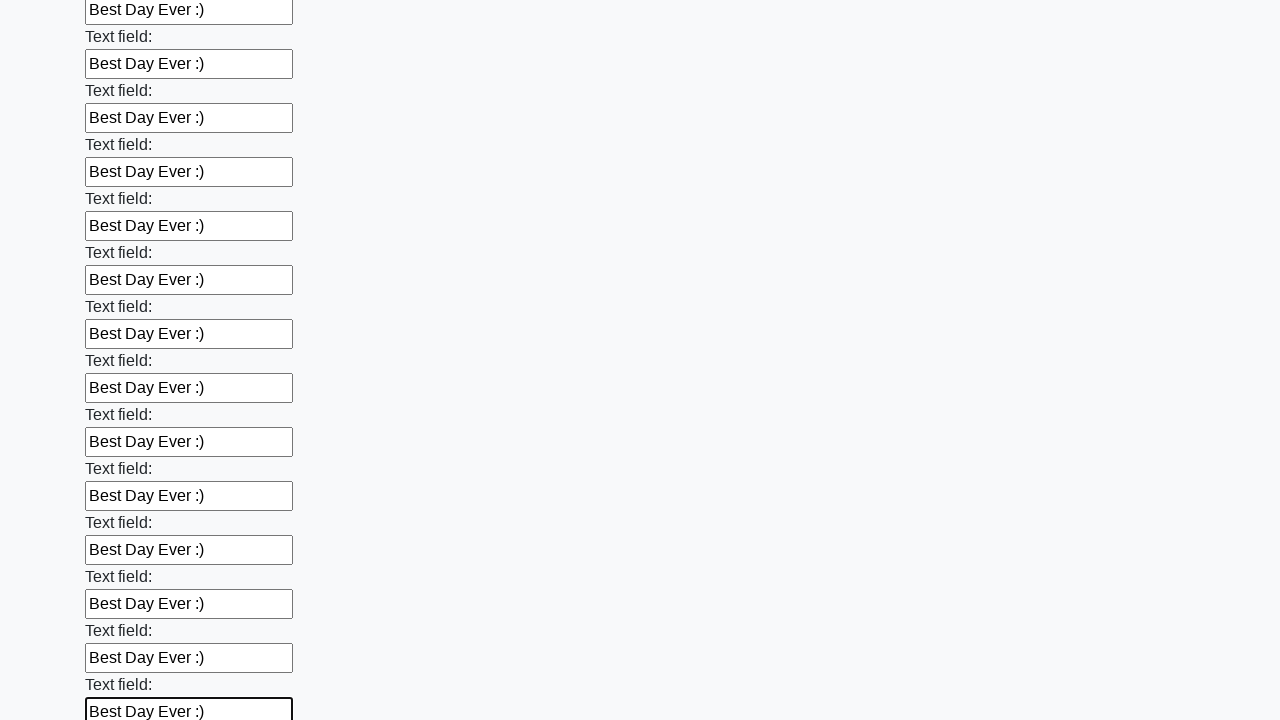

Filled an input field with 'Best Day Ever :)' on input >> nth=72
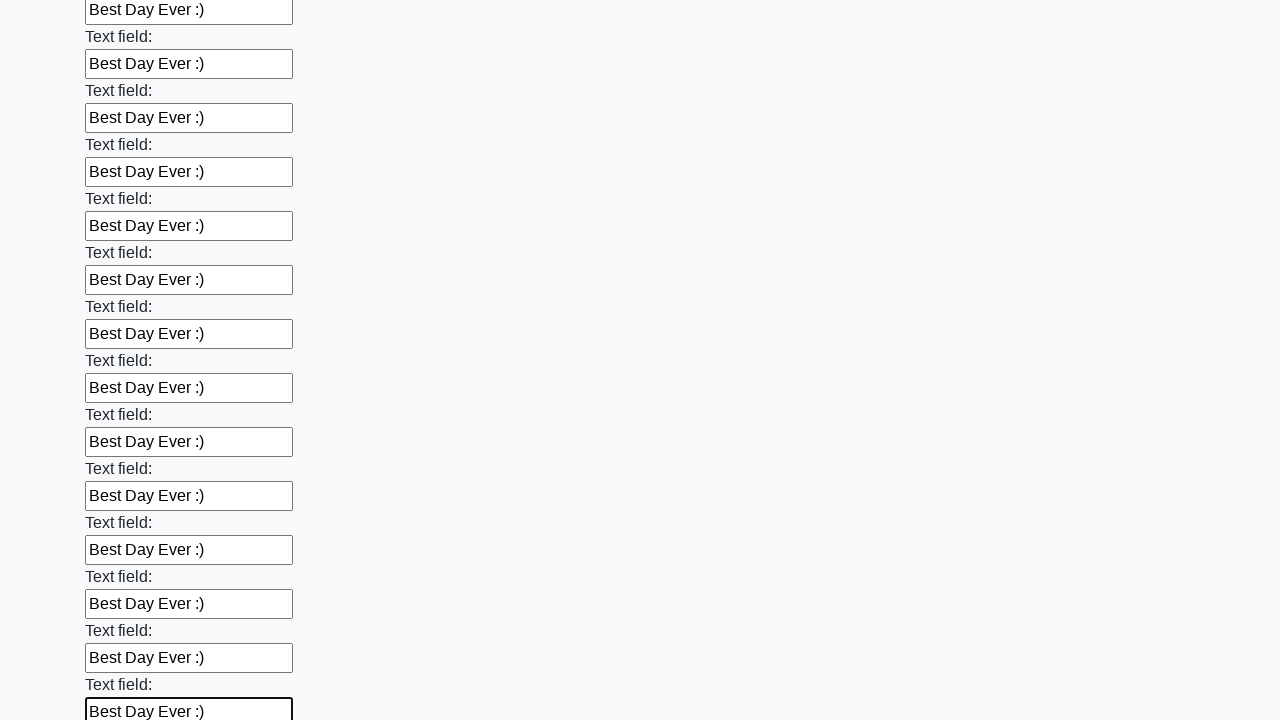

Filled an input field with 'Best Day Ever :)' on input >> nth=73
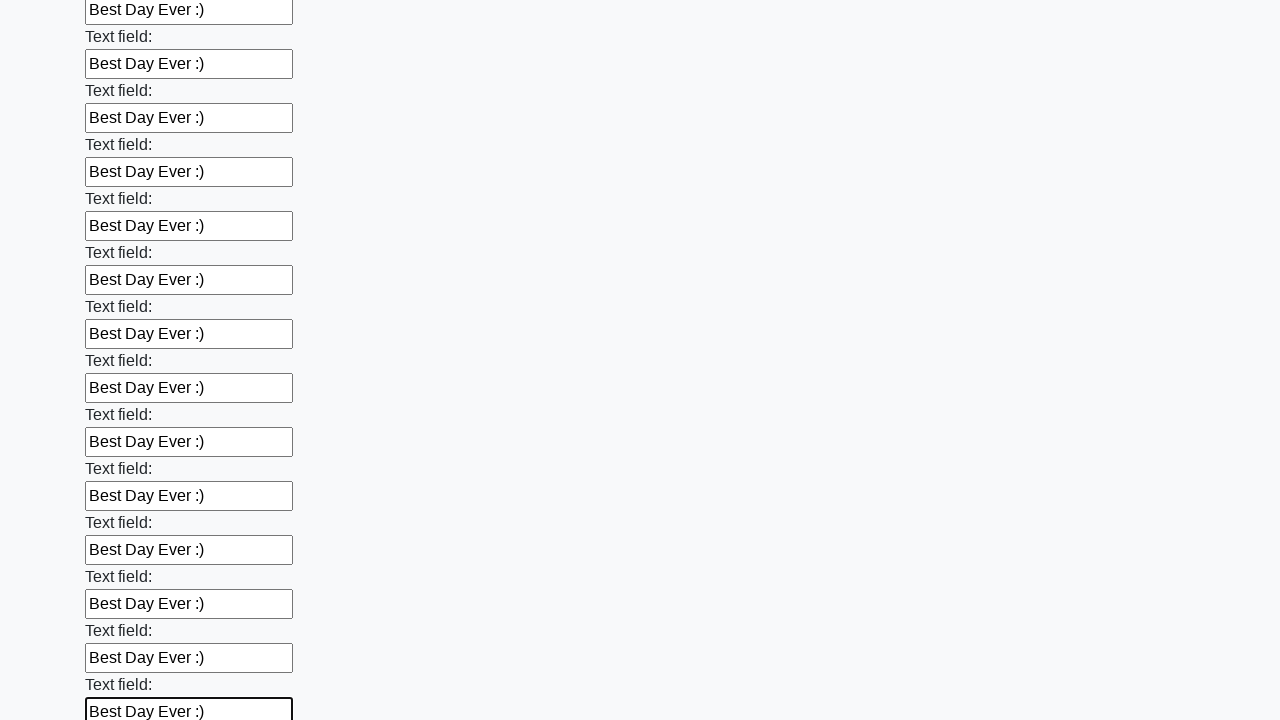

Filled an input field with 'Best Day Ever :)' on input >> nth=74
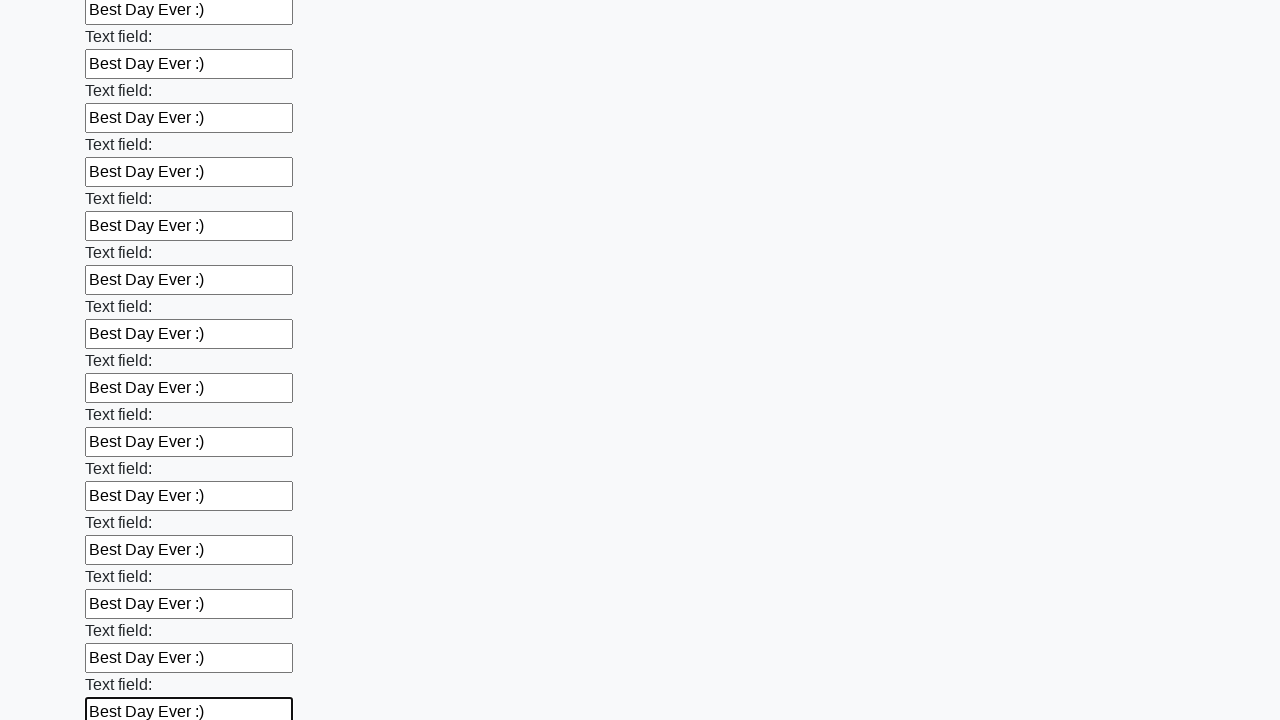

Filled an input field with 'Best Day Ever :)' on input >> nth=75
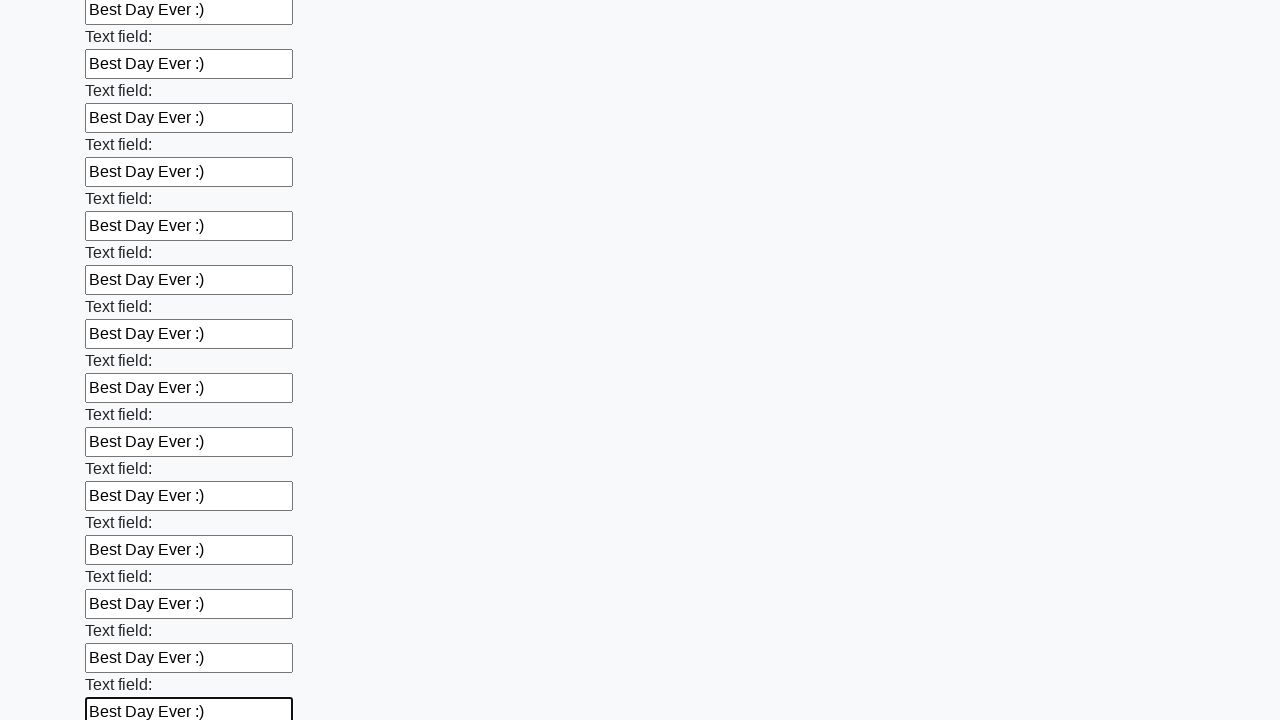

Filled an input field with 'Best Day Ever :)' on input >> nth=76
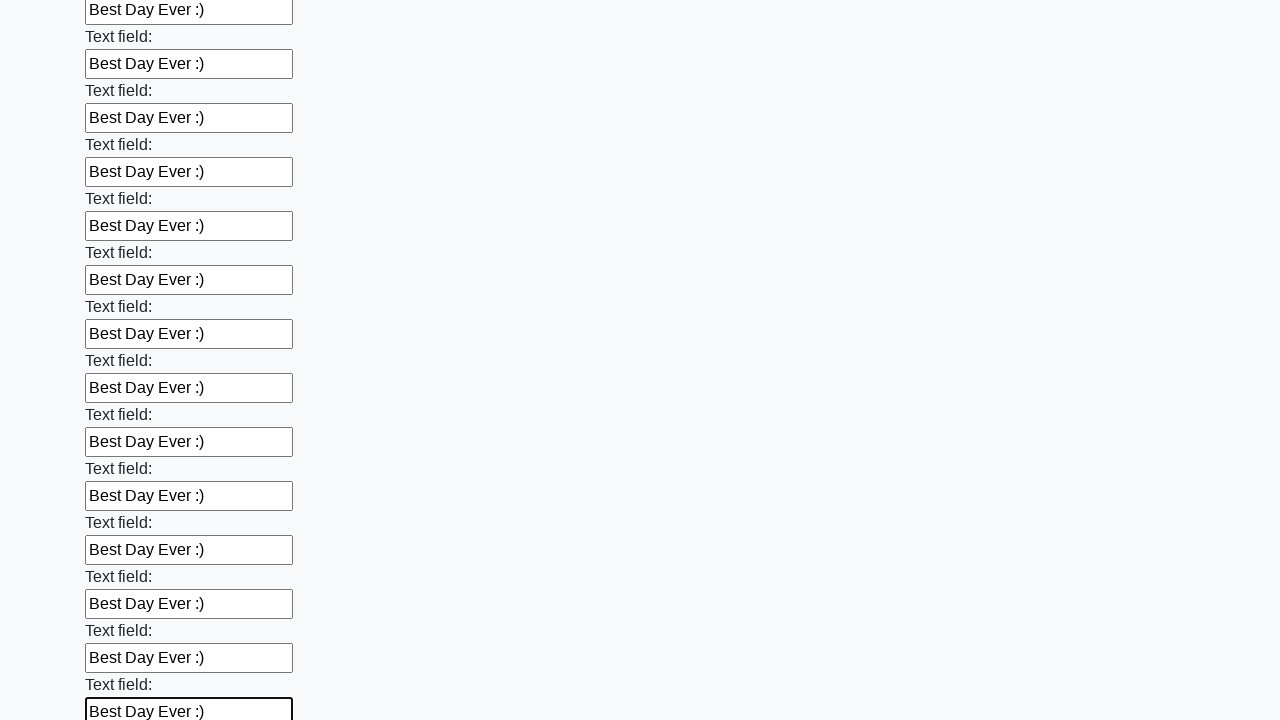

Filled an input field with 'Best Day Ever :)' on input >> nth=77
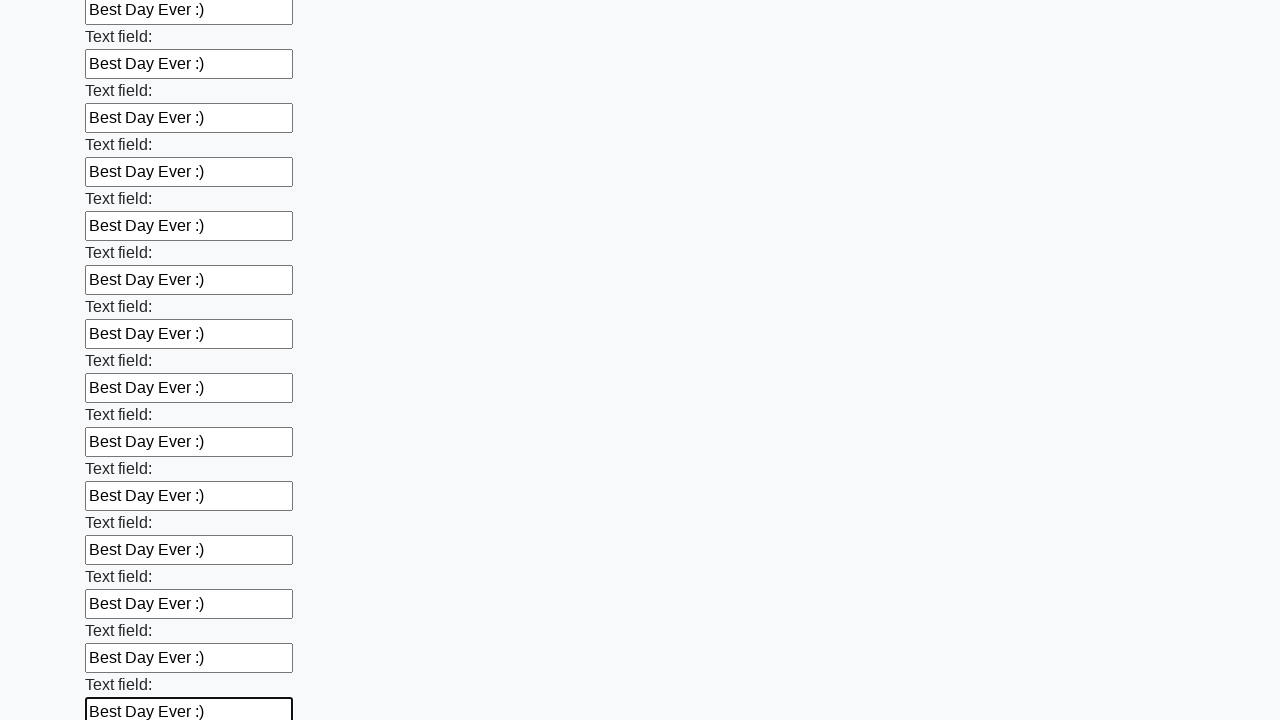

Filled an input field with 'Best Day Ever :)' on input >> nth=78
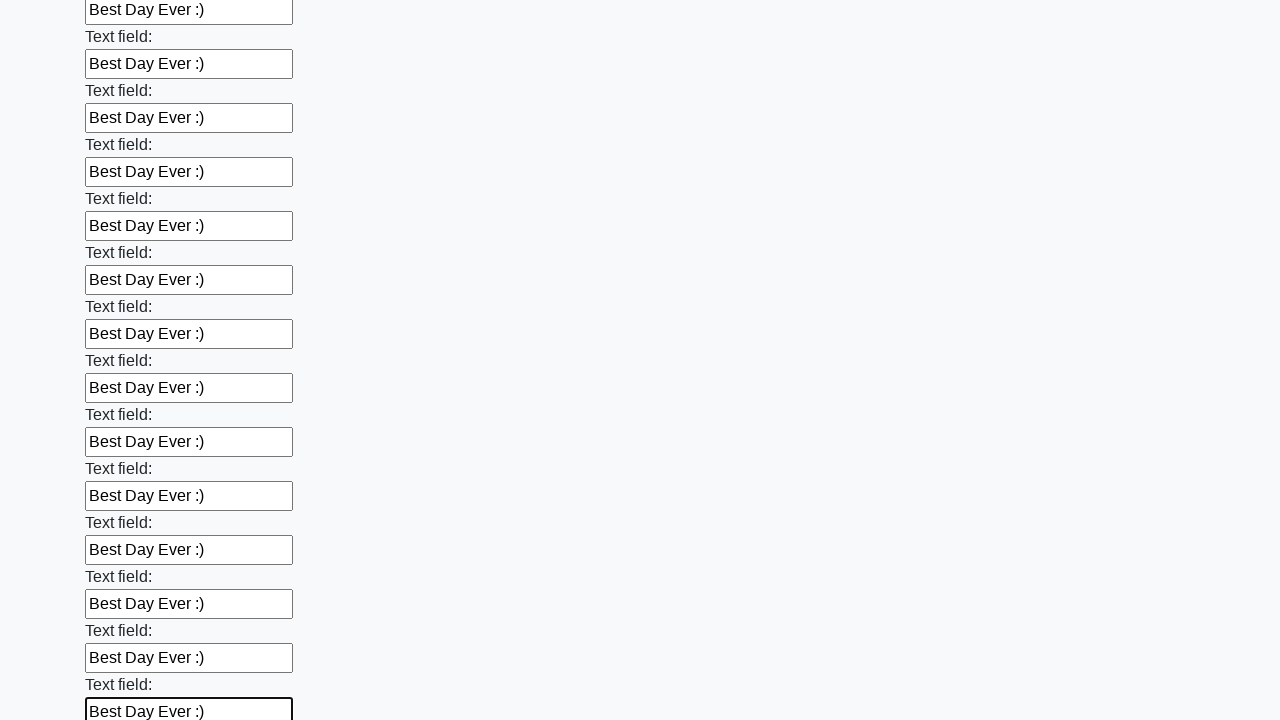

Filled an input field with 'Best Day Ever :)' on input >> nth=79
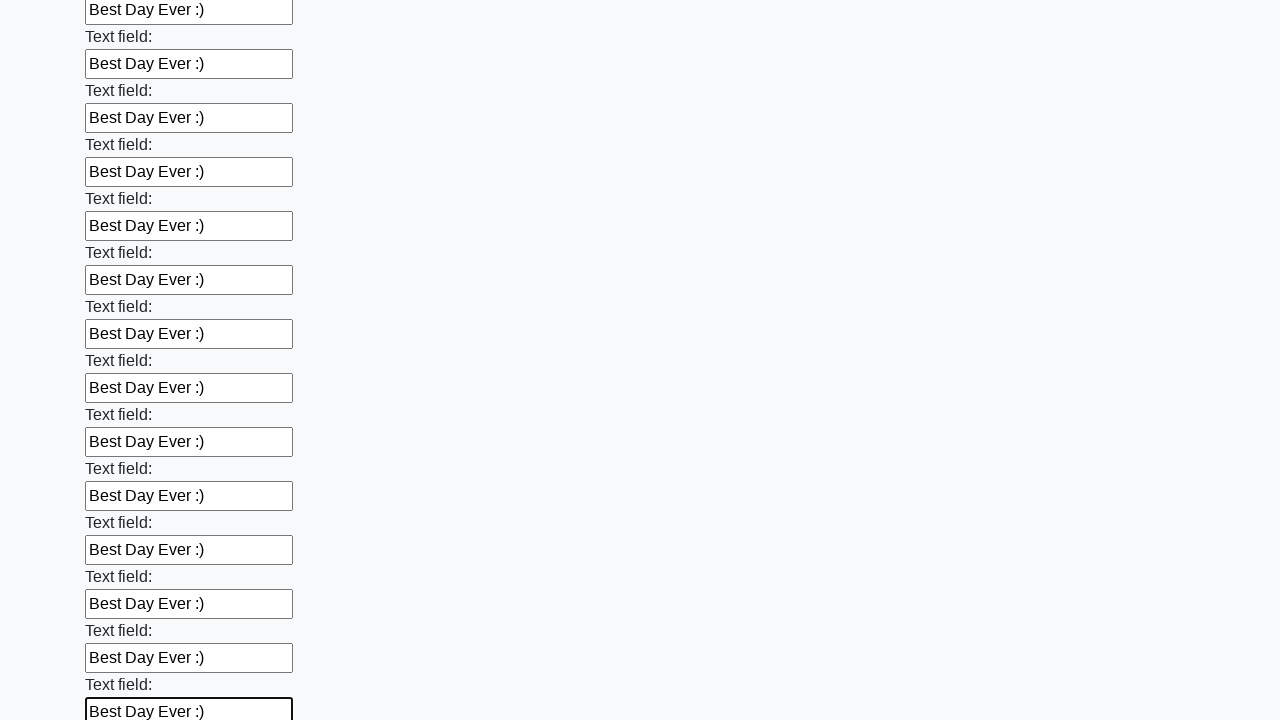

Filled an input field with 'Best Day Ever :)' on input >> nth=80
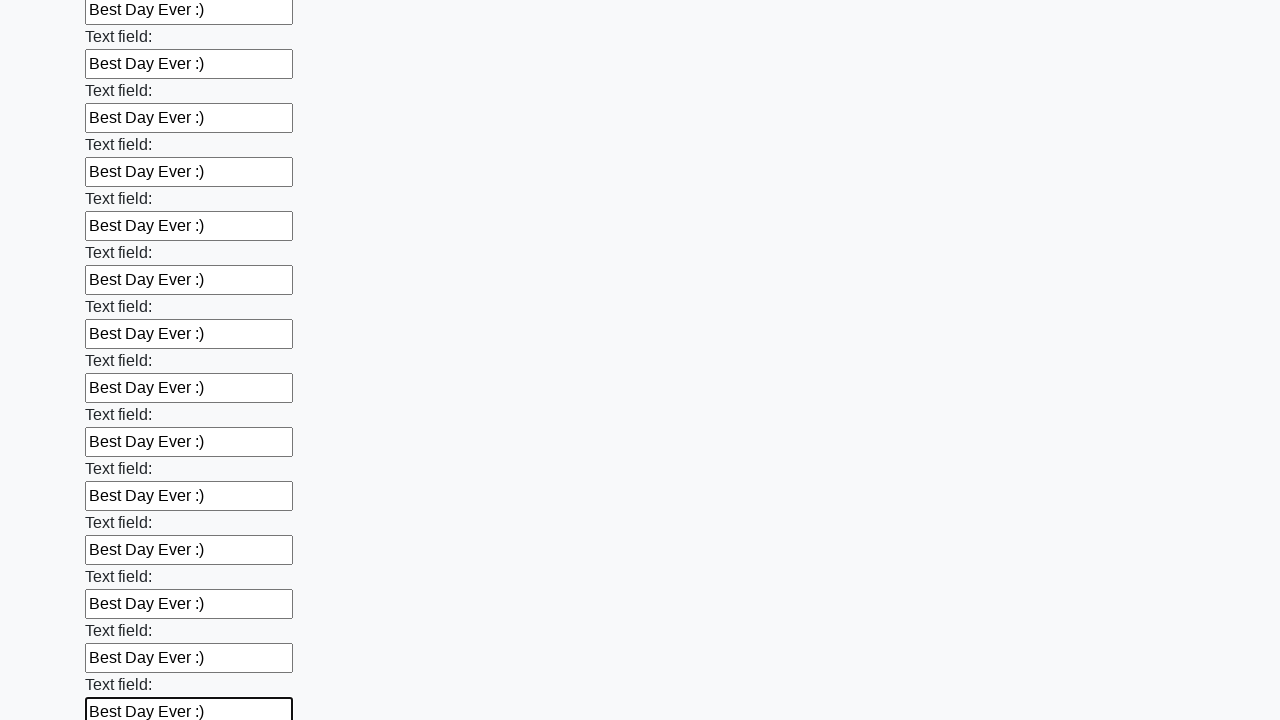

Filled an input field with 'Best Day Ever :)' on input >> nth=81
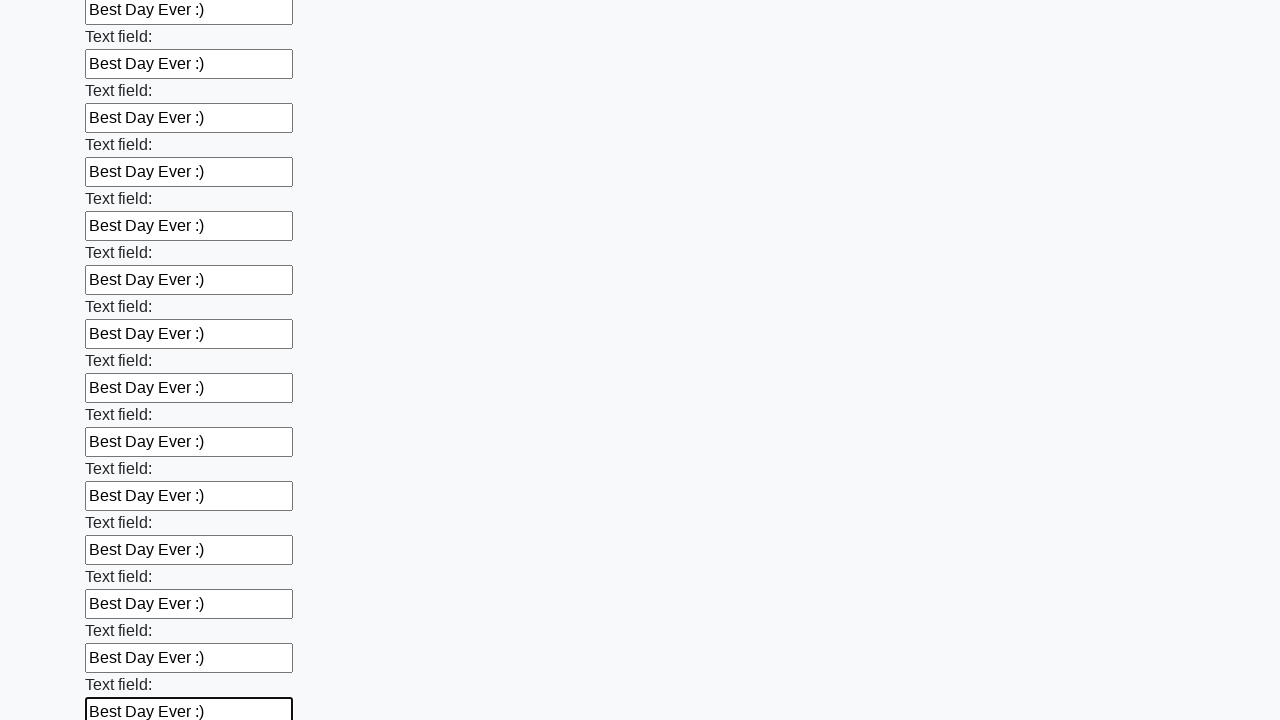

Filled an input field with 'Best Day Ever :)' on input >> nth=82
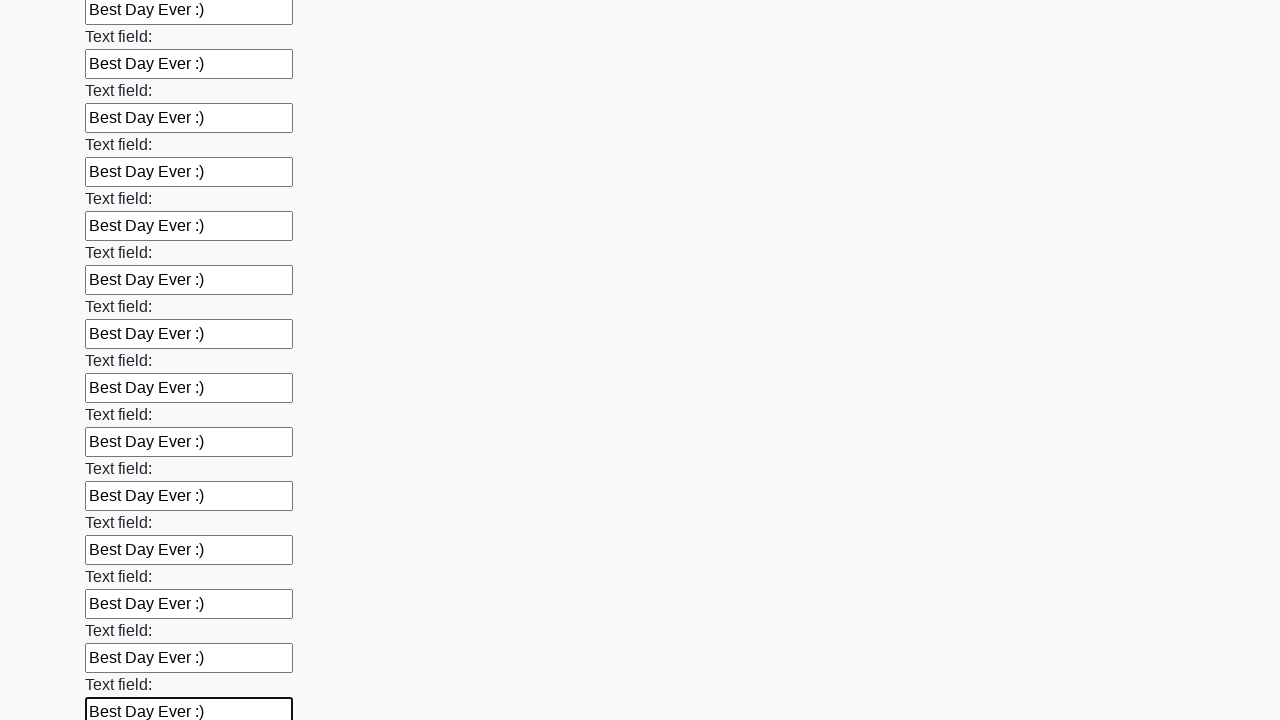

Filled an input field with 'Best Day Ever :)' on input >> nth=83
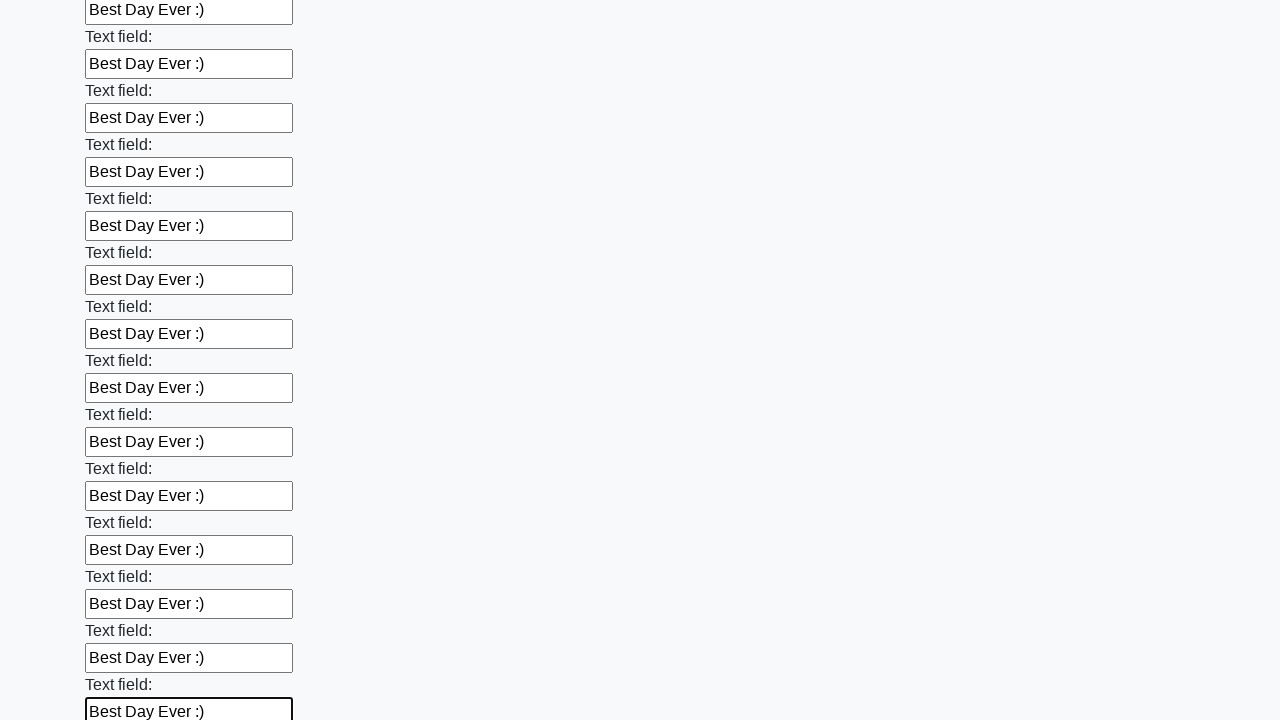

Filled an input field with 'Best Day Ever :)' on input >> nth=84
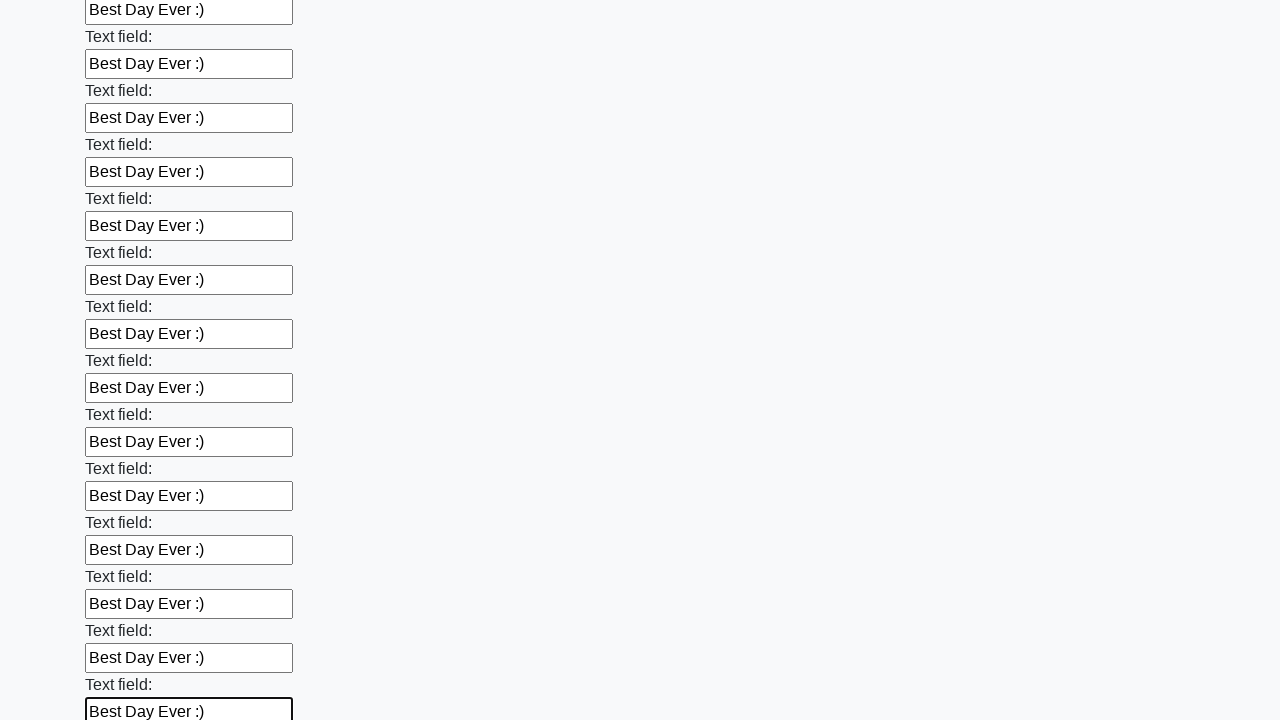

Filled an input field with 'Best Day Ever :)' on input >> nth=85
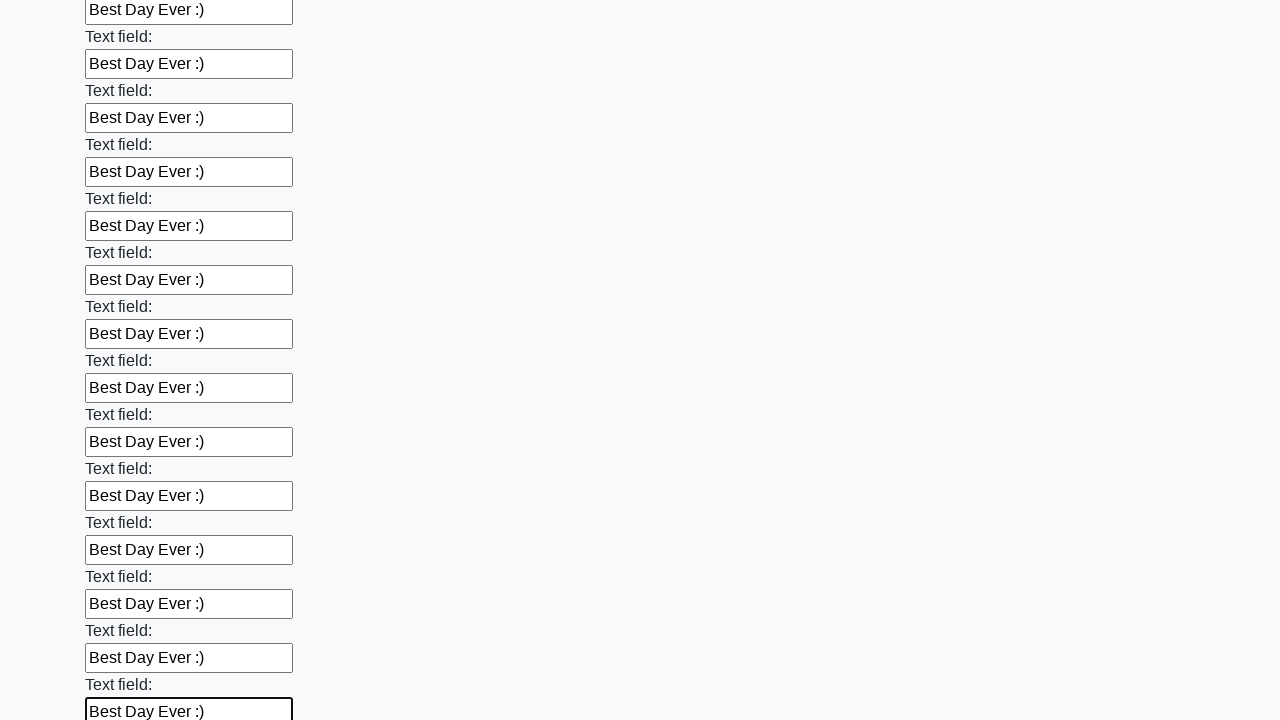

Filled an input field with 'Best Day Ever :)' on input >> nth=86
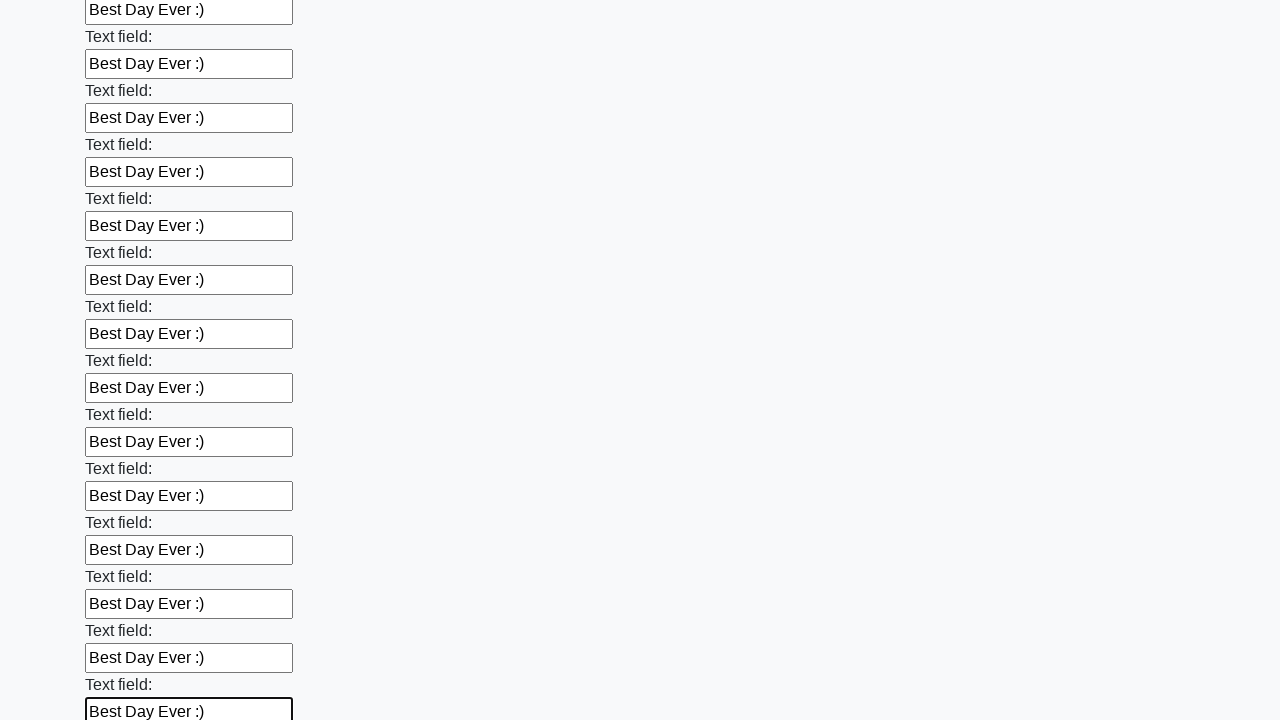

Filled an input field with 'Best Day Ever :)' on input >> nth=87
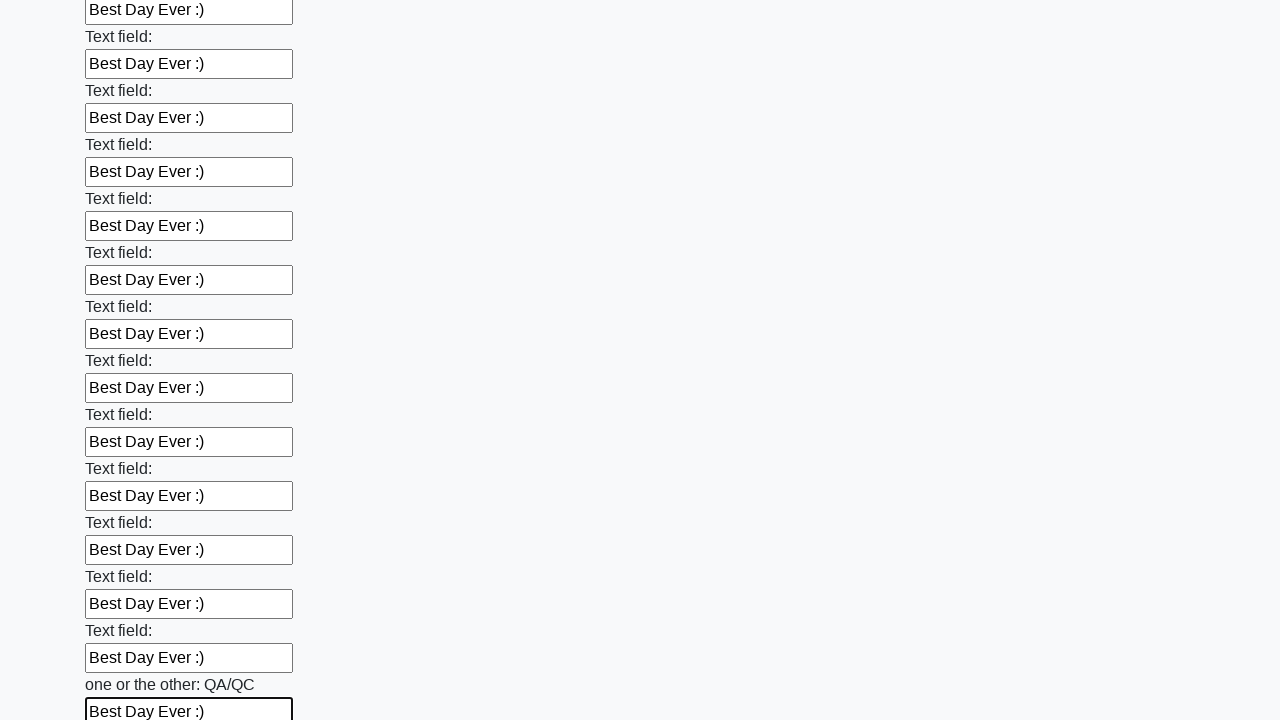

Filled an input field with 'Best Day Ever :)' on input >> nth=88
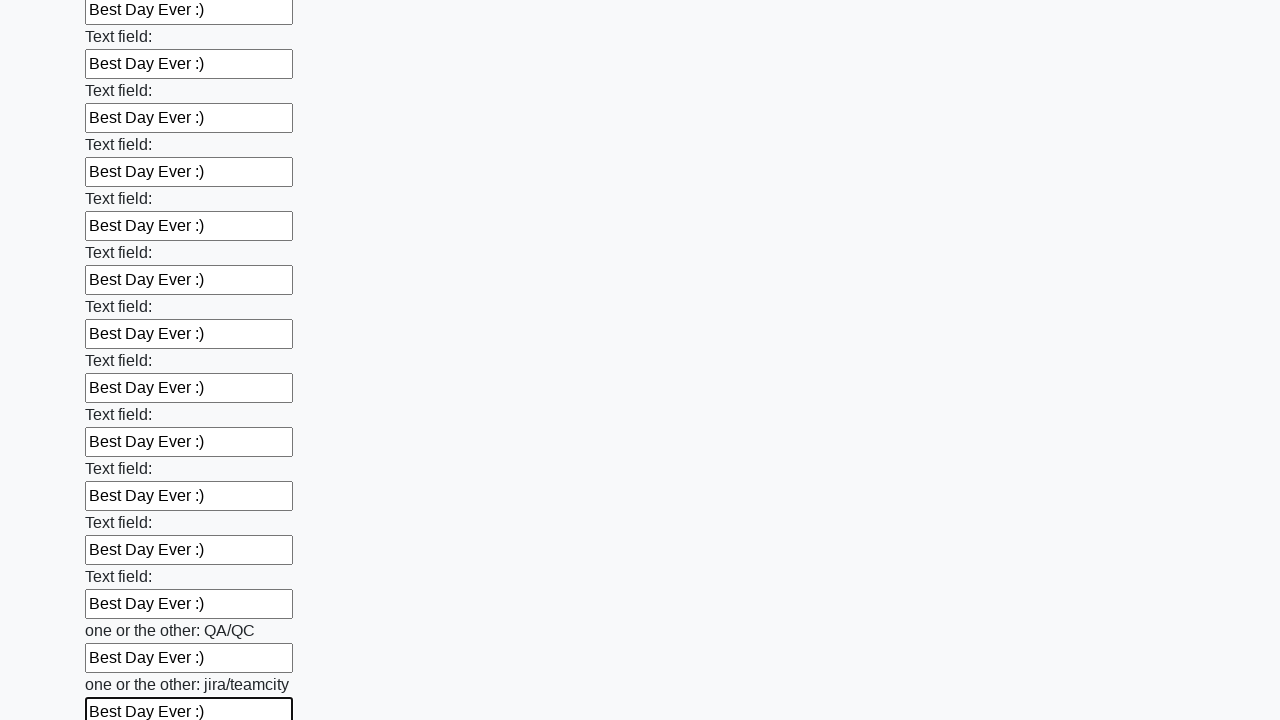

Filled an input field with 'Best Day Ever :)' on input >> nth=89
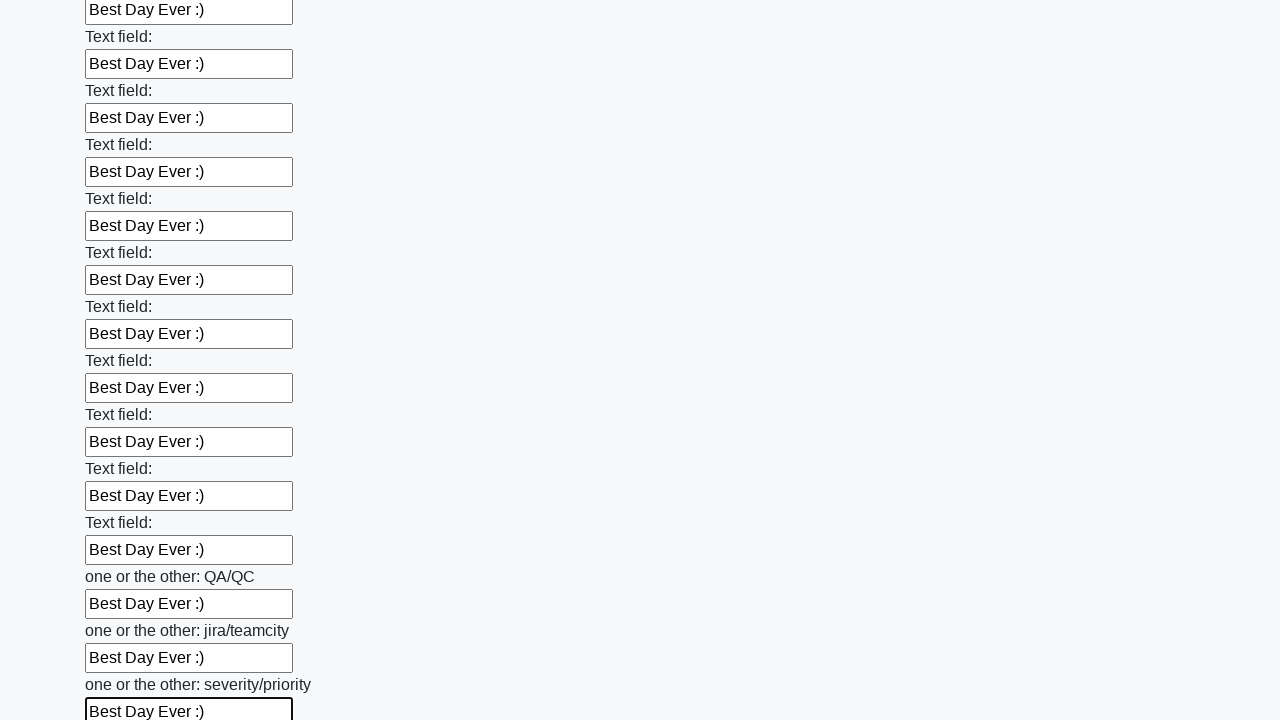

Filled an input field with 'Best Day Ever :)' on input >> nth=90
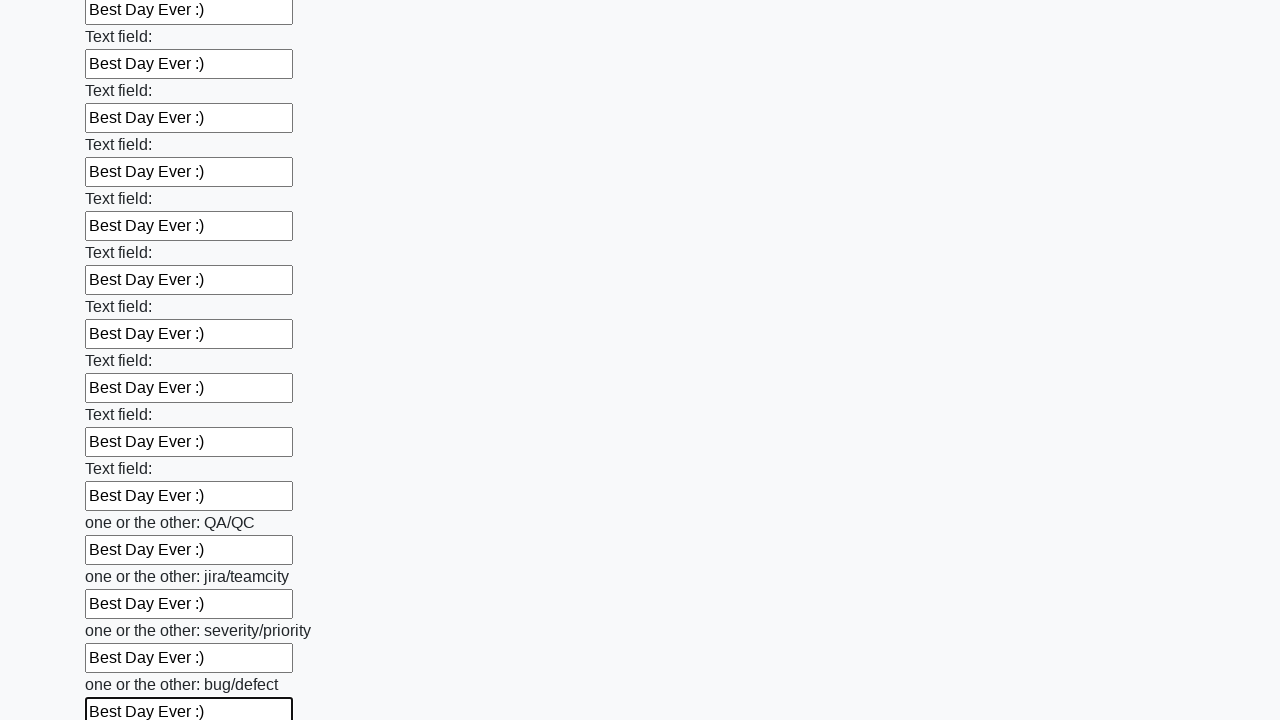

Filled an input field with 'Best Day Ever :)' on input >> nth=91
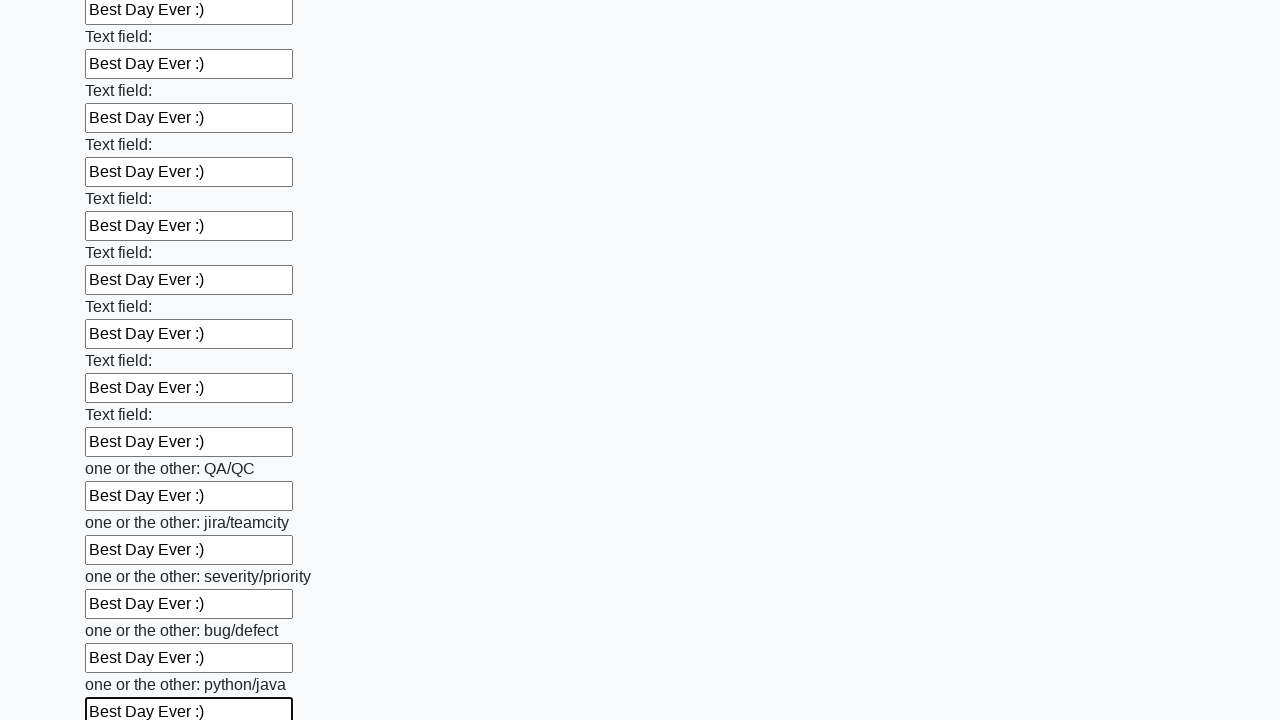

Filled an input field with 'Best Day Ever :)' on input >> nth=92
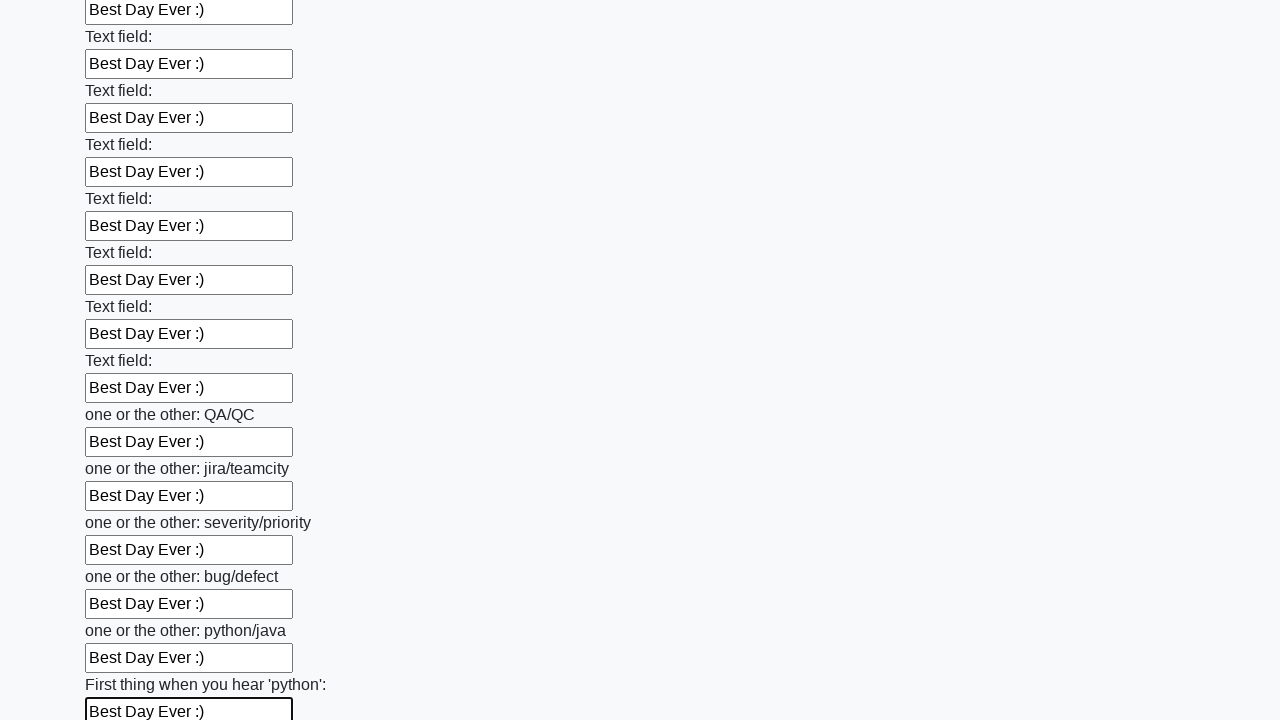

Filled an input field with 'Best Day Ever :)' on input >> nth=93
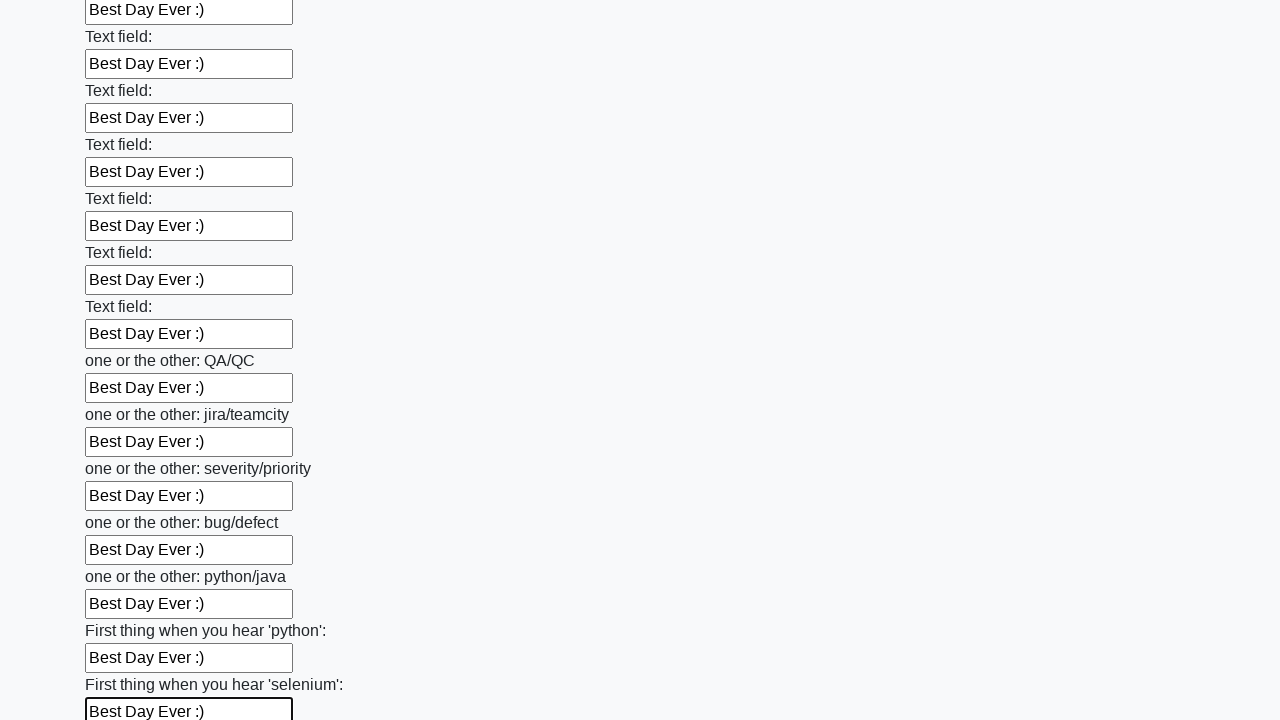

Filled an input field with 'Best Day Ever :)' on input >> nth=94
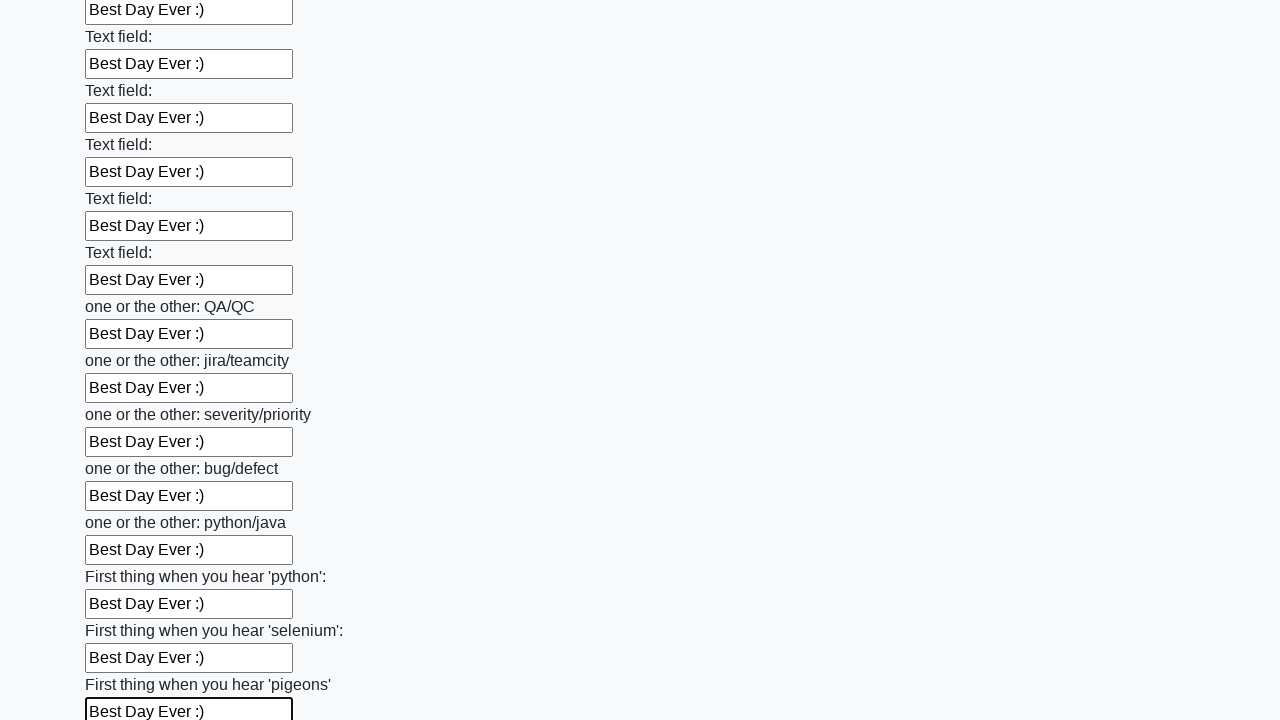

Filled an input field with 'Best Day Ever :)' on input >> nth=95
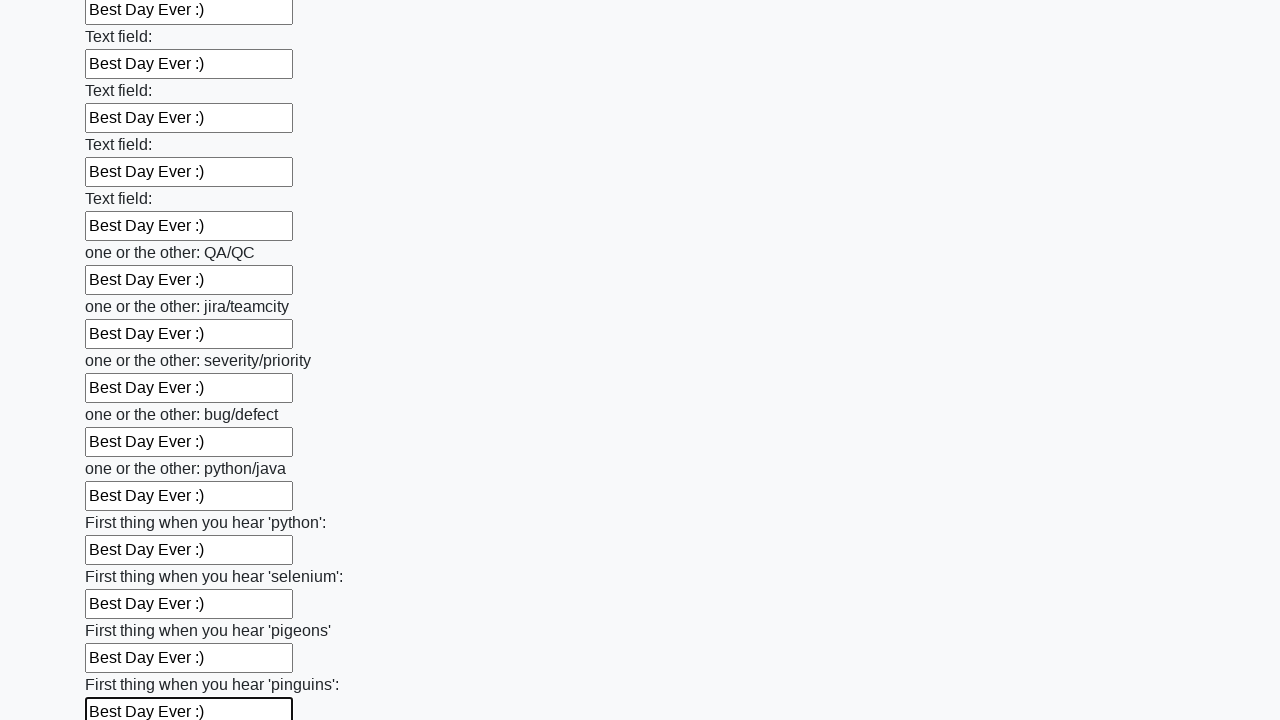

Filled an input field with 'Best Day Ever :)' on input >> nth=96
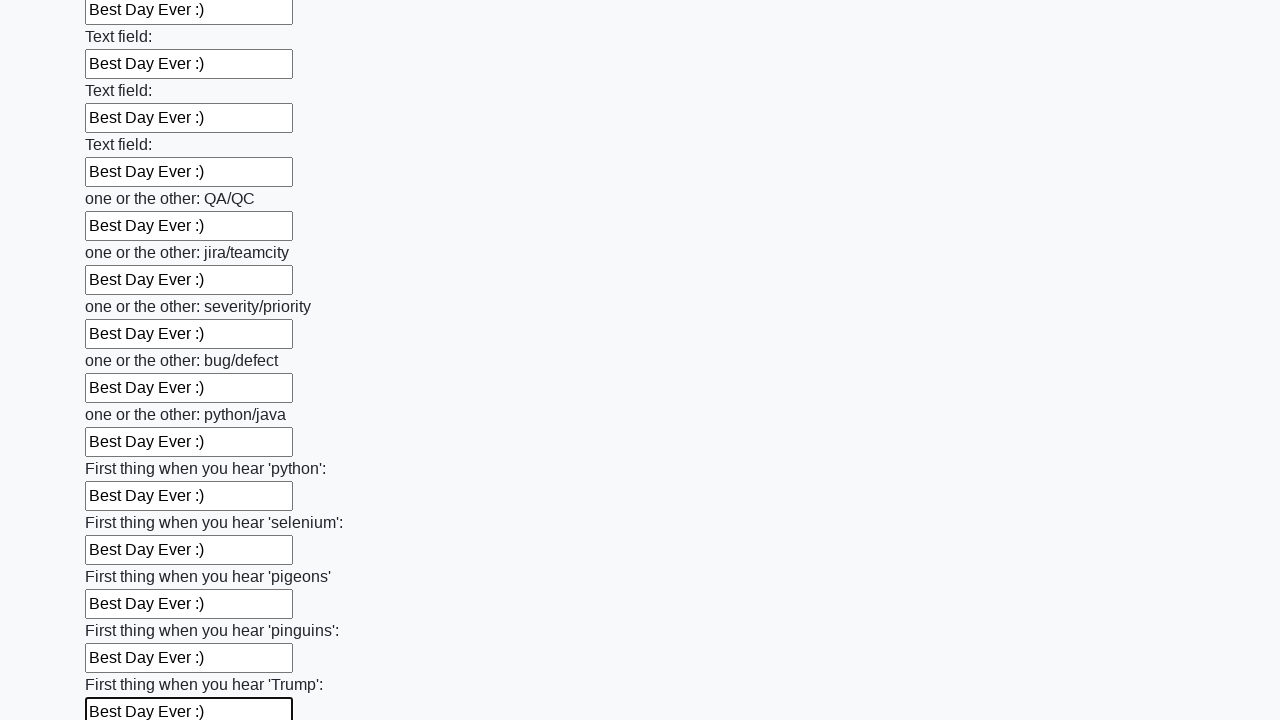

Filled an input field with 'Best Day Ever :)' on input >> nth=97
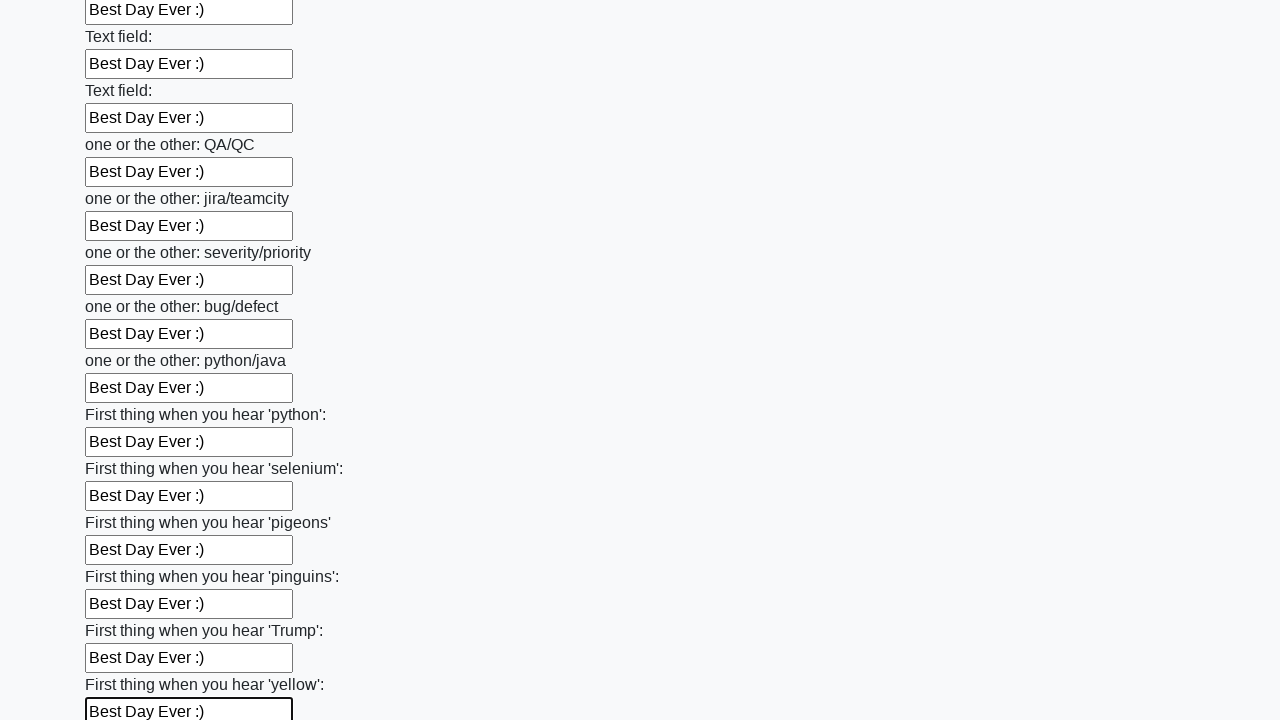

Filled an input field with 'Best Day Ever :)' on input >> nth=98
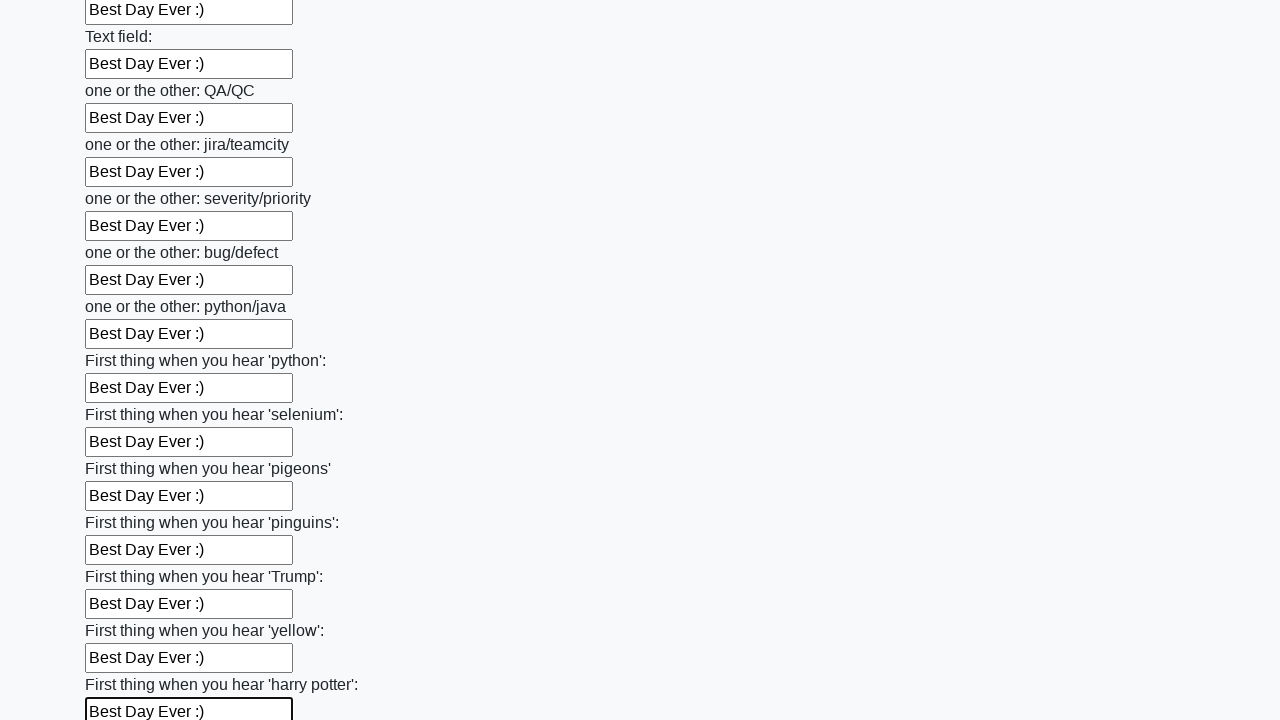

Filled an input field with 'Best Day Ever :)' on input >> nth=99
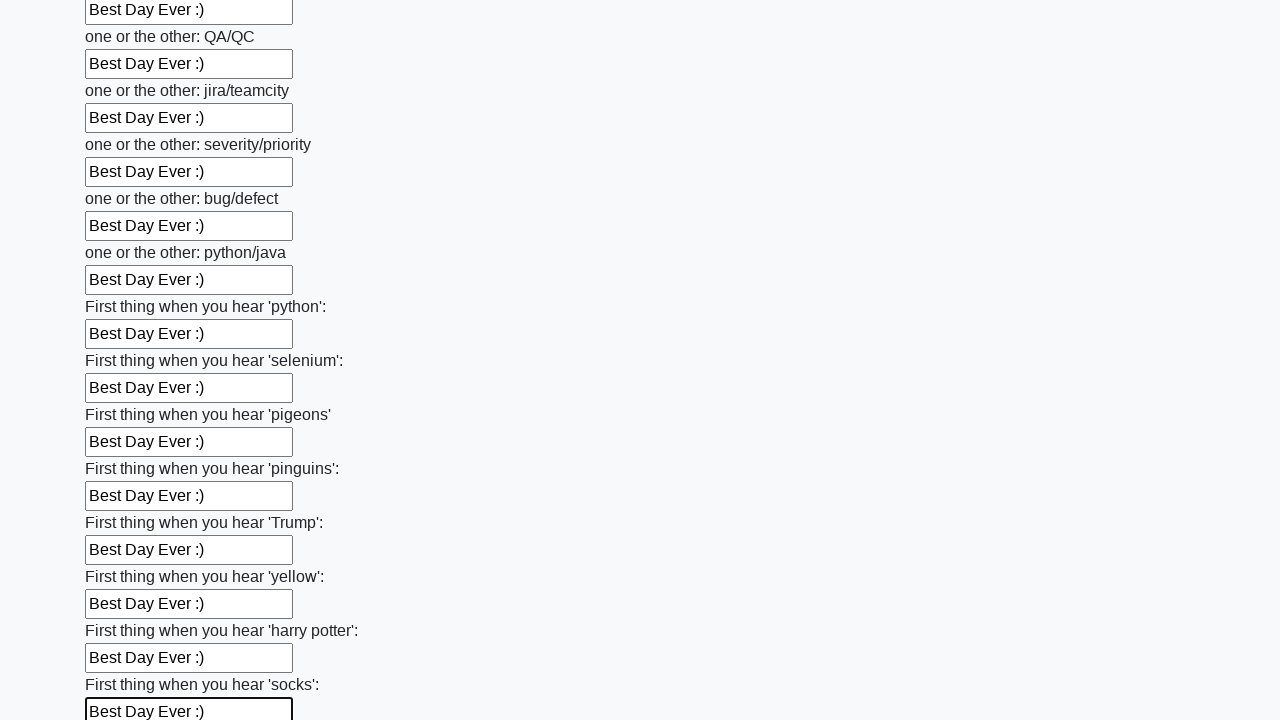

Clicked the submit button to submit the form at (123, 611) on button
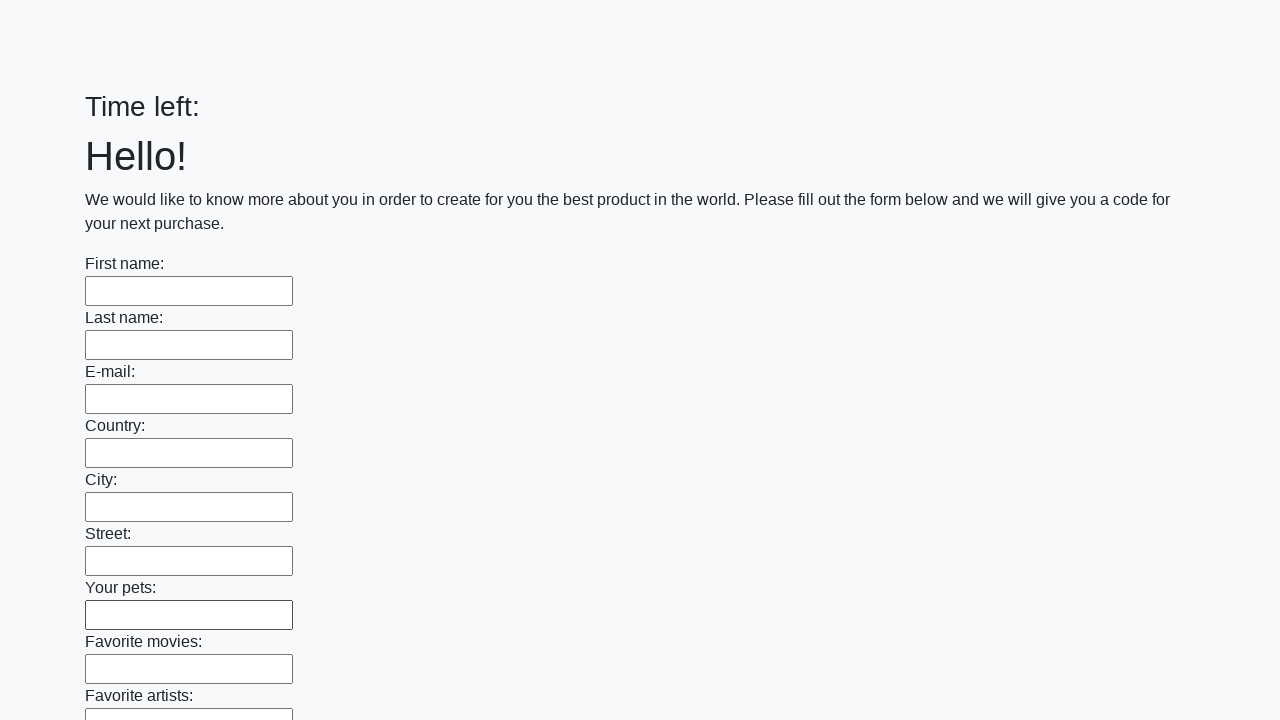

Waited for alert to be processed and form submission to complete
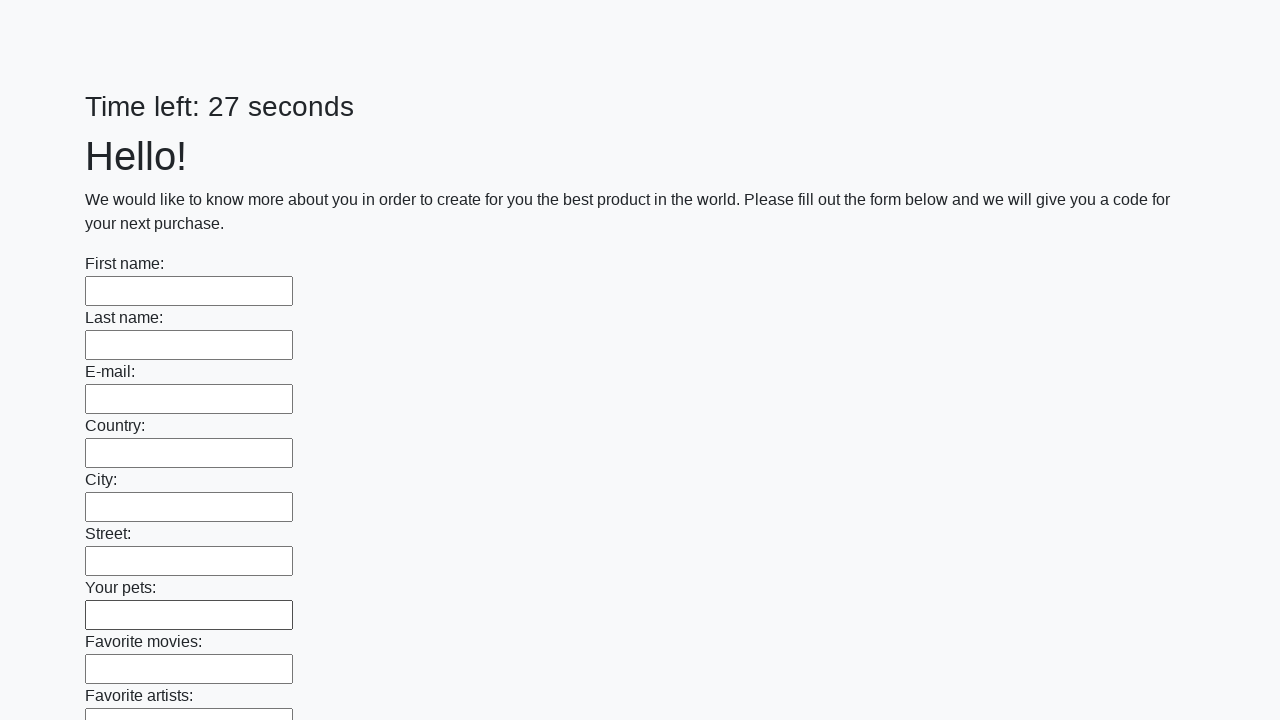

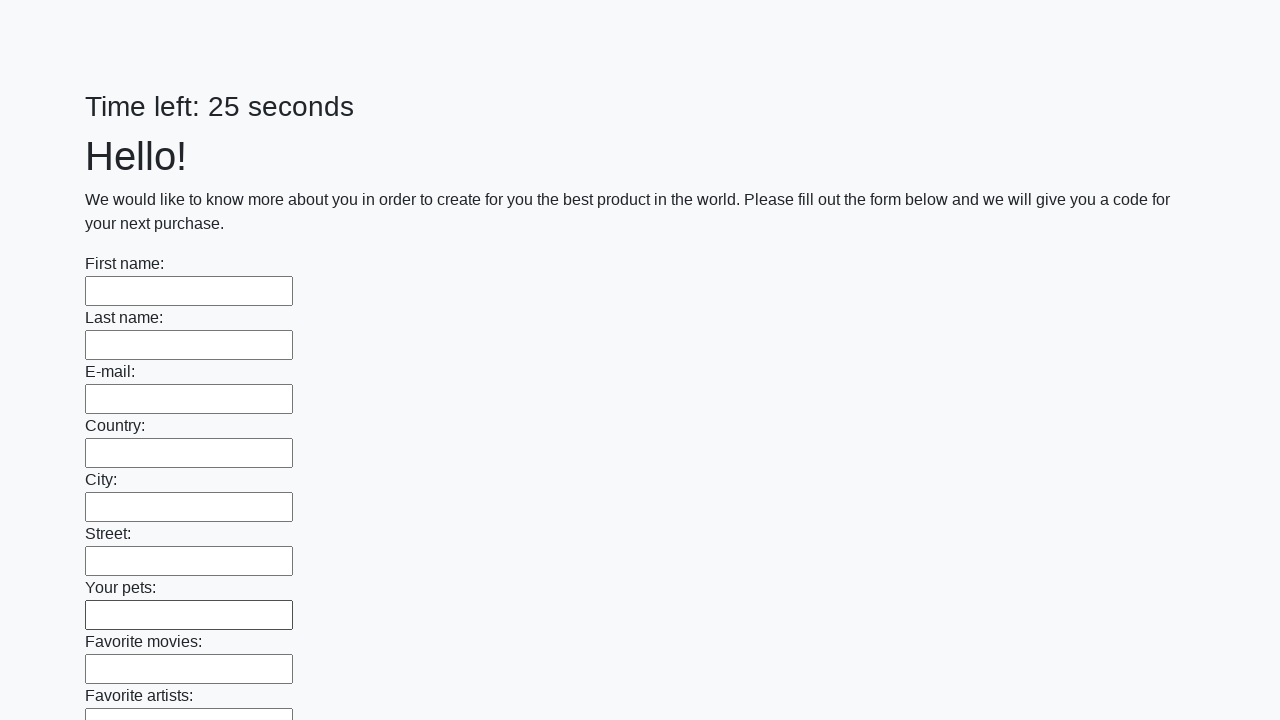